Tests filling a large form by entering text into all text input fields and clicking the submit button

Starting URL: http://suninjuly.github.io/huge_form.html

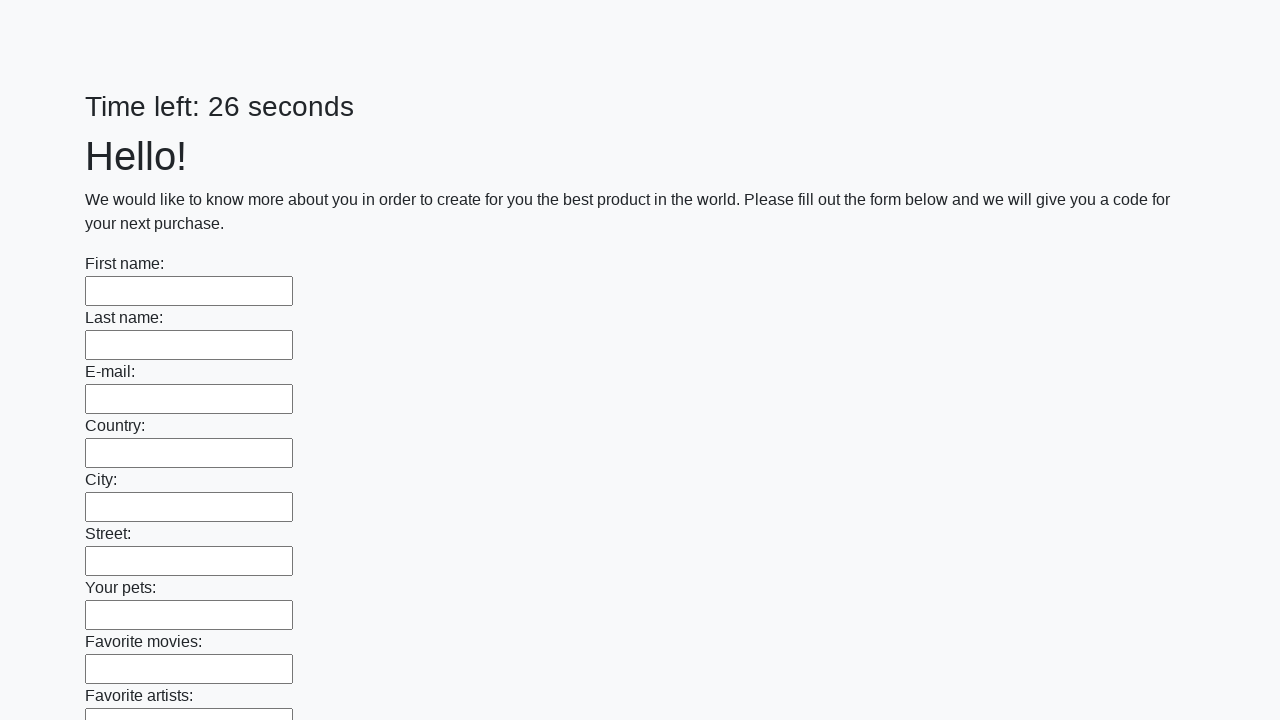

Filled text input field 1 of 100 with 'TestData123' on input[type=text] >> nth=0
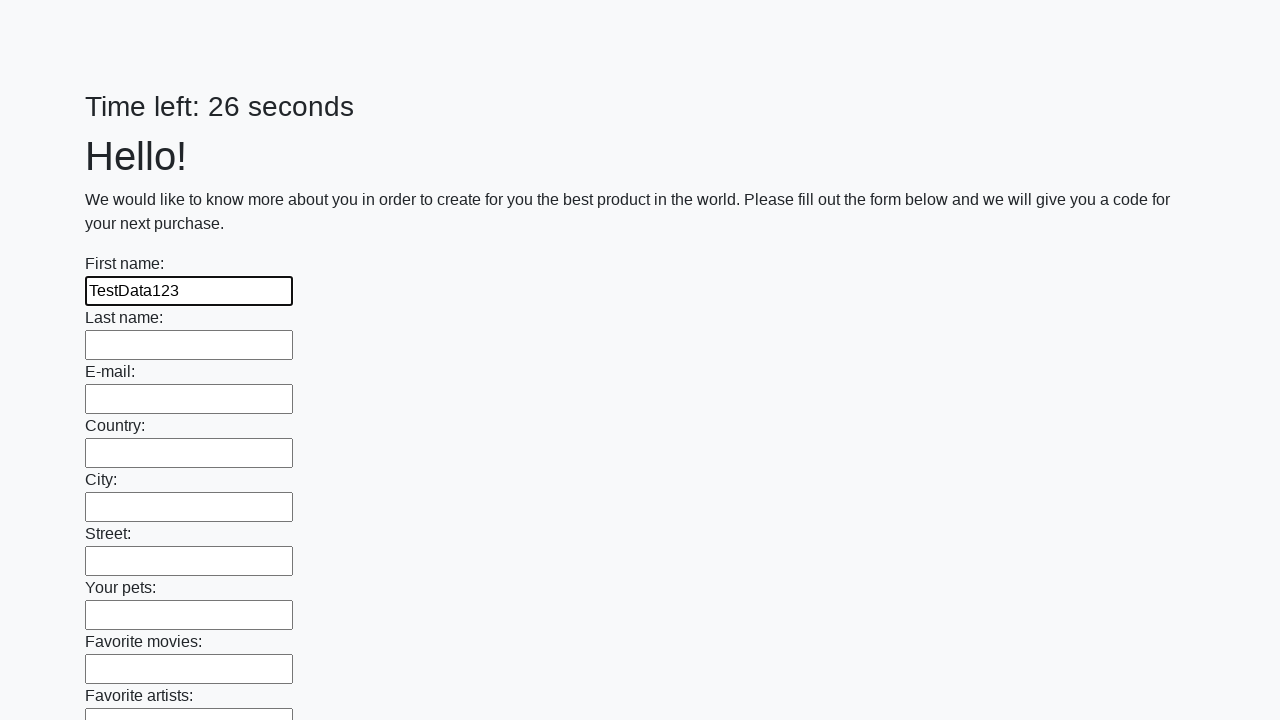

Filled text input field 2 of 100 with 'TestData123' on input[type=text] >> nth=1
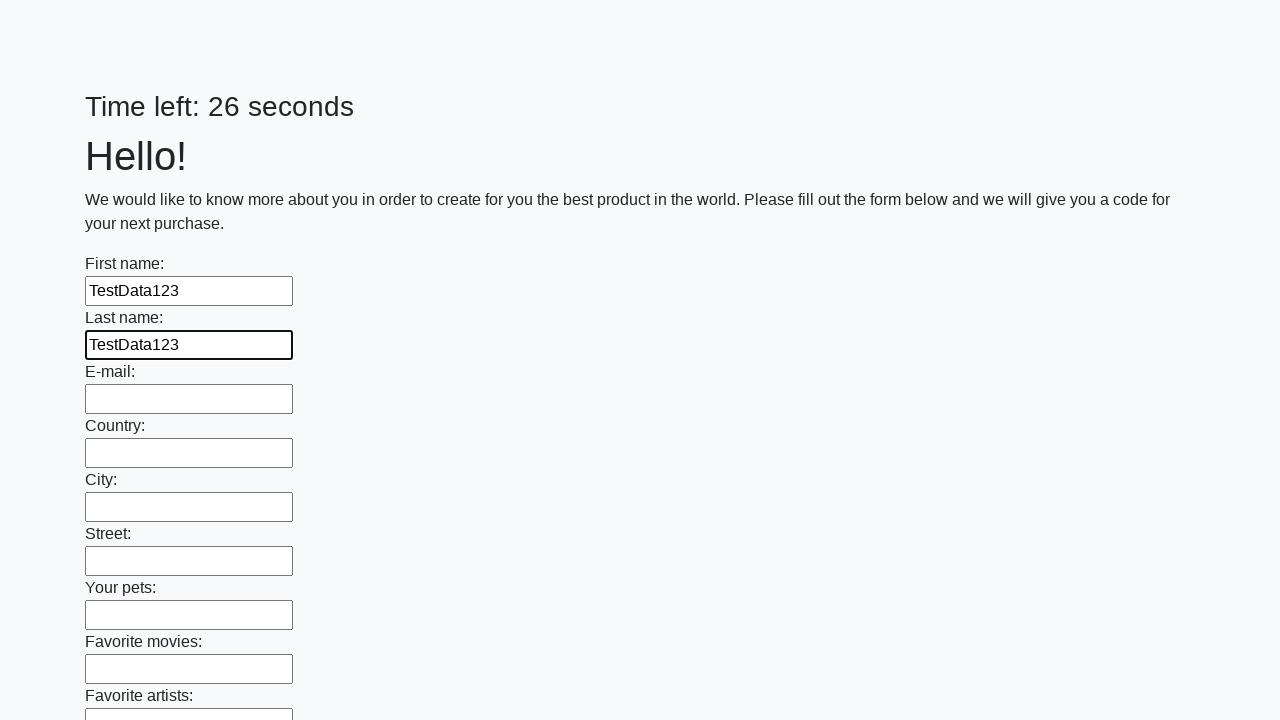

Filled text input field 3 of 100 with 'TestData123' on input[type=text] >> nth=2
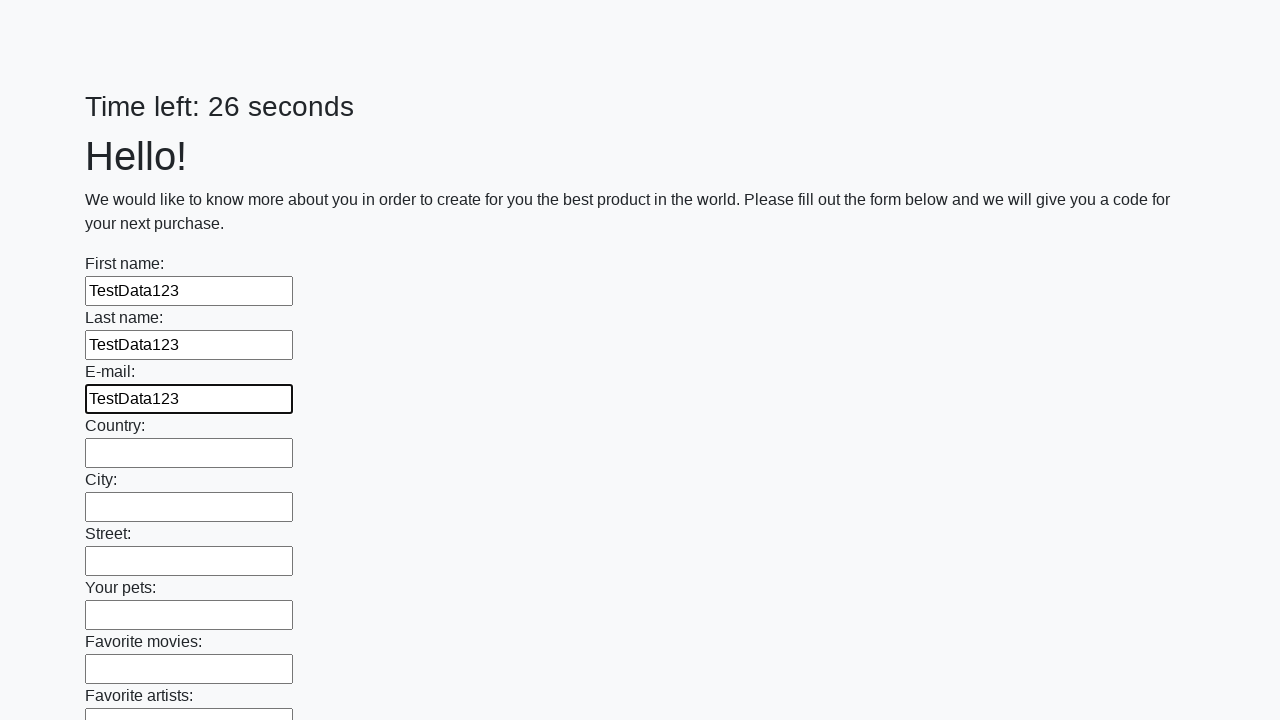

Filled text input field 4 of 100 with 'TestData123' on input[type=text] >> nth=3
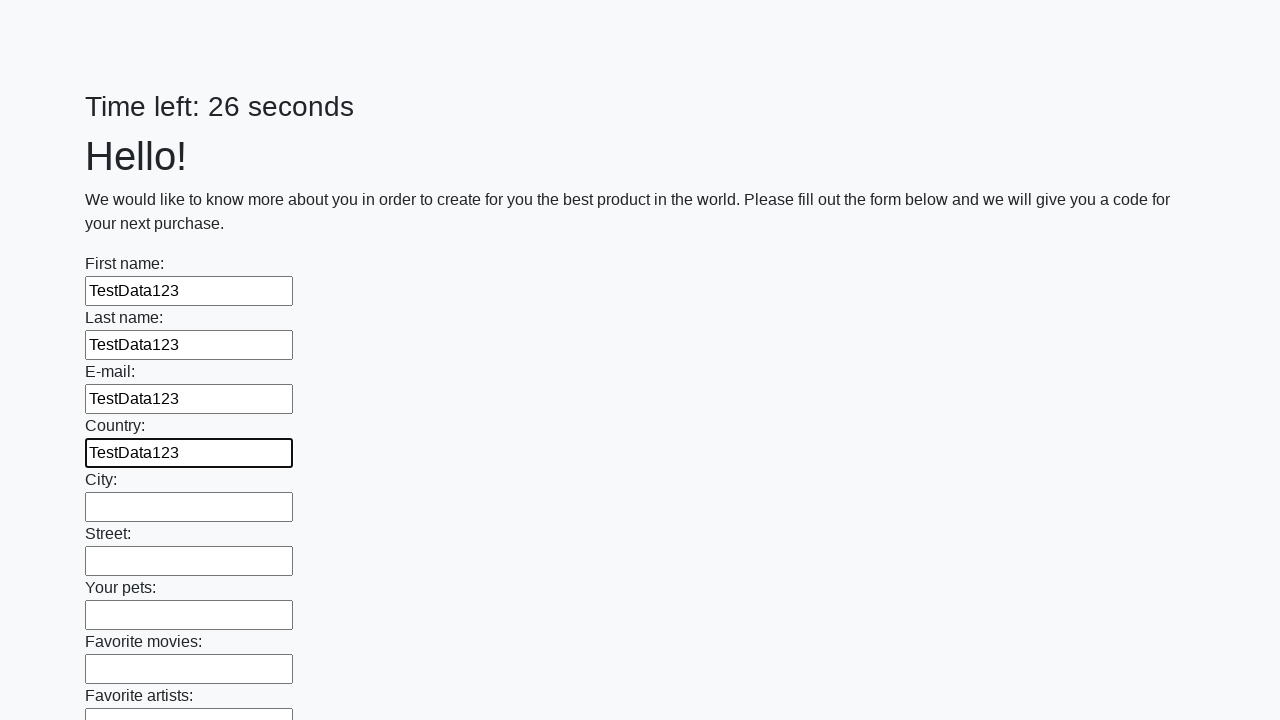

Filled text input field 5 of 100 with 'TestData123' on input[type=text] >> nth=4
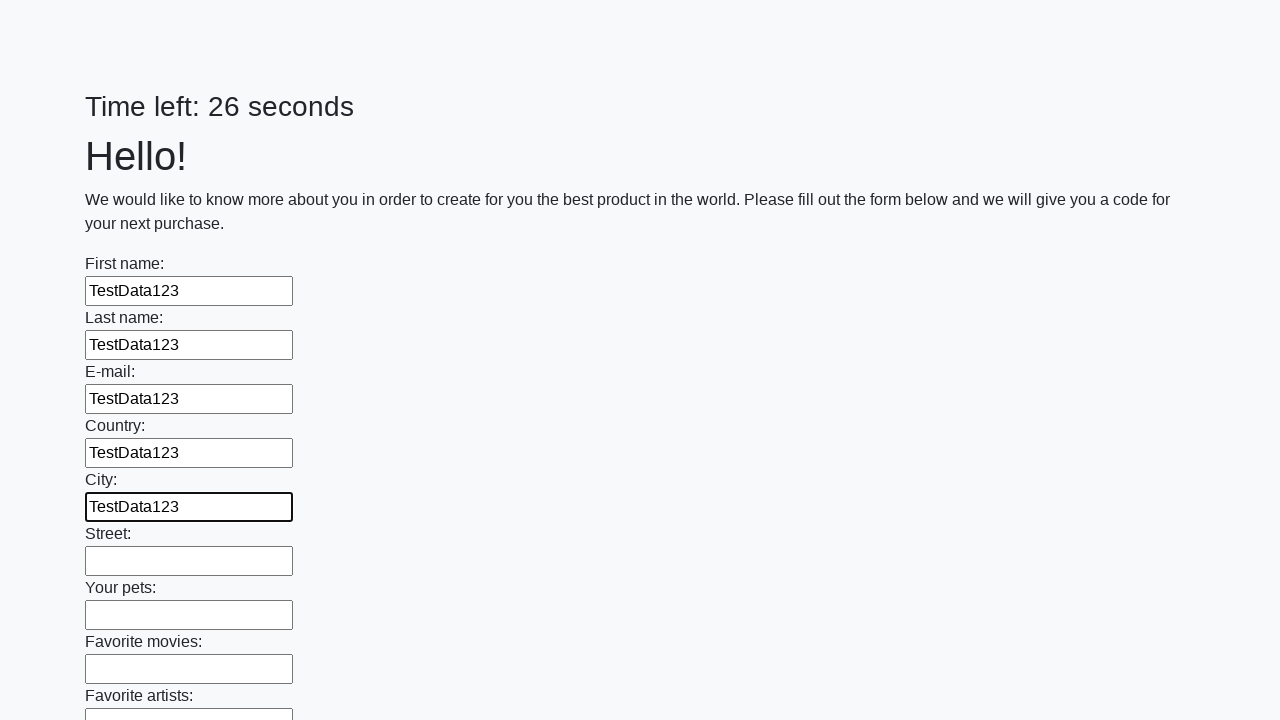

Filled text input field 6 of 100 with 'TestData123' on input[type=text] >> nth=5
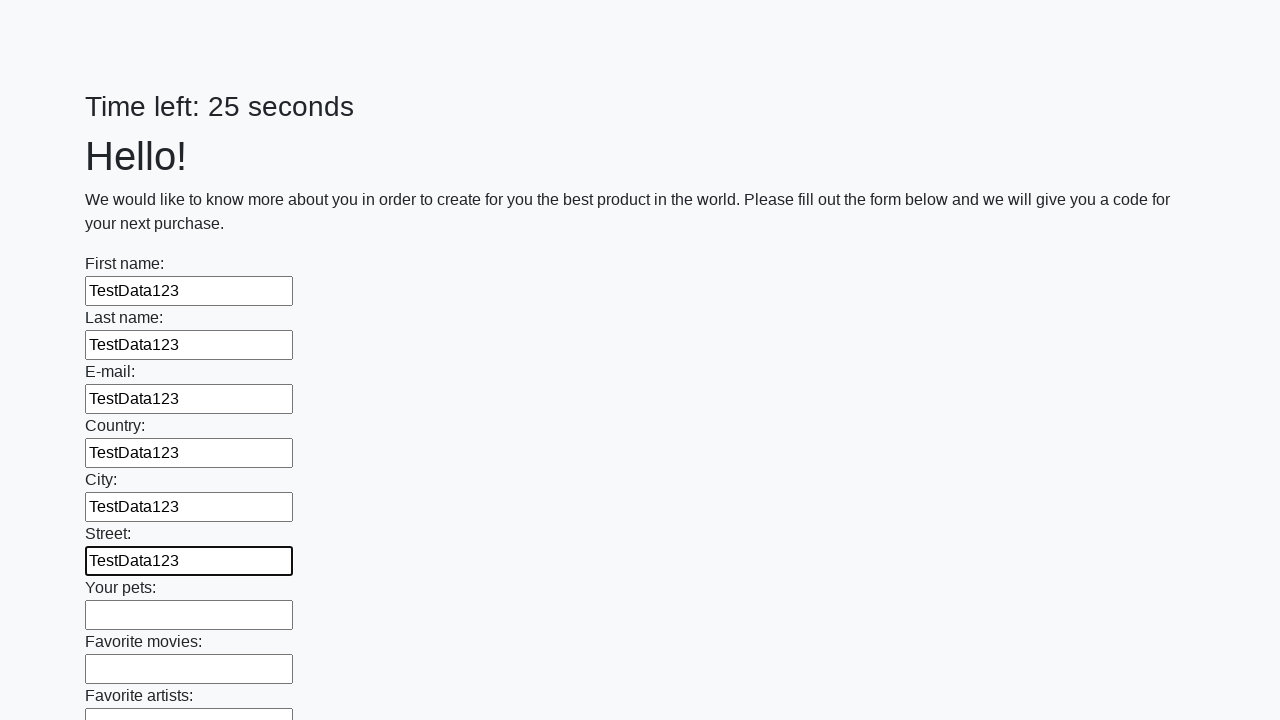

Filled text input field 7 of 100 with 'TestData123' on input[type=text] >> nth=6
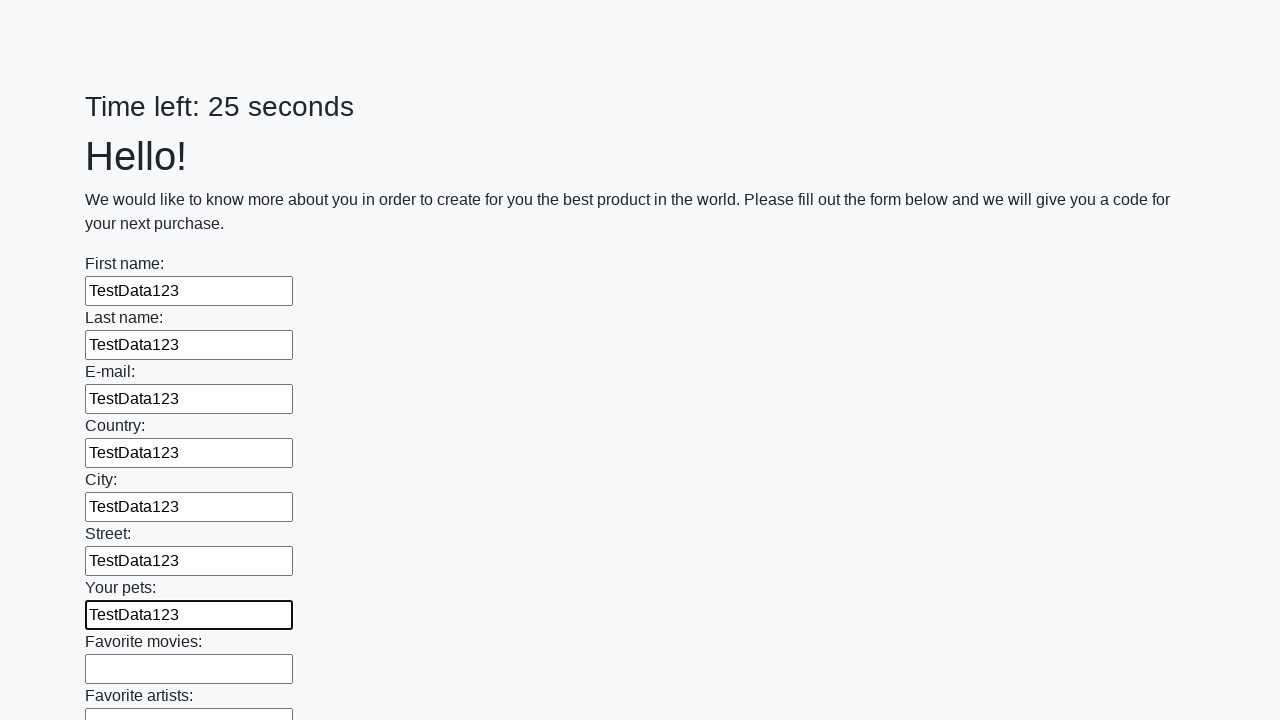

Filled text input field 8 of 100 with 'TestData123' on input[type=text] >> nth=7
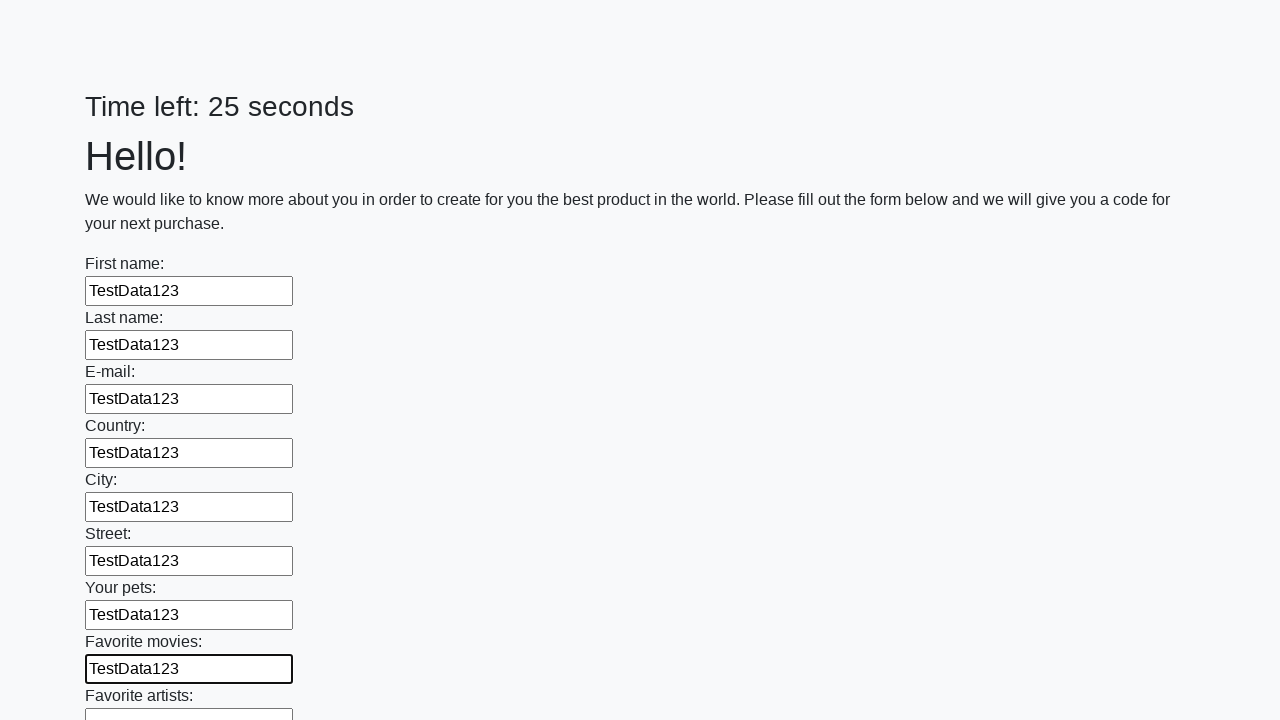

Filled text input field 9 of 100 with 'TestData123' on input[type=text] >> nth=8
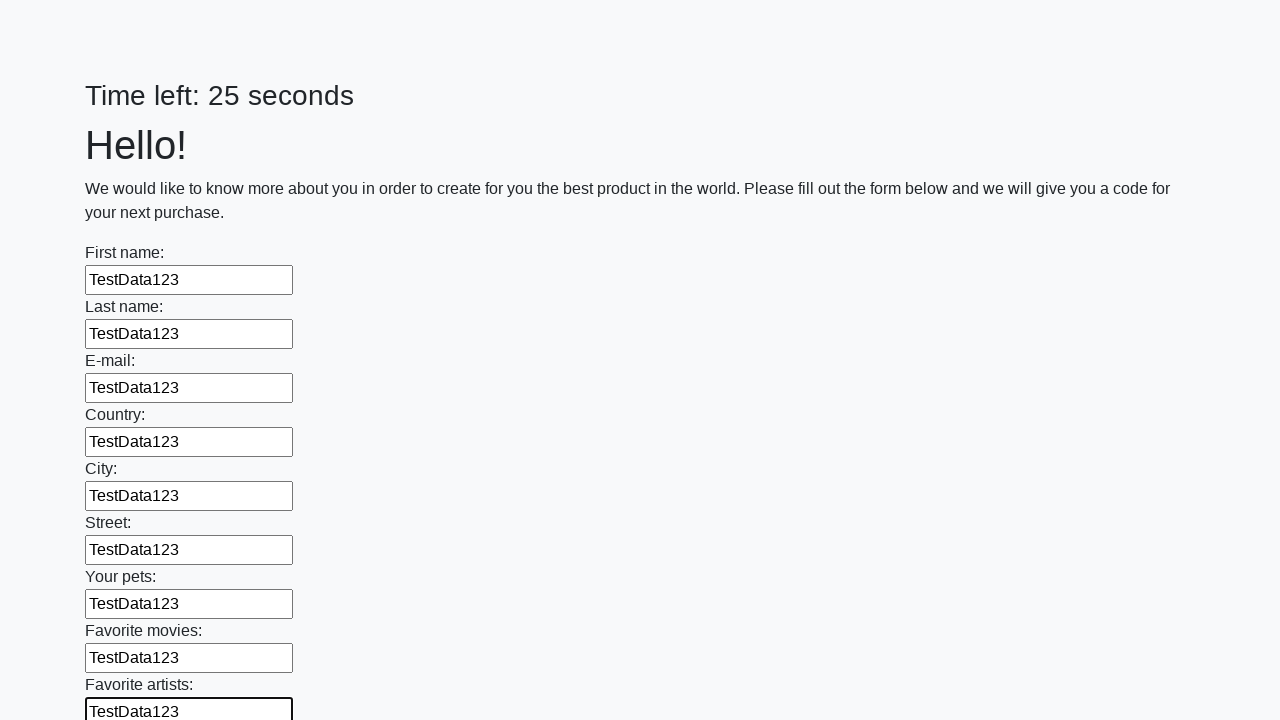

Filled text input field 10 of 100 with 'TestData123' on input[type=text] >> nth=9
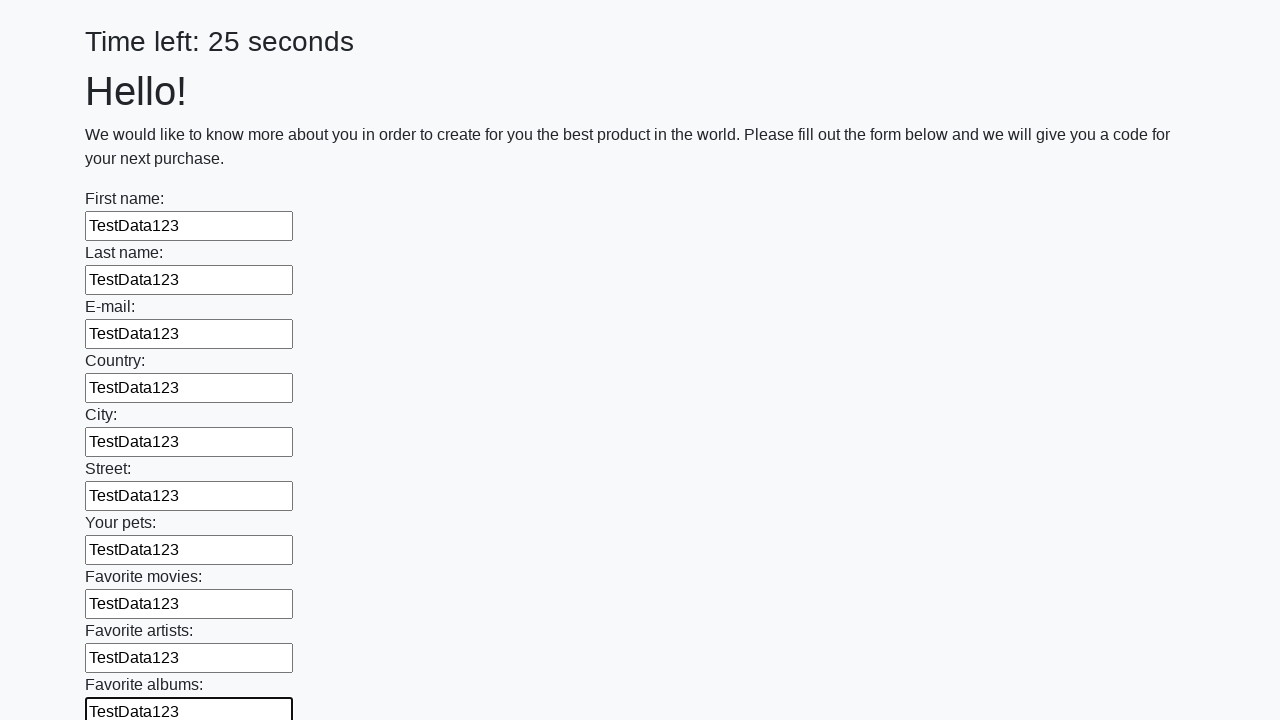

Filled text input field 11 of 100 with 'TestData123' on input[type=text] >> nth=10
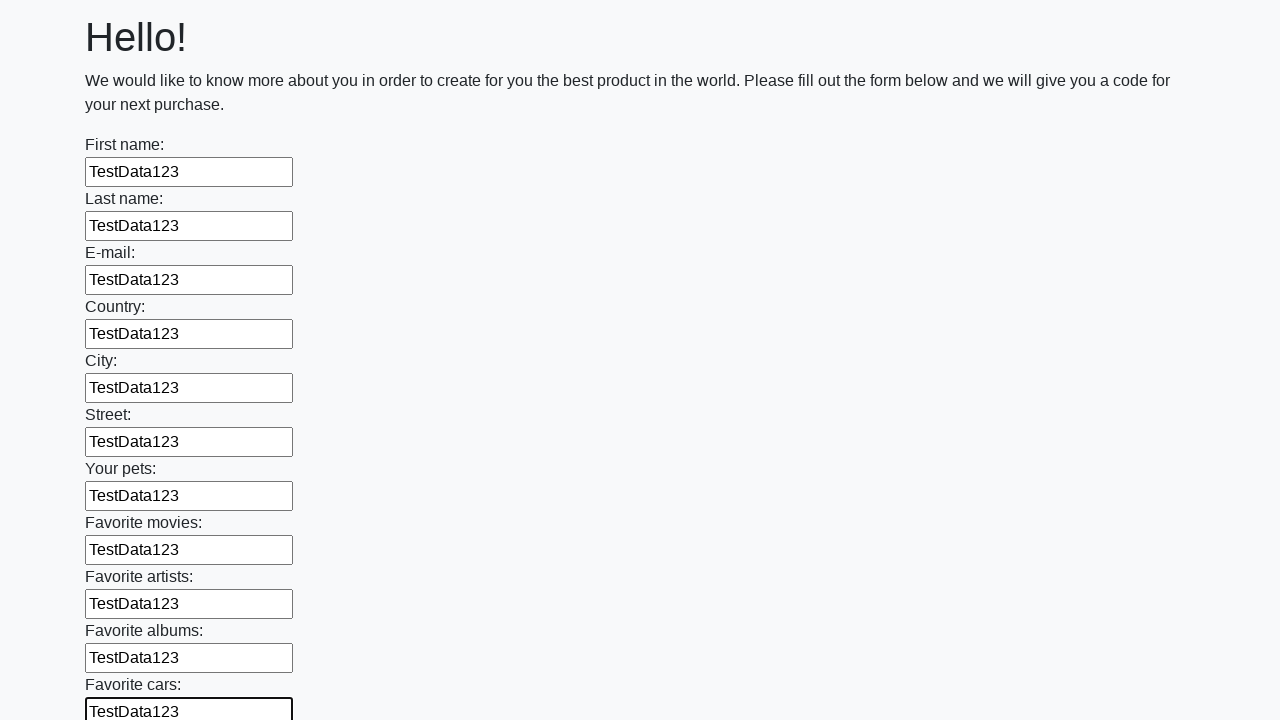

Filled text input field 12 of 100 with 'TestData123' on input[type=text] >> nth=11
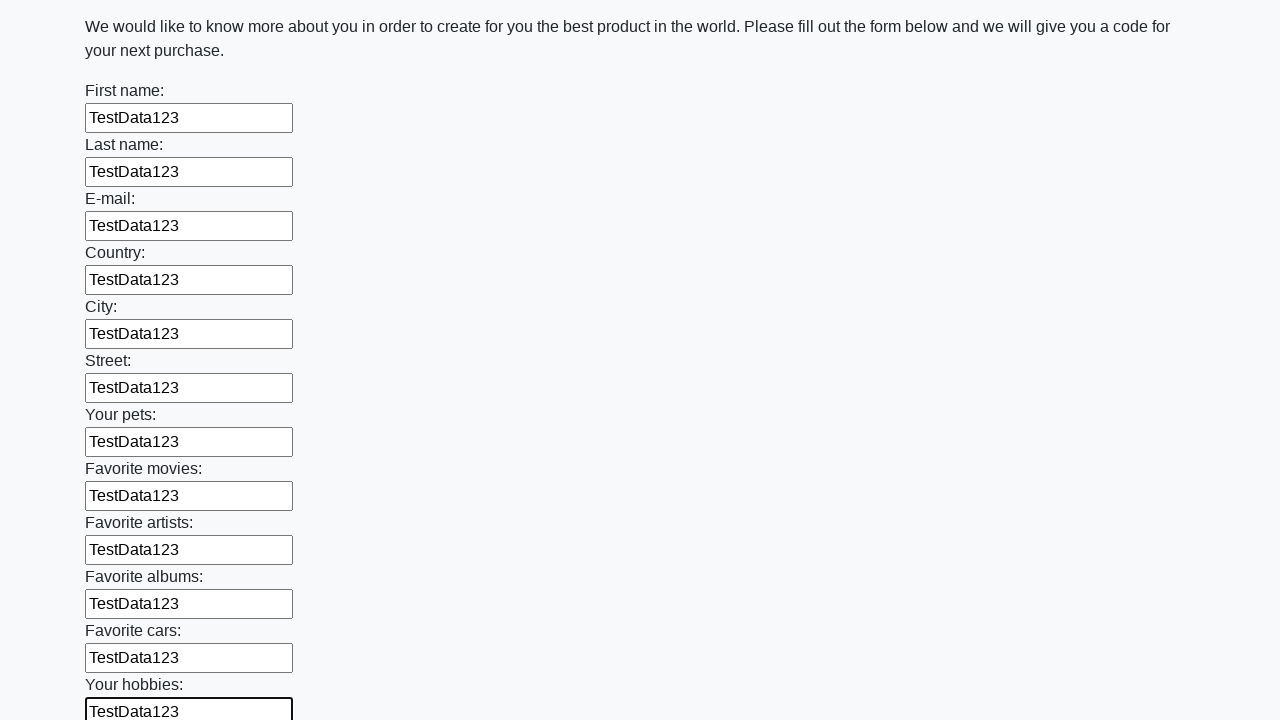

Filled text input field 13 of 100 with 'TestData123' on input[type=text] >> nth=12
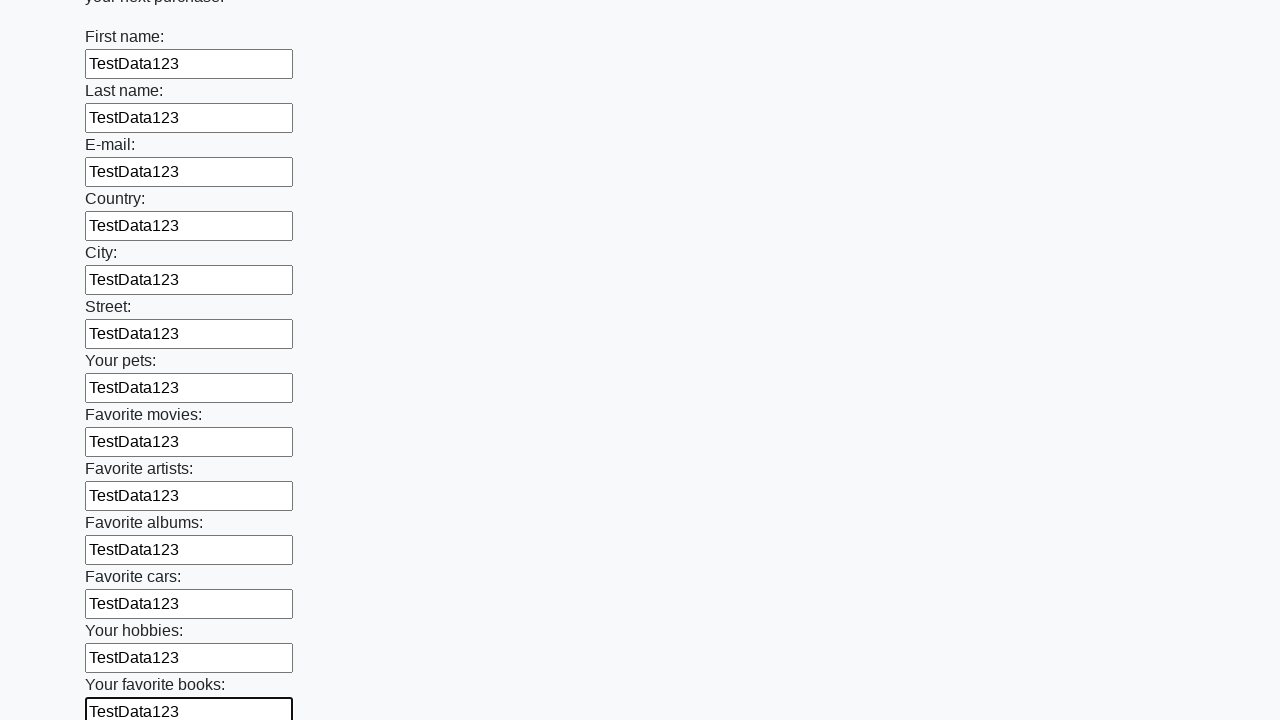

Filled text input field 14 of 100 with 'TestData123' on input[type=text] >> nth=13
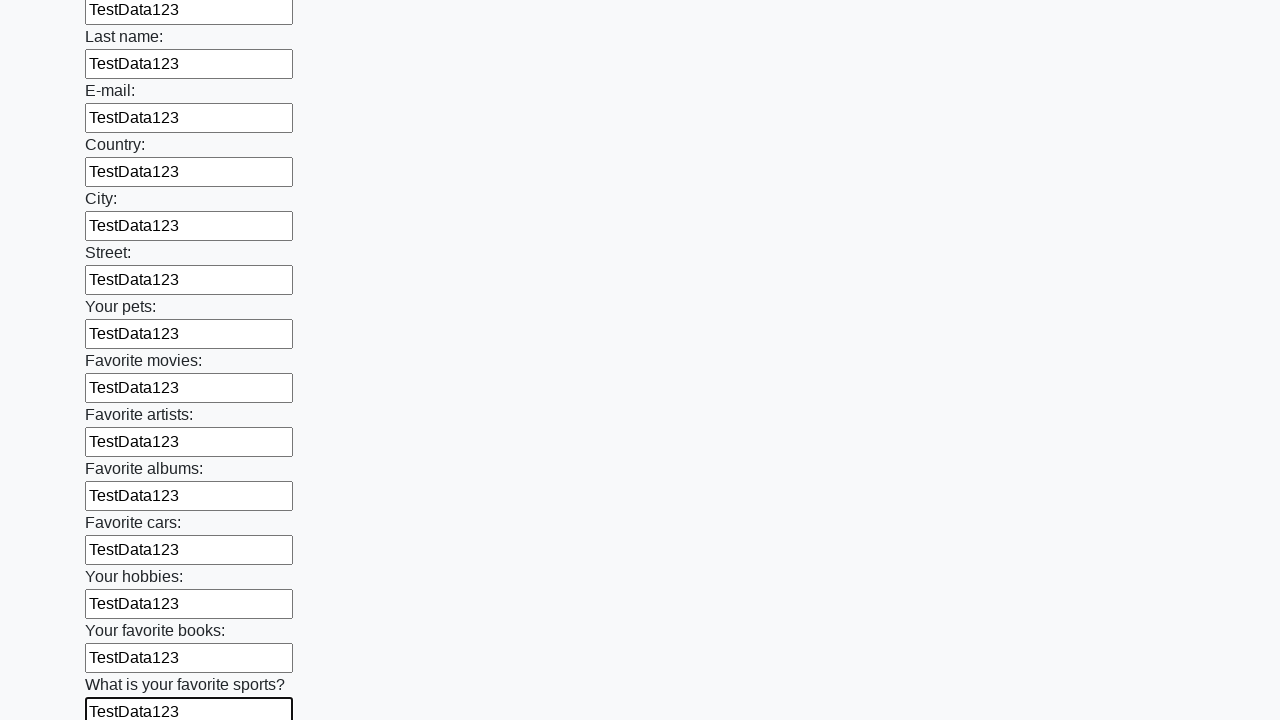

Filled text input field 15 of 100 with 'TestData123' on input[type=text] >> nth=14
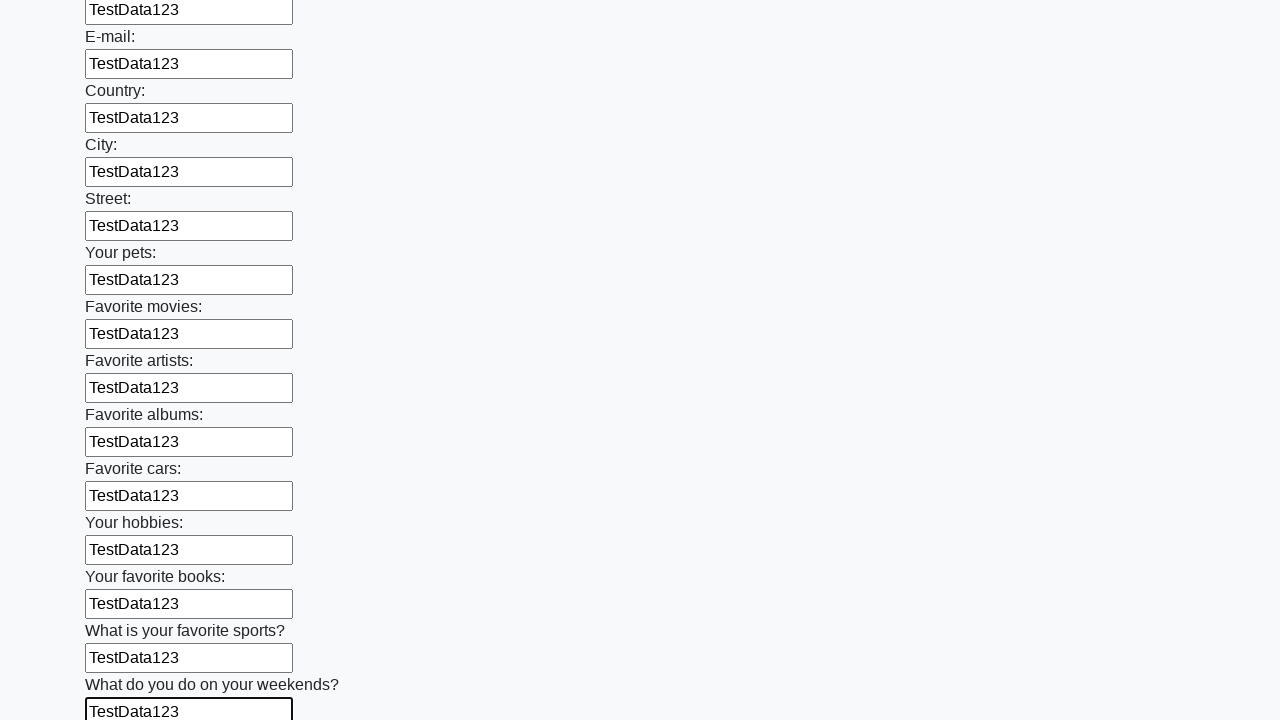

Filled text input field 16 of 100 with 'TestData123' on input[type=text] >> nth=15
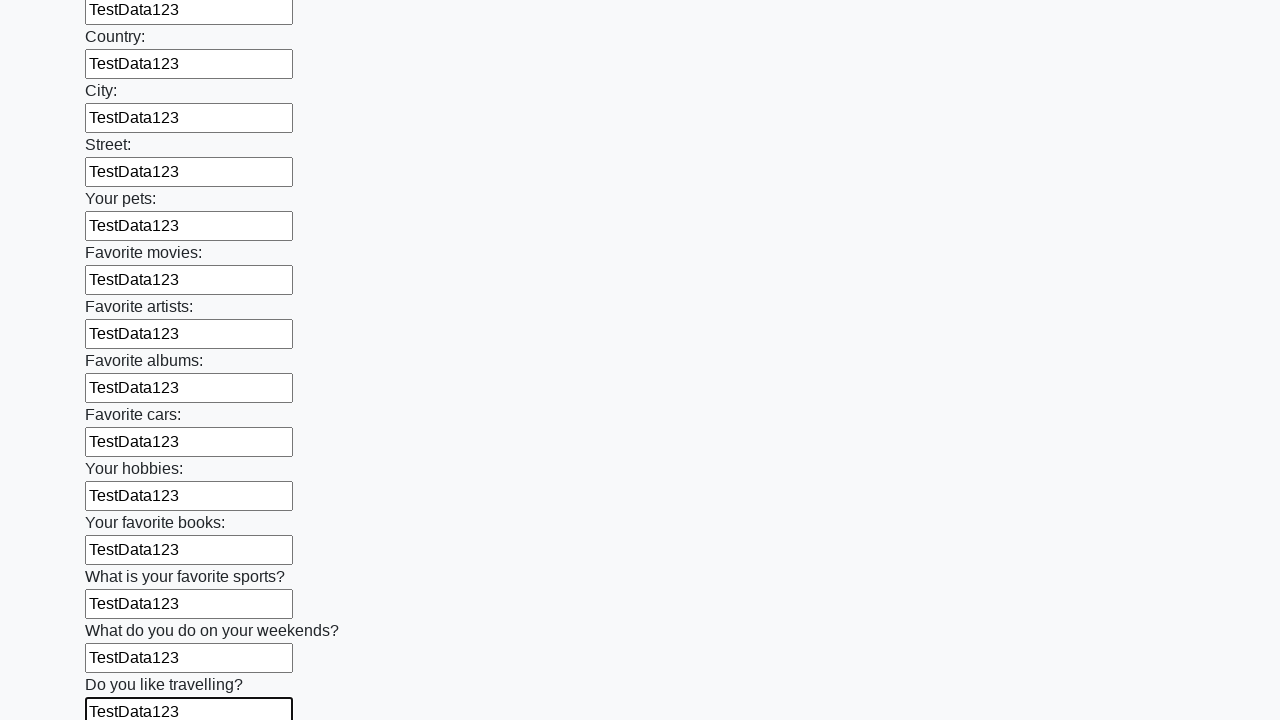

Filled text input field 17 of 100 with 'TestData123' on input[type=text] >> nth=16
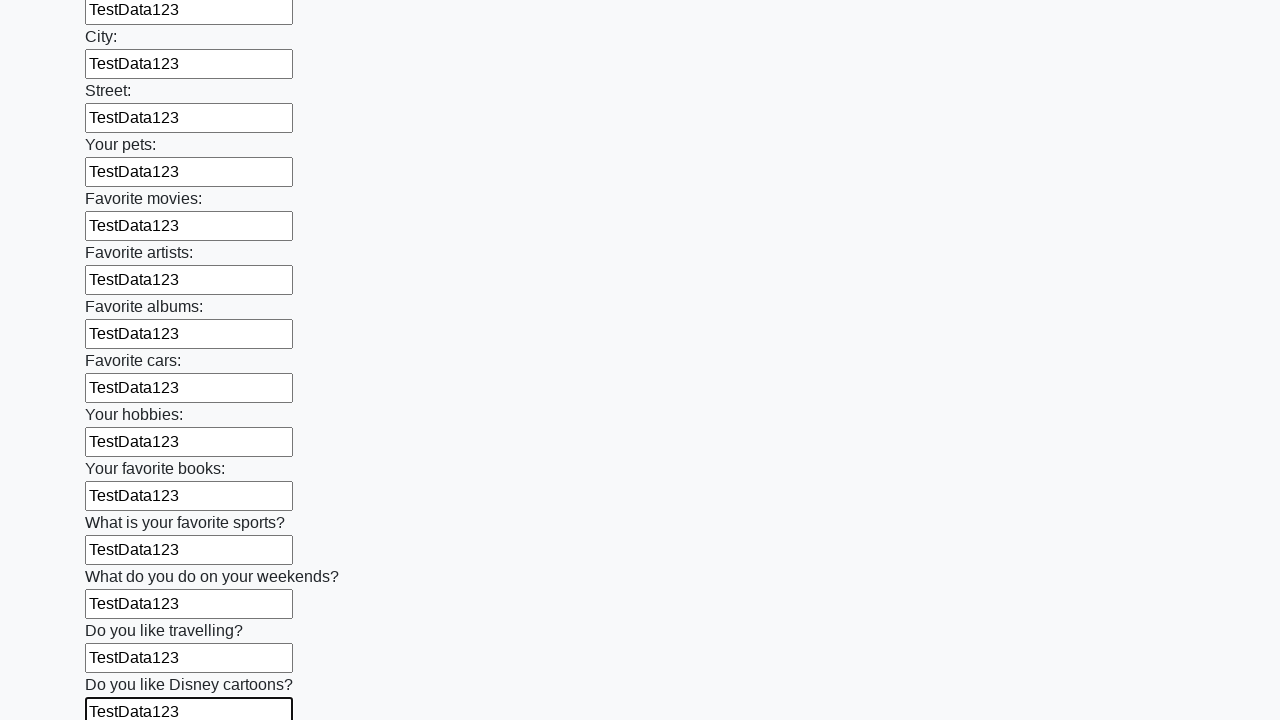

Filled text input field 18 of 100 with 'TestData123' on input[type=text] >> nth=17
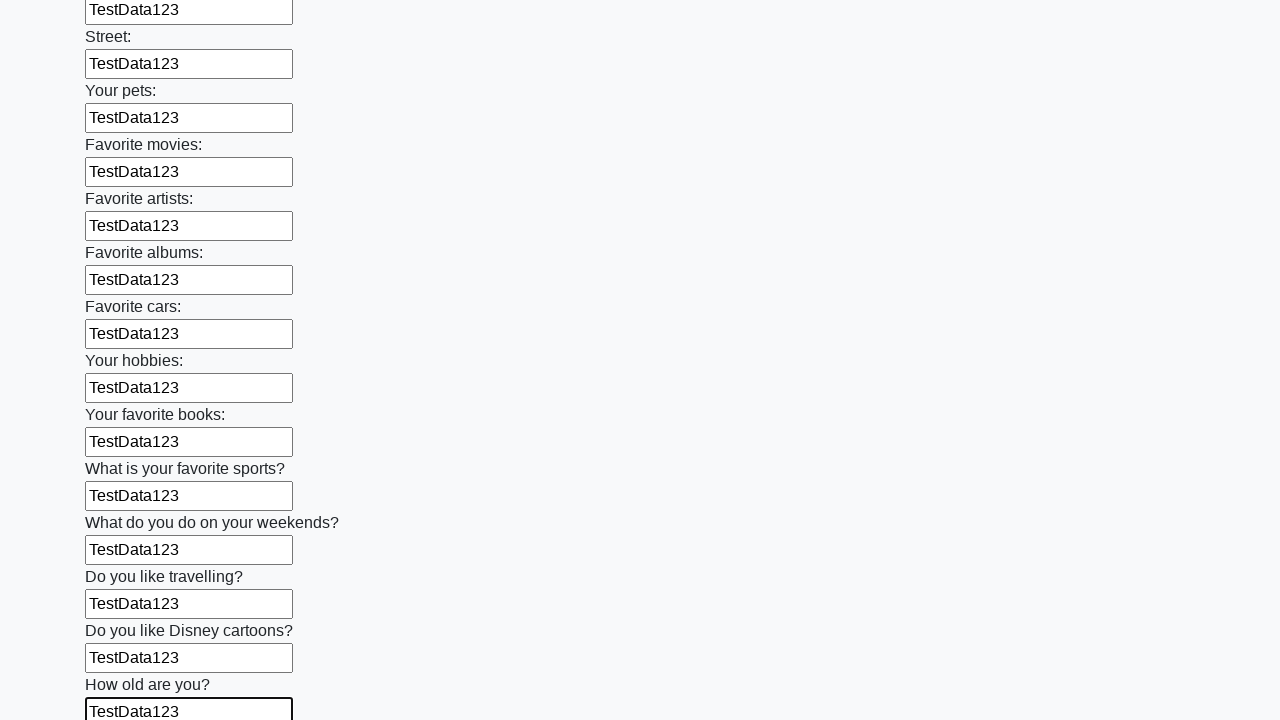

Filled text input field 19 of 100 with 'TestData123' on input[type=text] >> nth=18
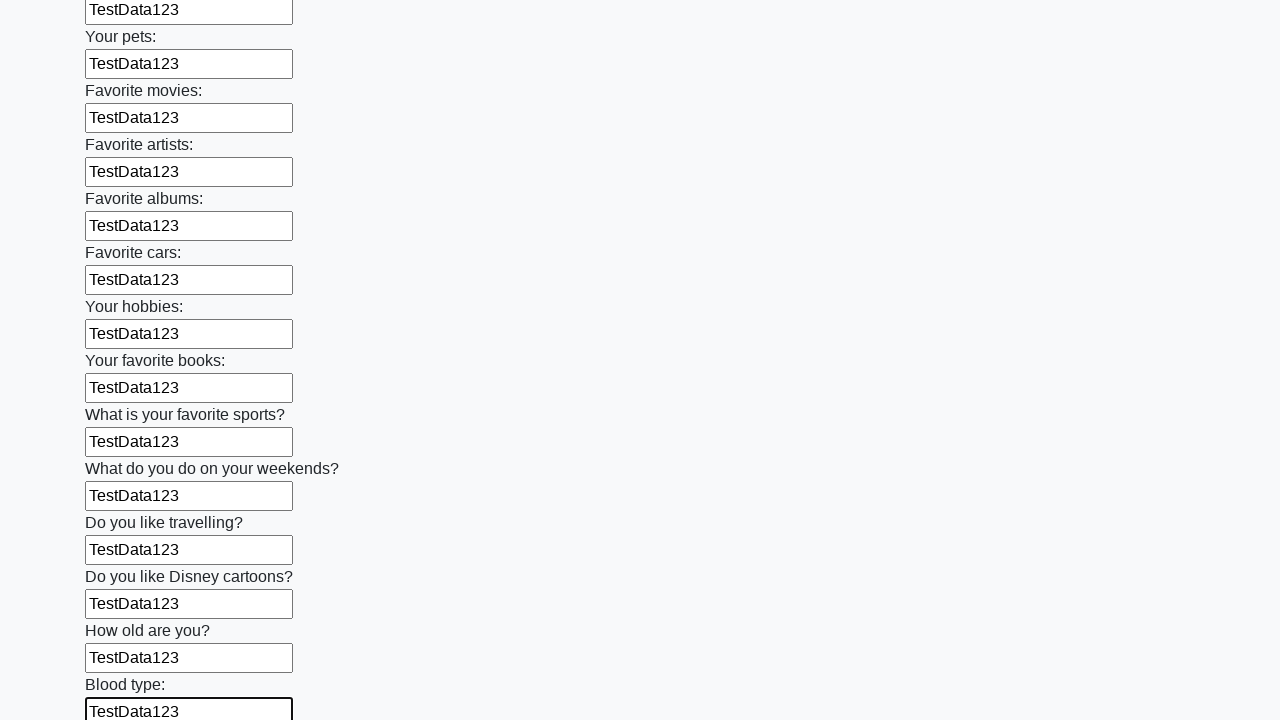

Filled text input field 20 of 100 with 'TestData123' on input[type=text] >> nth=19
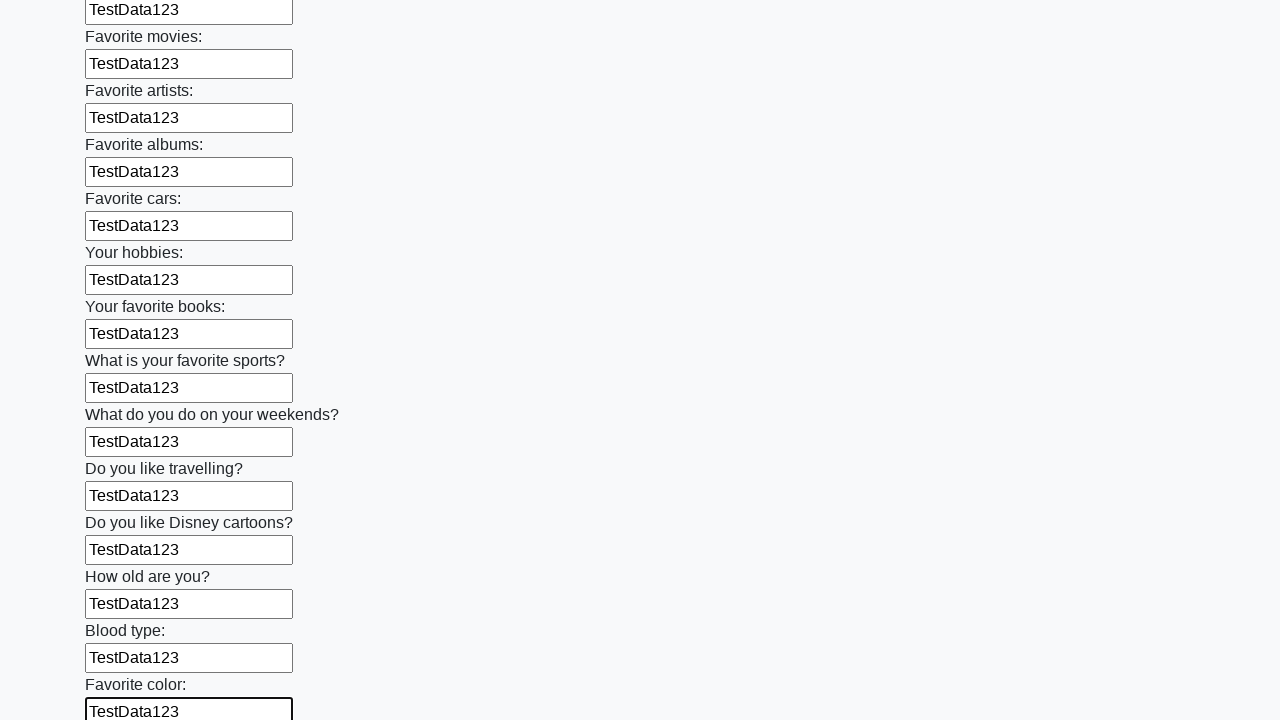

Filled text input field 21 of 100 with 'TestData123' on input[type=text] >> nth=20
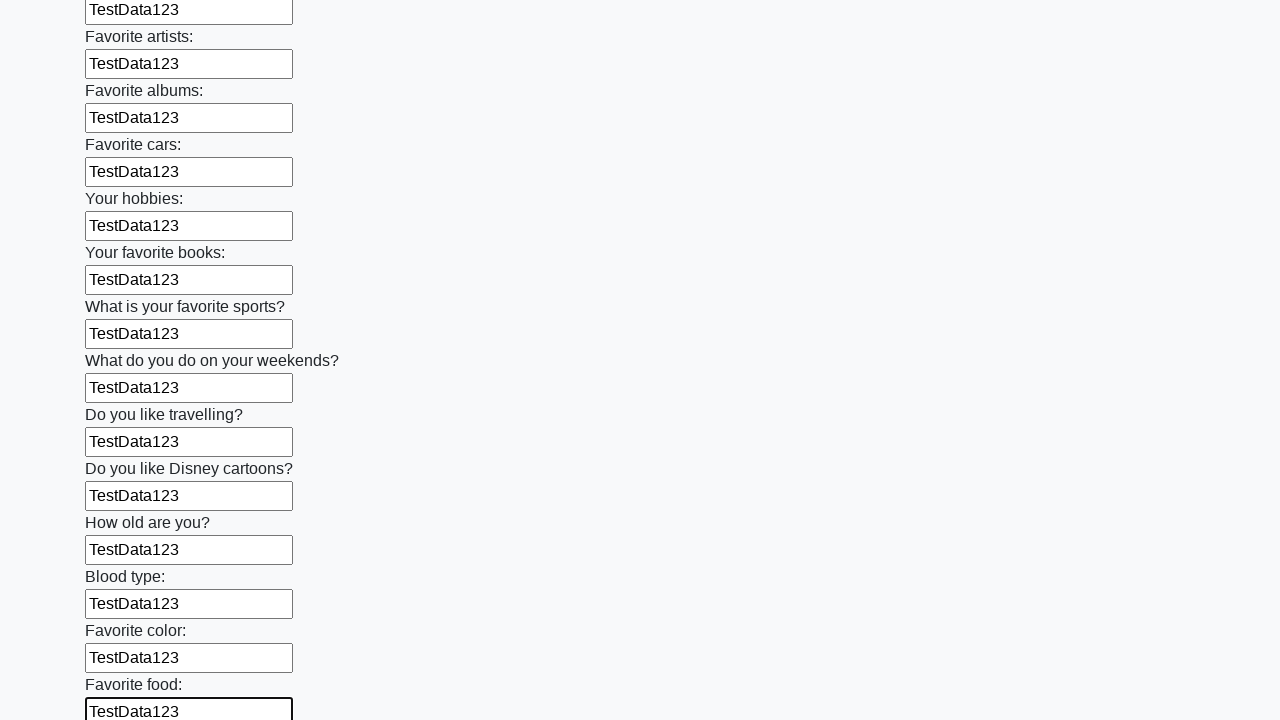

Filled text input field 22 of 100 with 'TestData123' on input[type=text] >> nth=21
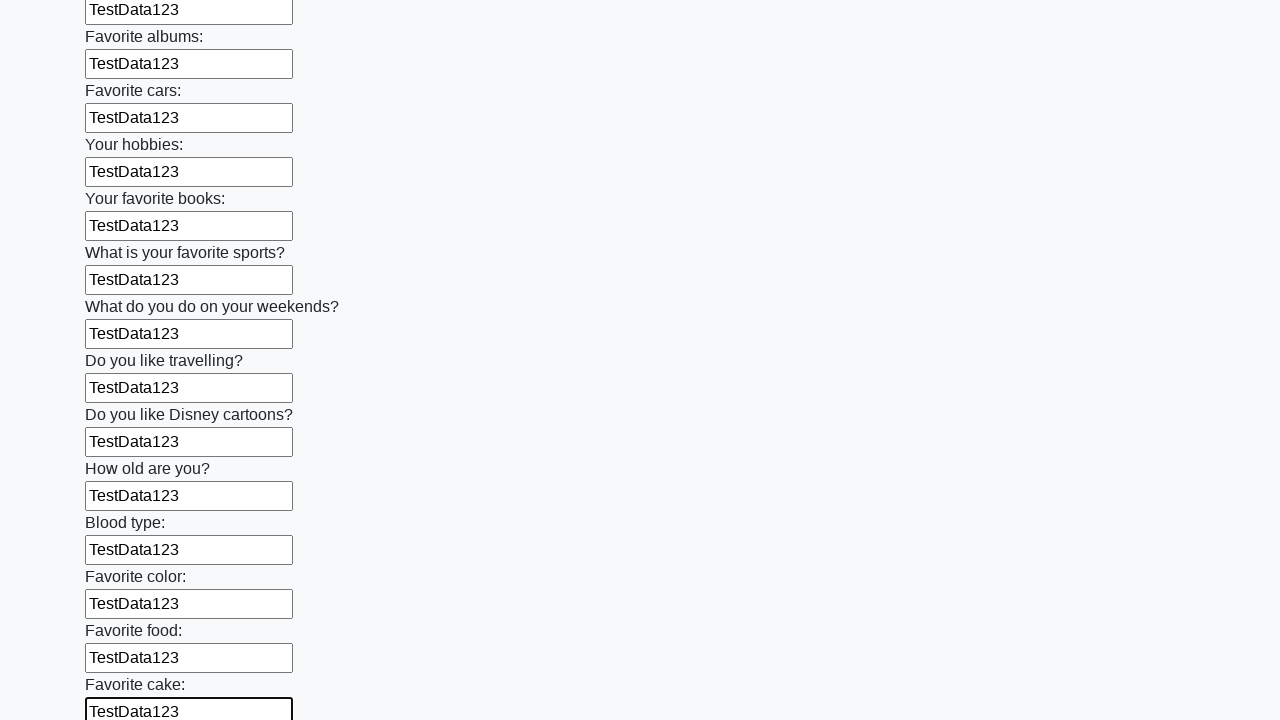

Filled text input field 23 of 100 with 'TestData123' on input[type=text] >> nth=22
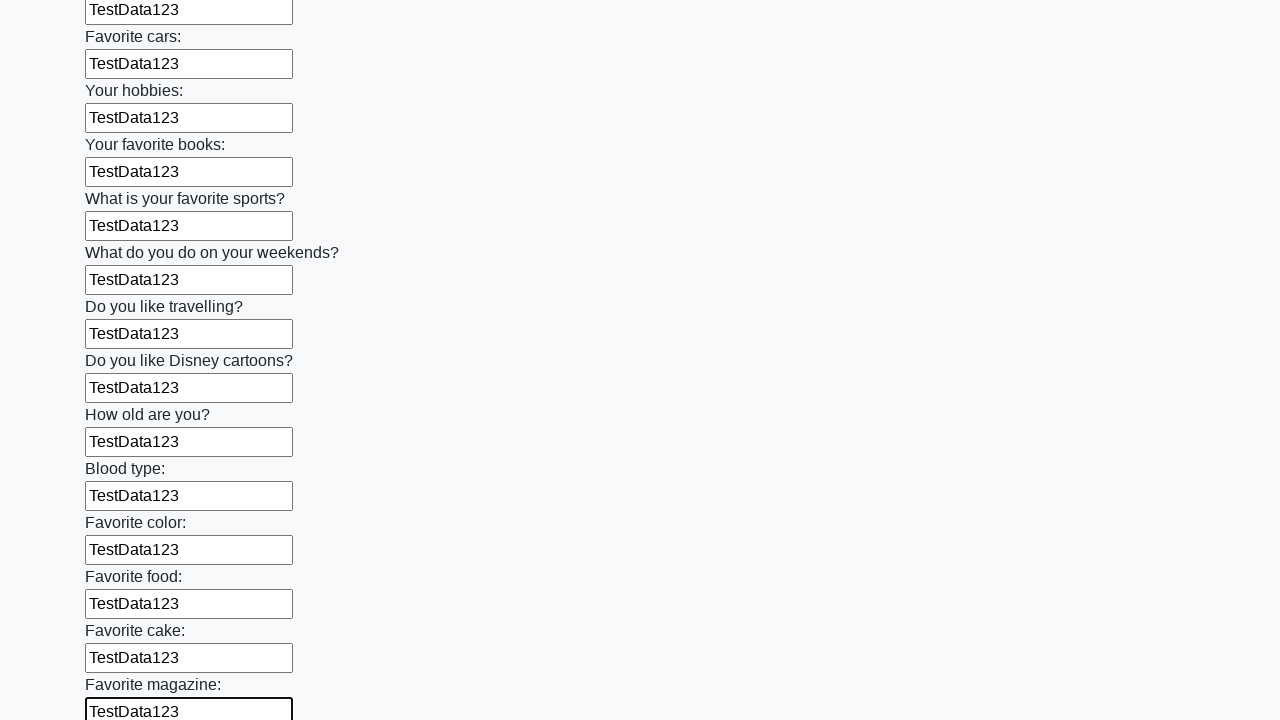

Filled text input field 24 of 100 with 'TestData123' on input[type=text] >> nth=23
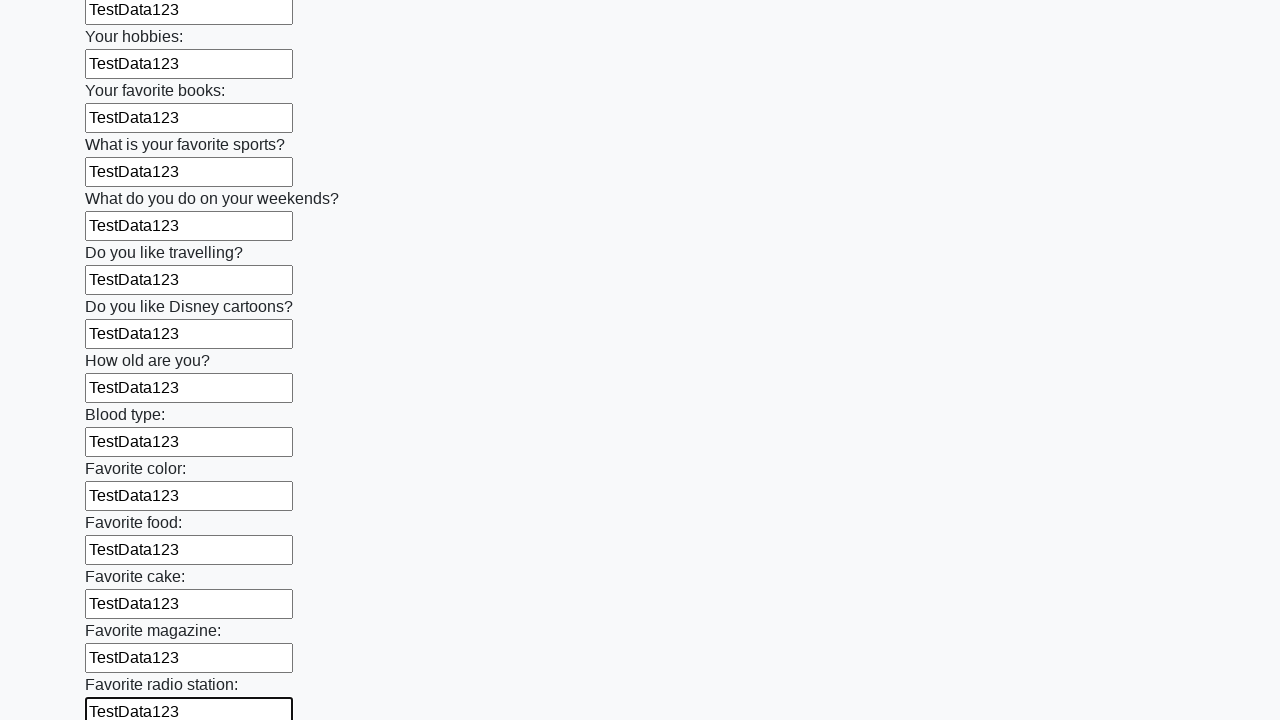

Filled text input field 25 of 100 with 'TestData123' on input[type=text] >> nth=24
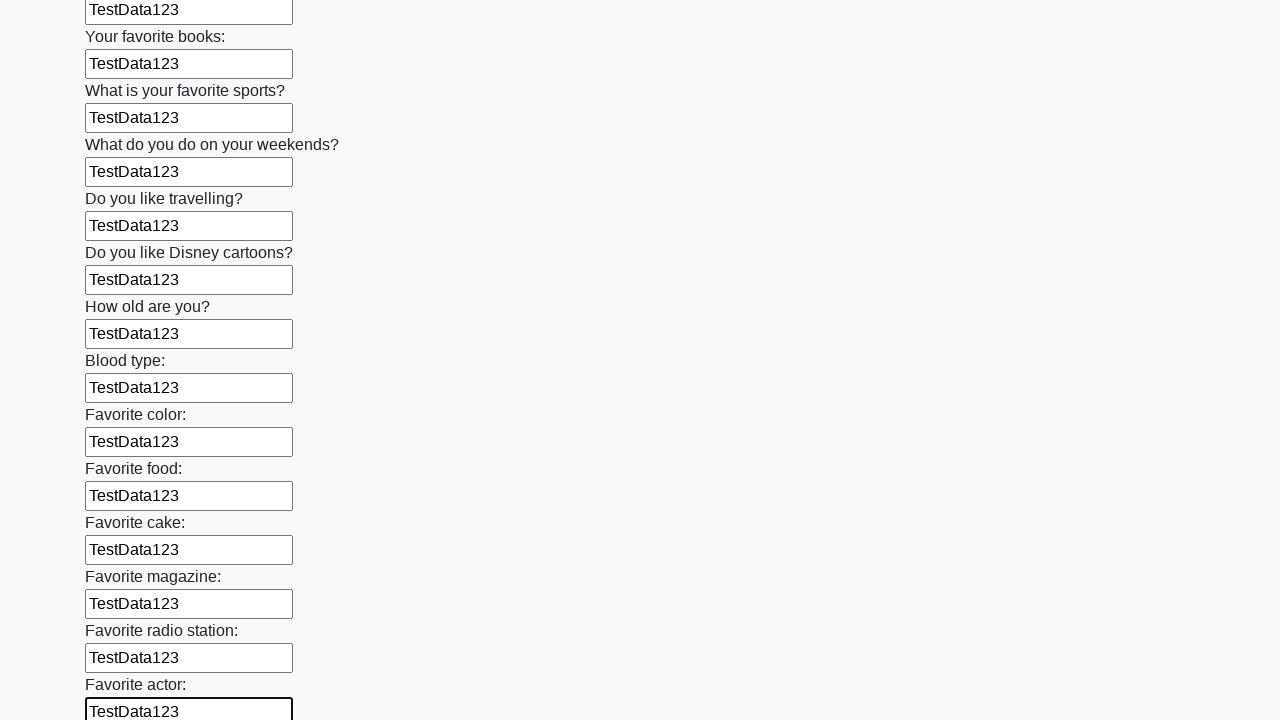

Filled text input field 26 of 100 with 'TestData123' on input[type=text] >> nth=25
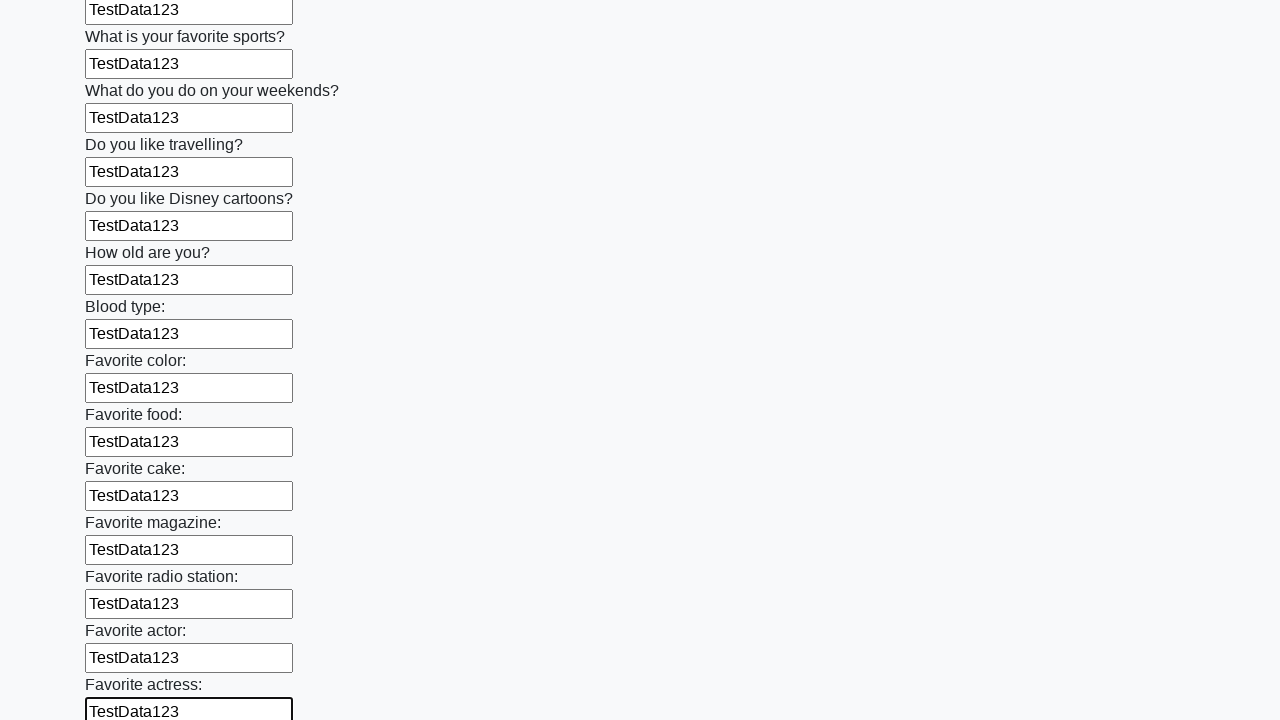

Filled text input field 27 of 100 with 'TestData123' on input[type=text] >> nth=26
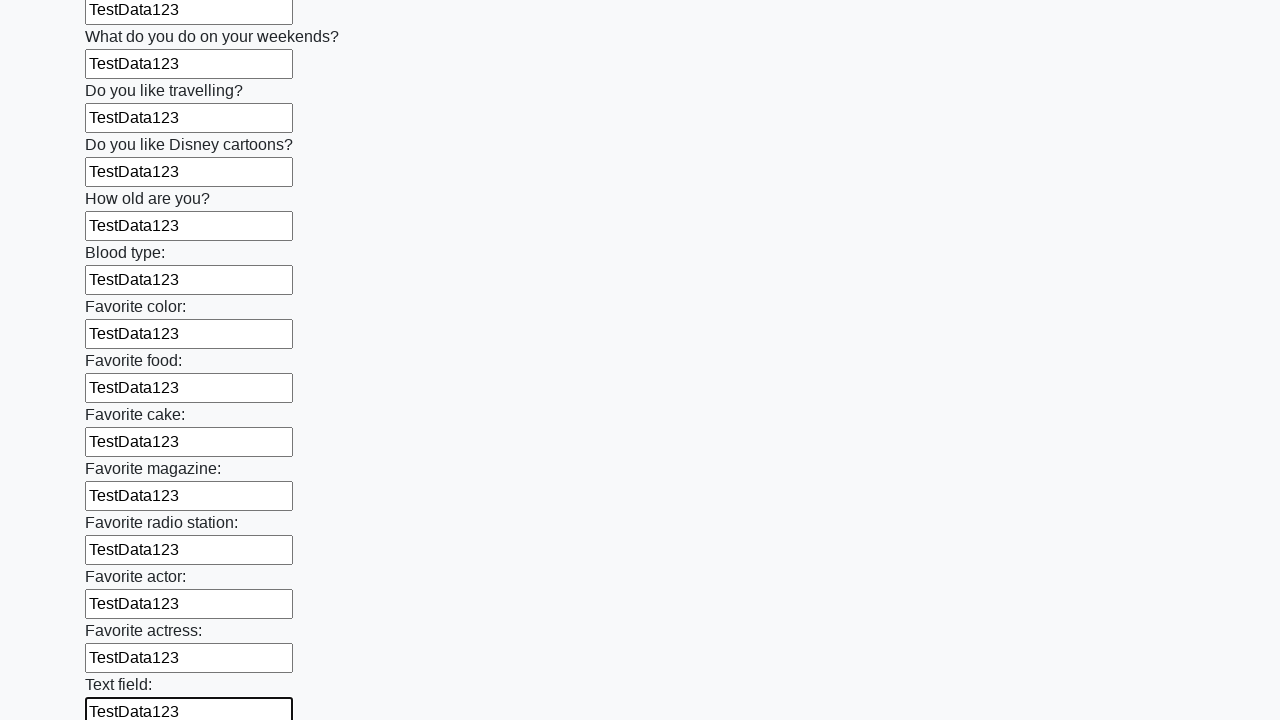

Filled text input field 28 of 100 with 'TestData123' on input[type=text] >> nth=27
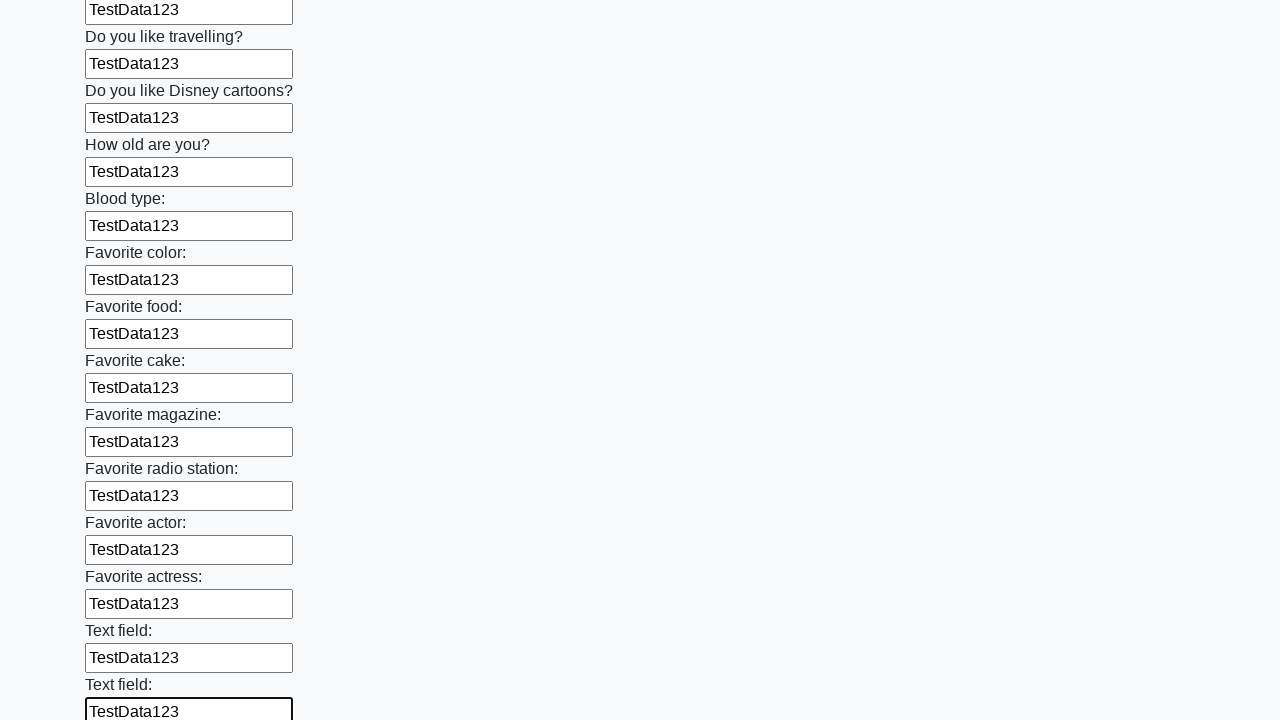

Filled text input field 29 of 100 with 'TestData123' on input[type=text] >> nth=28
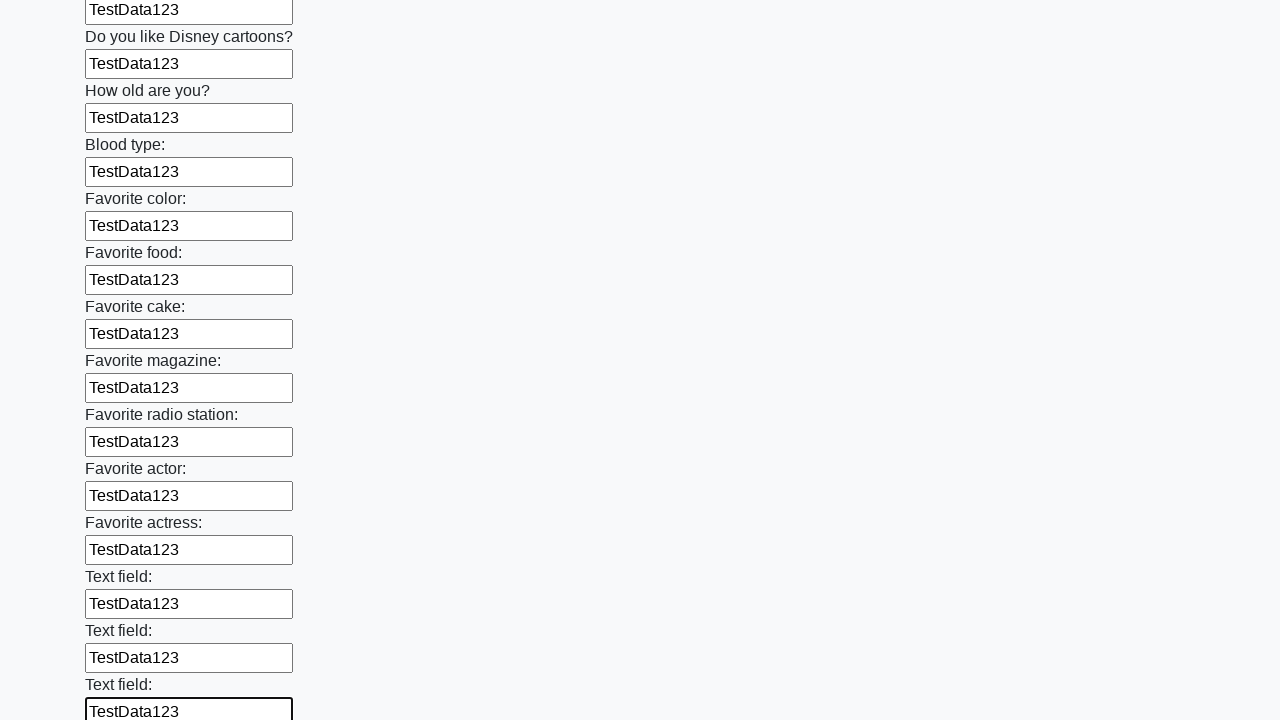

Filled text input field 30 of 100 with 'TestData123' on input[type=text] >> nth=29
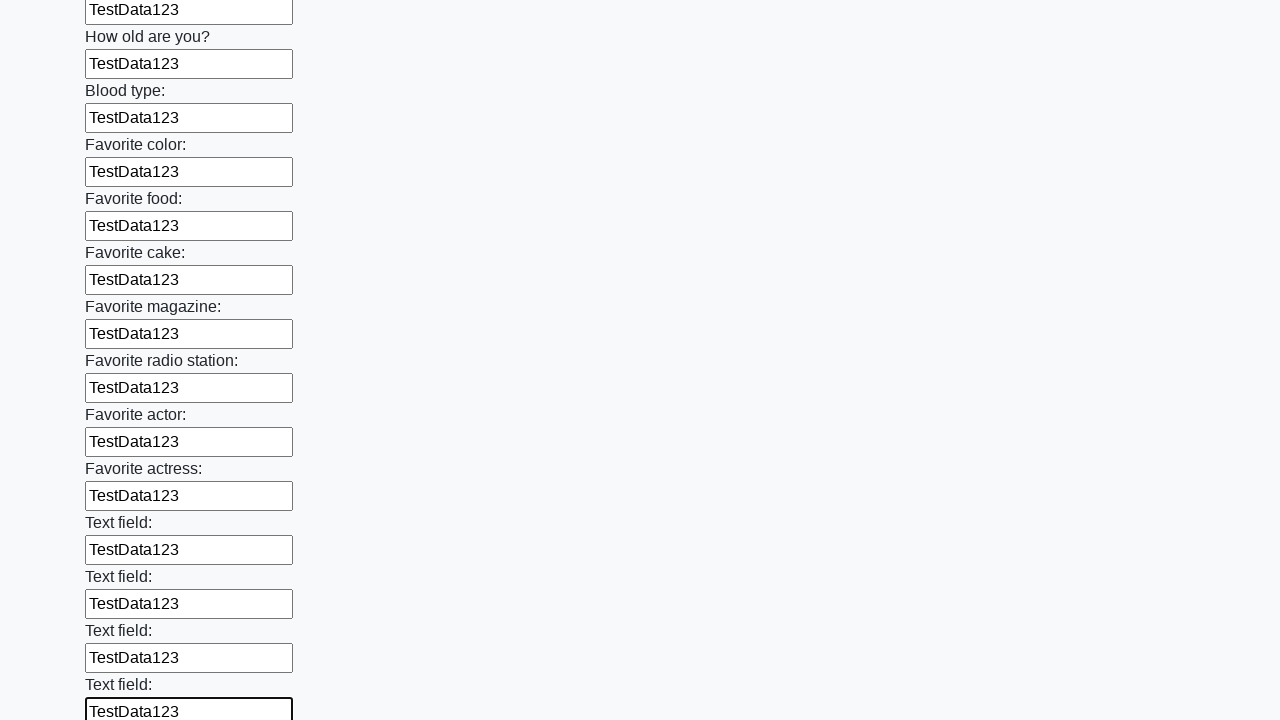

Filled text input field 31 of 100 with 'TestData123' on input[type=text] >> nth=30
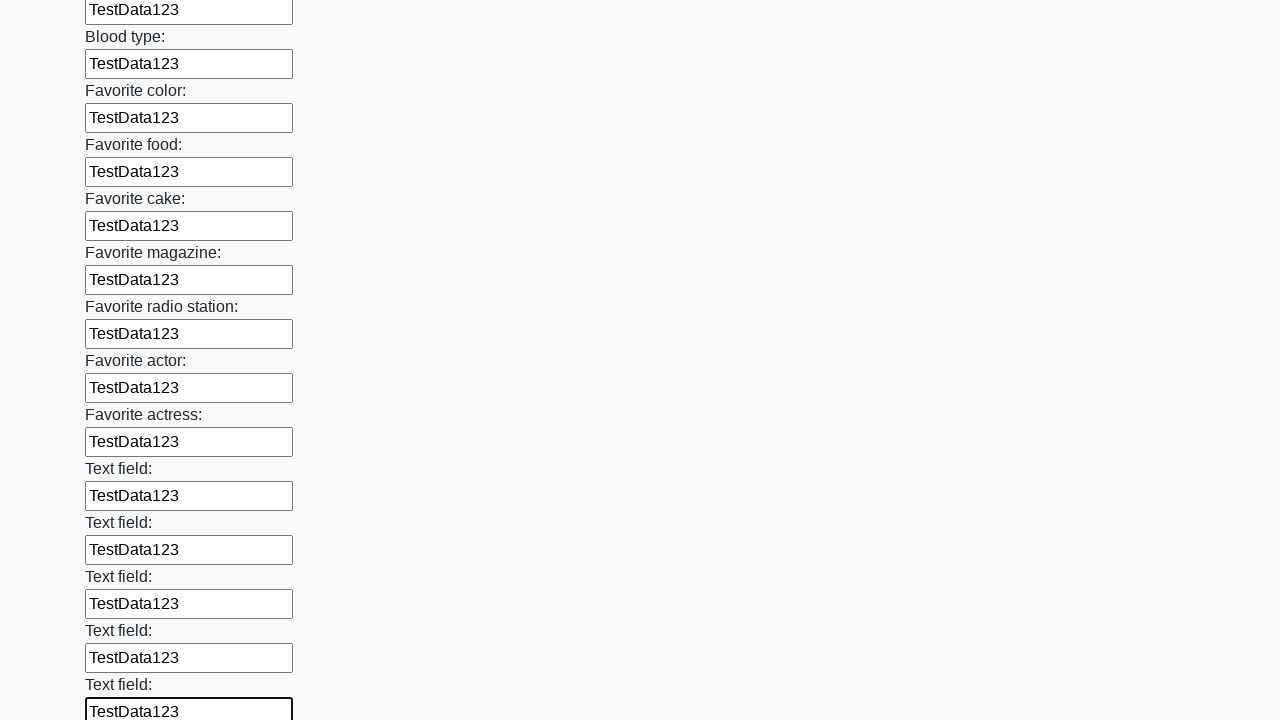

Filled text input field 32 of 100 with 'TestData123' on input[type=text] >> nth=31
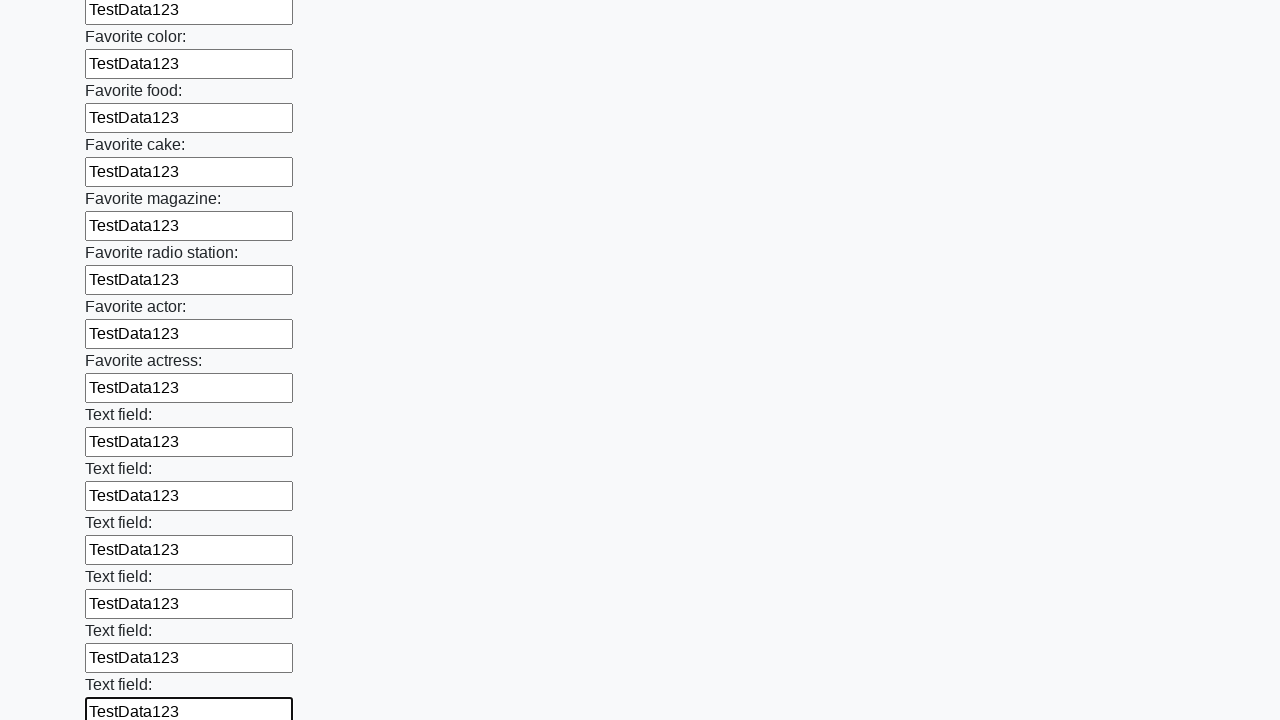

Filled text input field 33 of 100 with 'TestData123' on input[type=text] >> nth=32
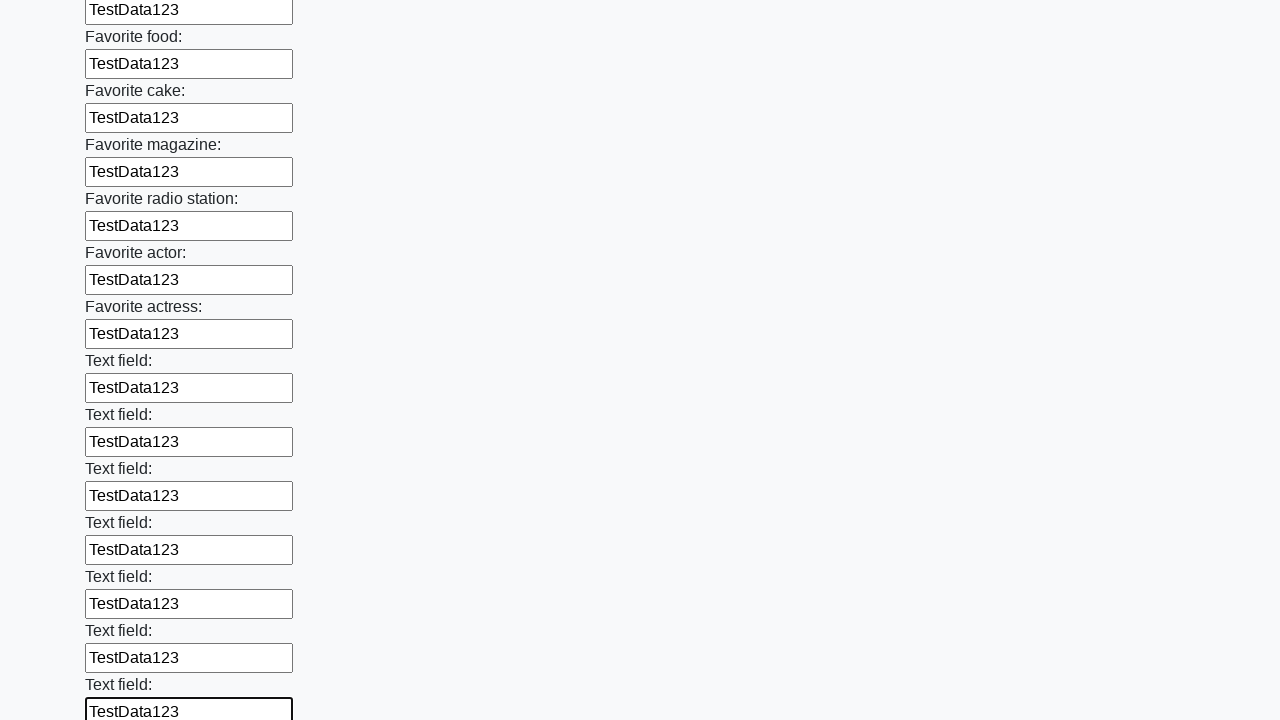

Filled text input field 34 of 100 with 'TestData123' on input[type=text] >> nth=33
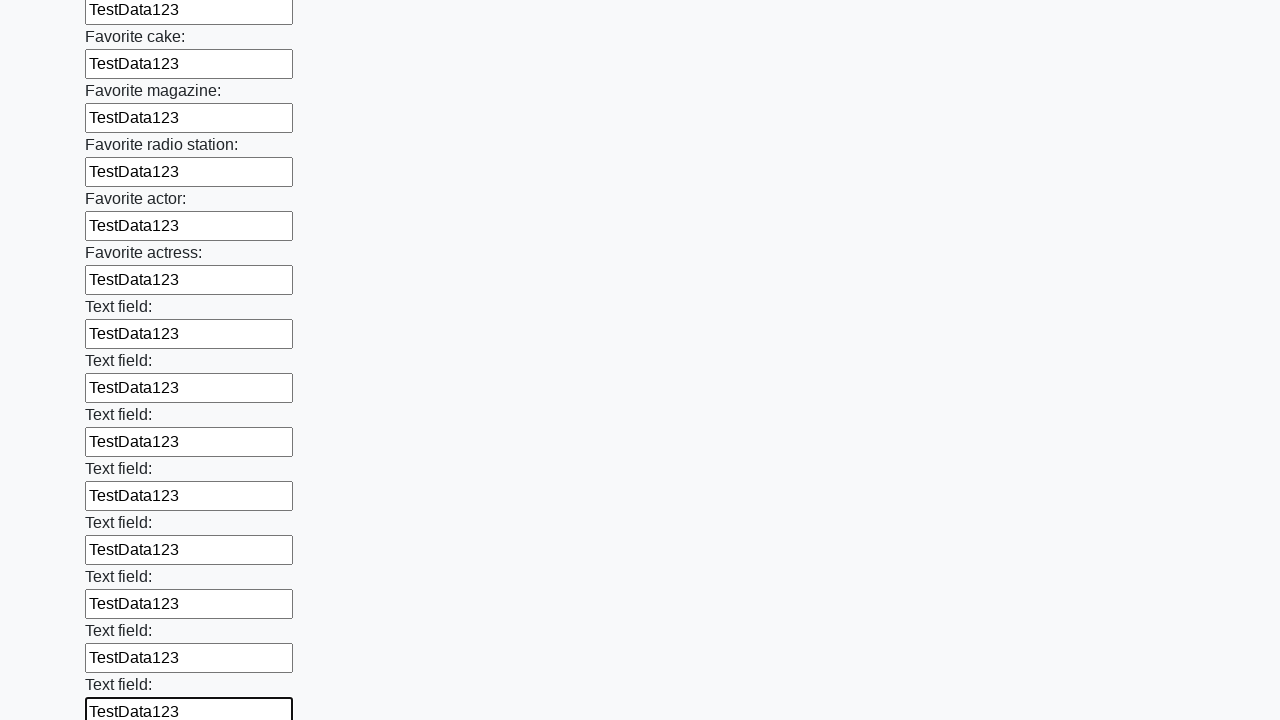

Filled text input field 35 of 100 with 'TestData123' on input[type=text] >> nth=34
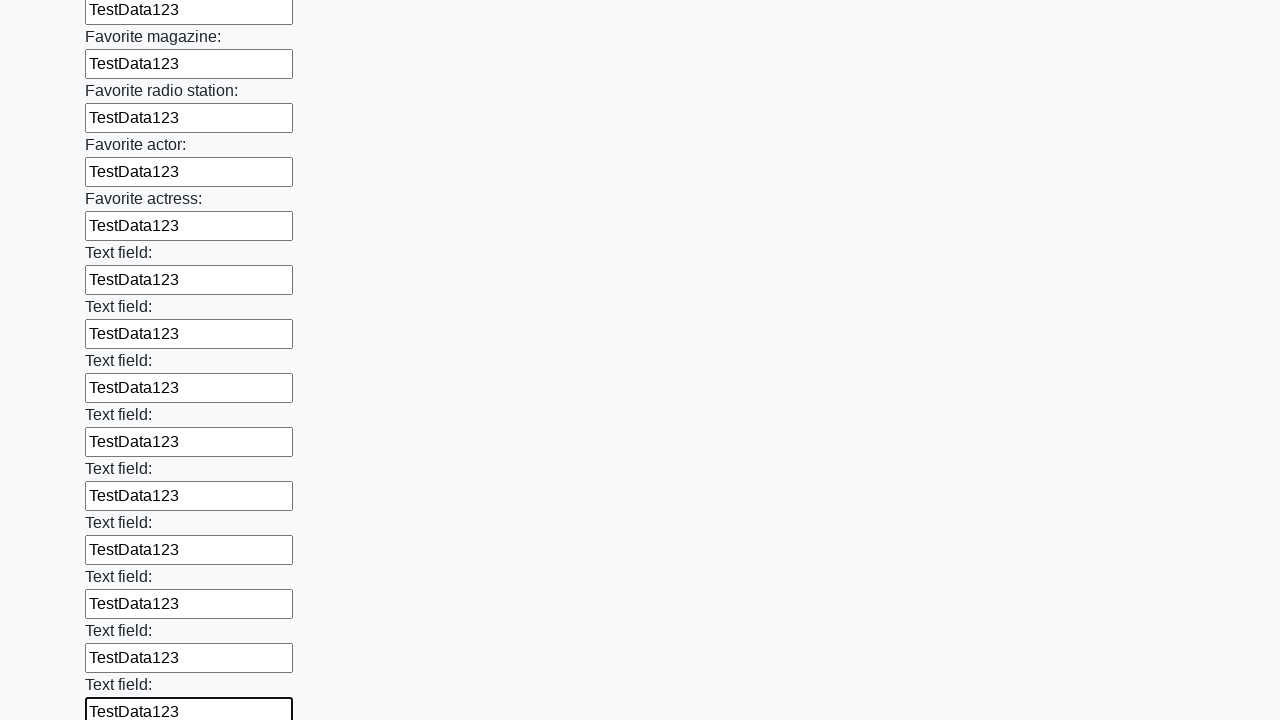

Filled text input field 36 of 100 with 'TestData123' on input[type=text] >> nth=35
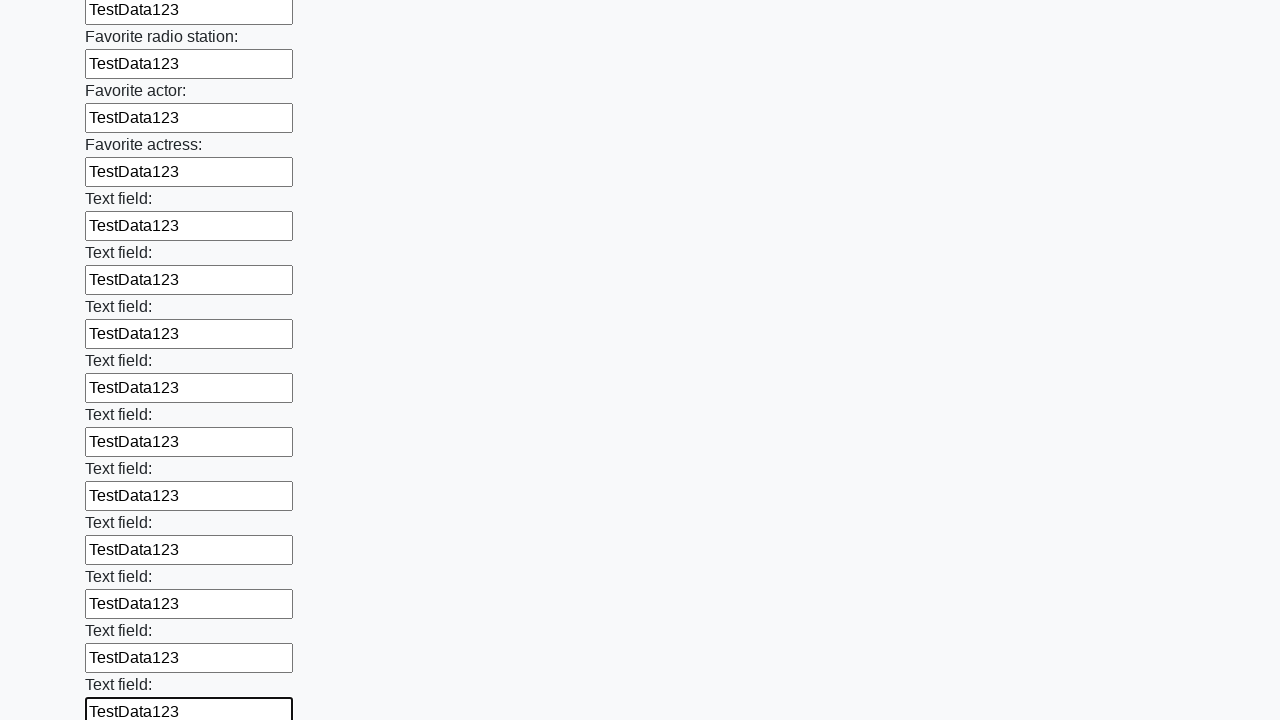

Filled text input field 37 of 100 with 'TestData123' on input[type=text] >> nth=36
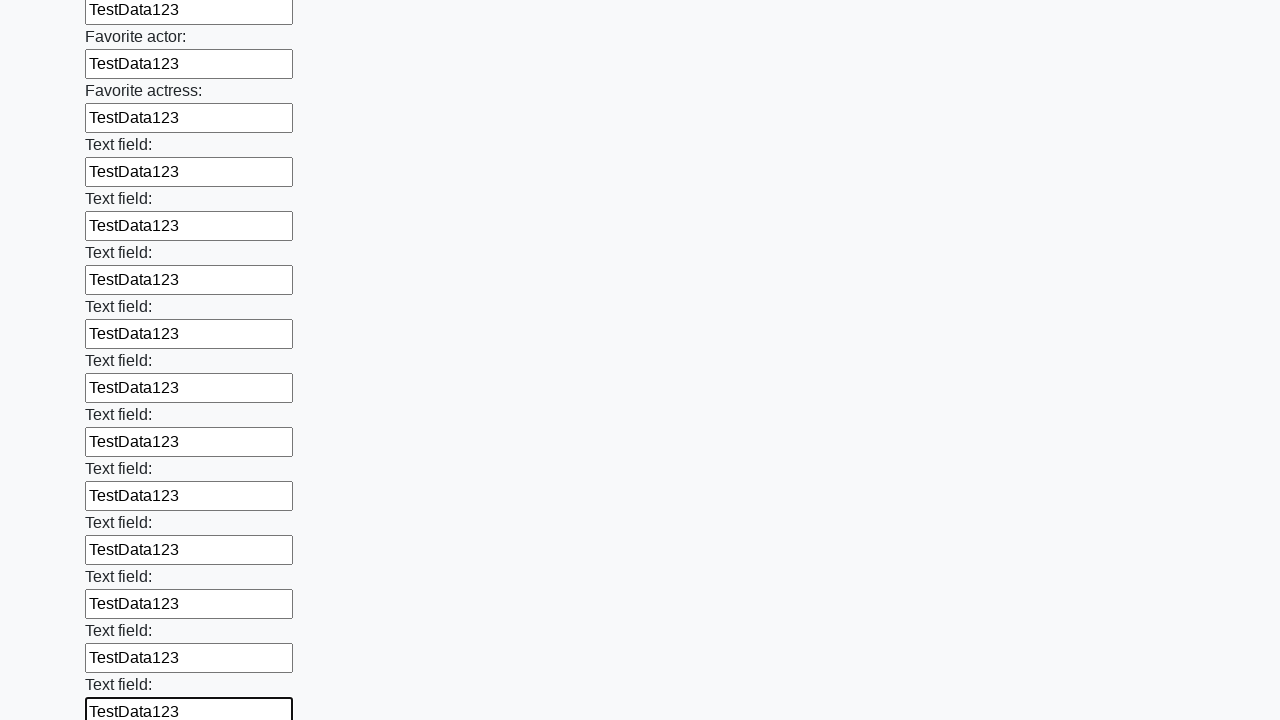

Filled text input field 38 of 100 with 'TestData123' on input[type=text] >> nth=37
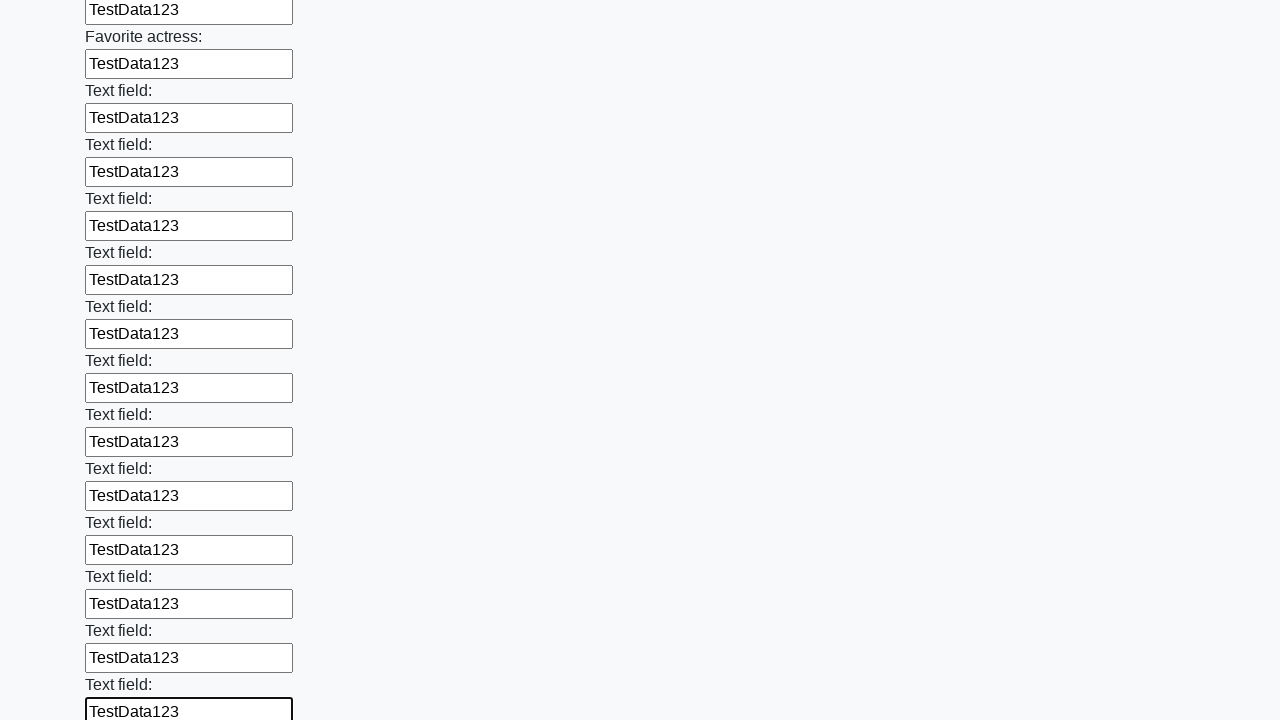

Filled text input field 39 of 100 with 'TestData123' on input[type=text] >> nth=38
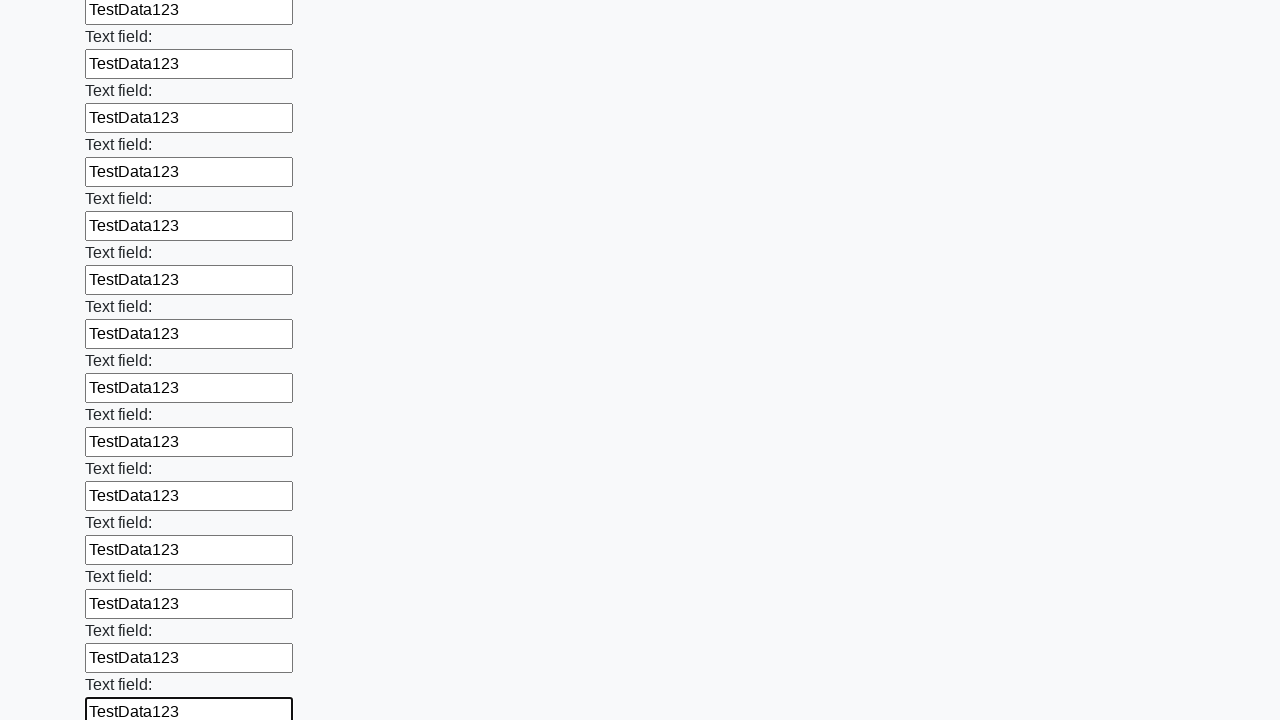

Filled text input field 40 of 100 with 'TestData123' on input[type=text] >> nth=39
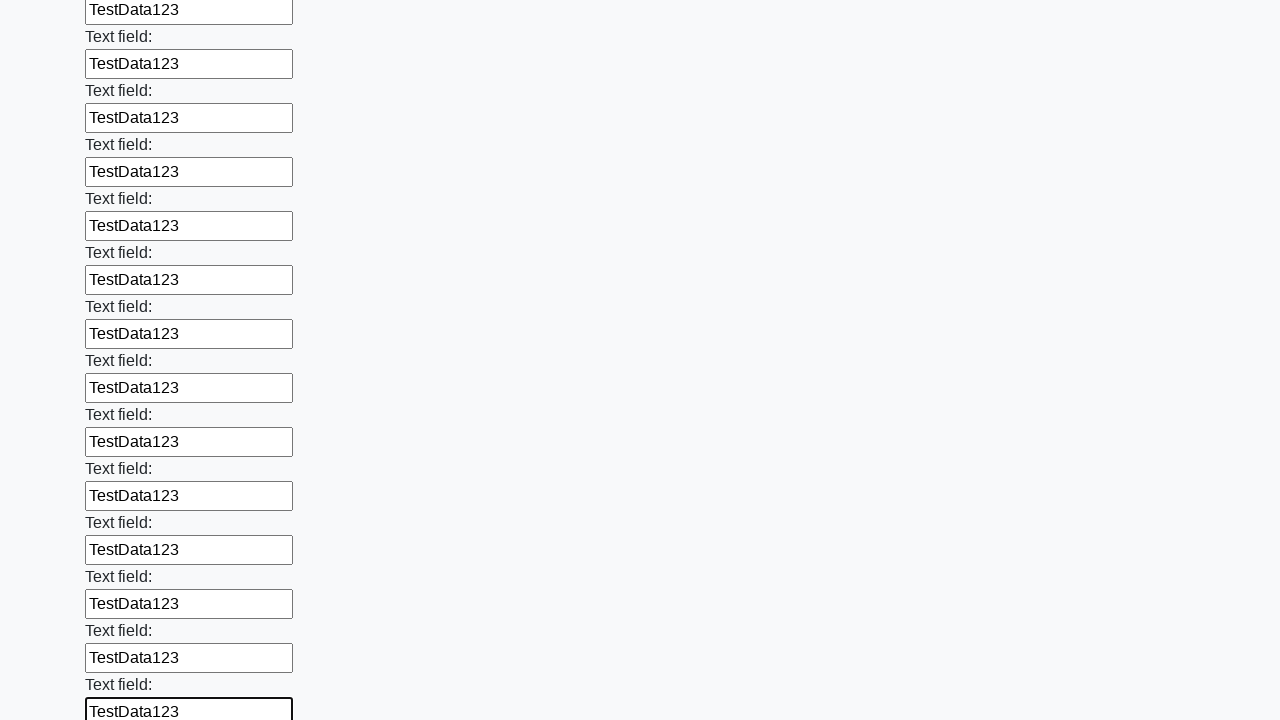

Filled text input field 41 of 100 with 'TestData123' on input[type=text] >> nth=40
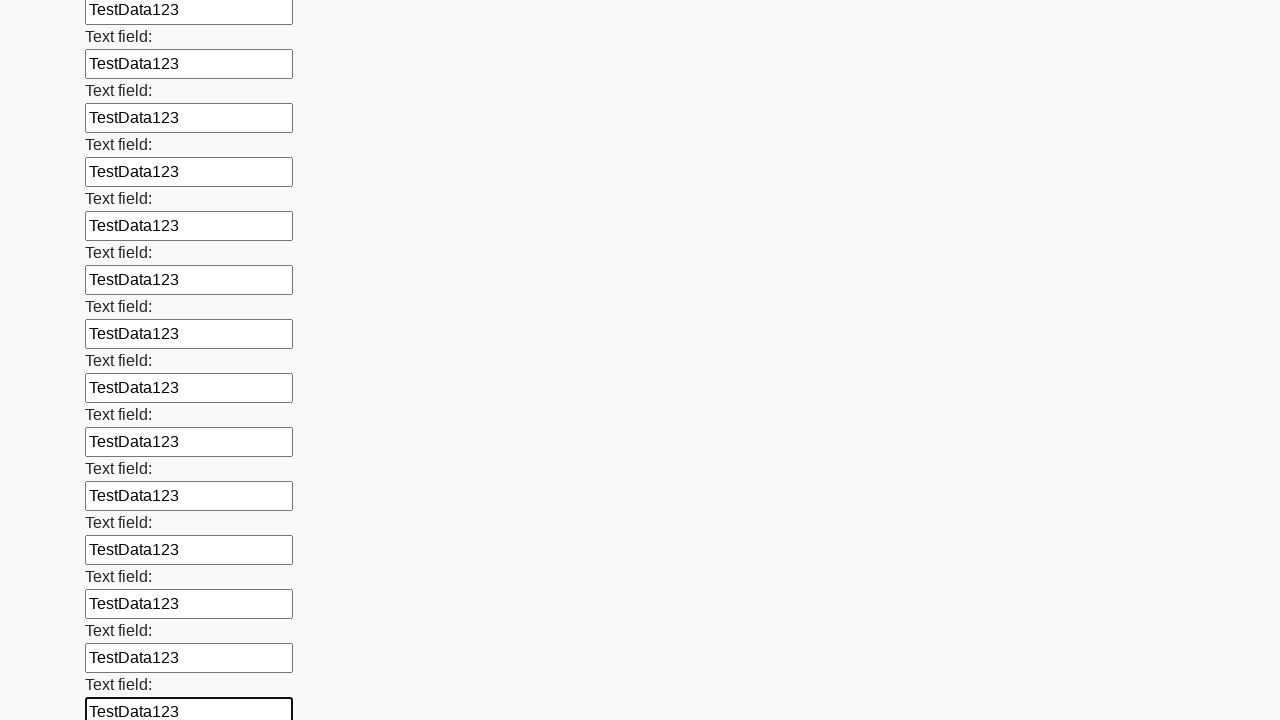

Filled text input field 42 of 100 with 'TestData123' on input[type=text] >> nth=41
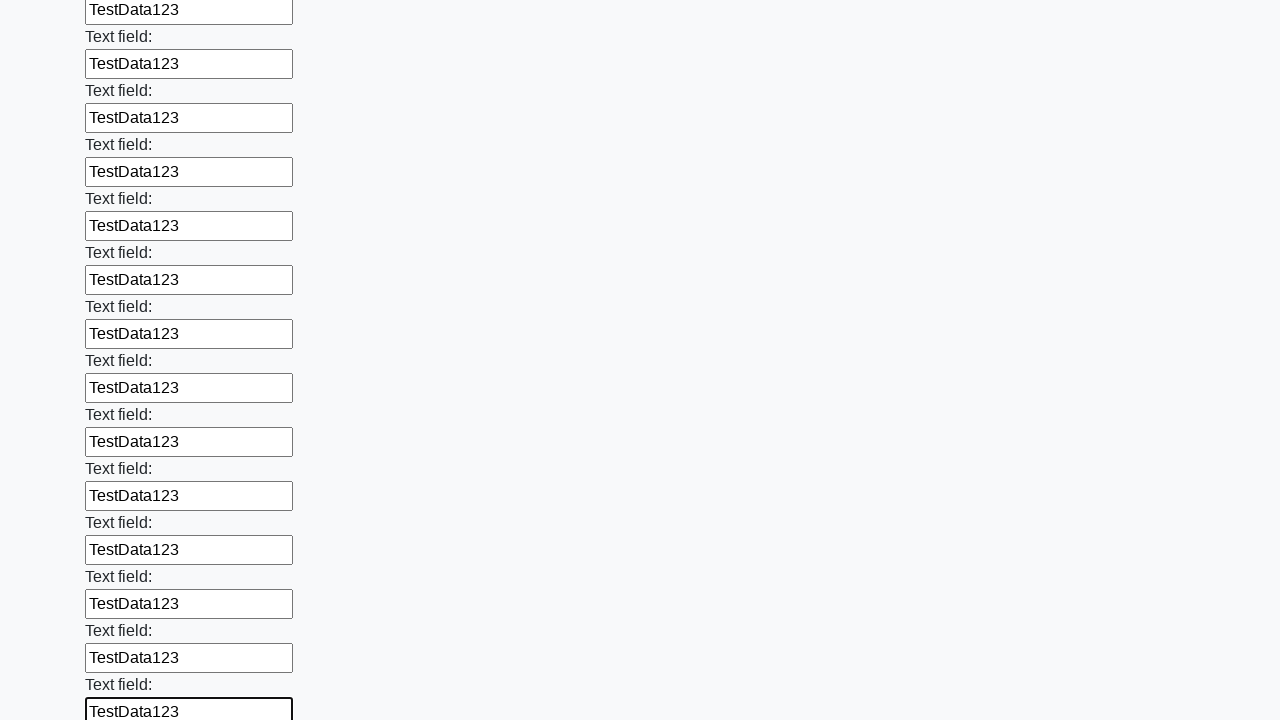

Filled text input field 43 of 100 with 'TestData123' on input[type=text] >> nth=42
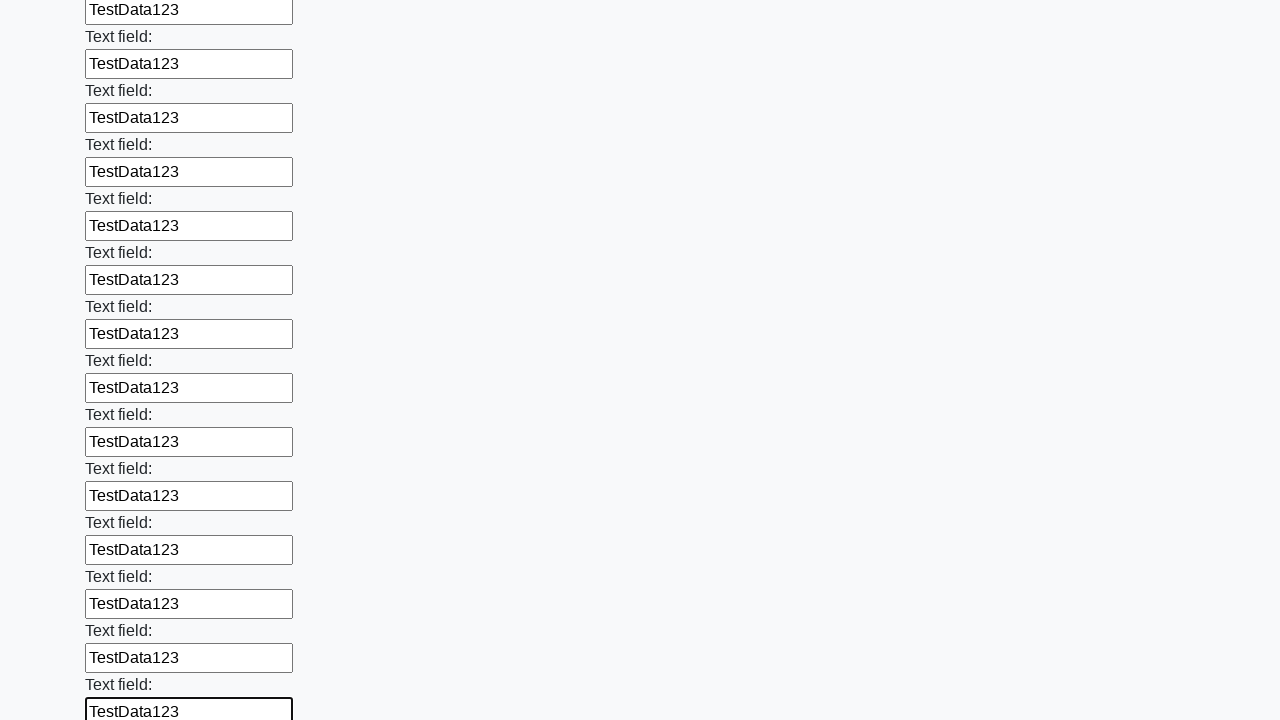

Filled text input field 44 of 100 with 'TestData123' on input[type=text] >> nth=43
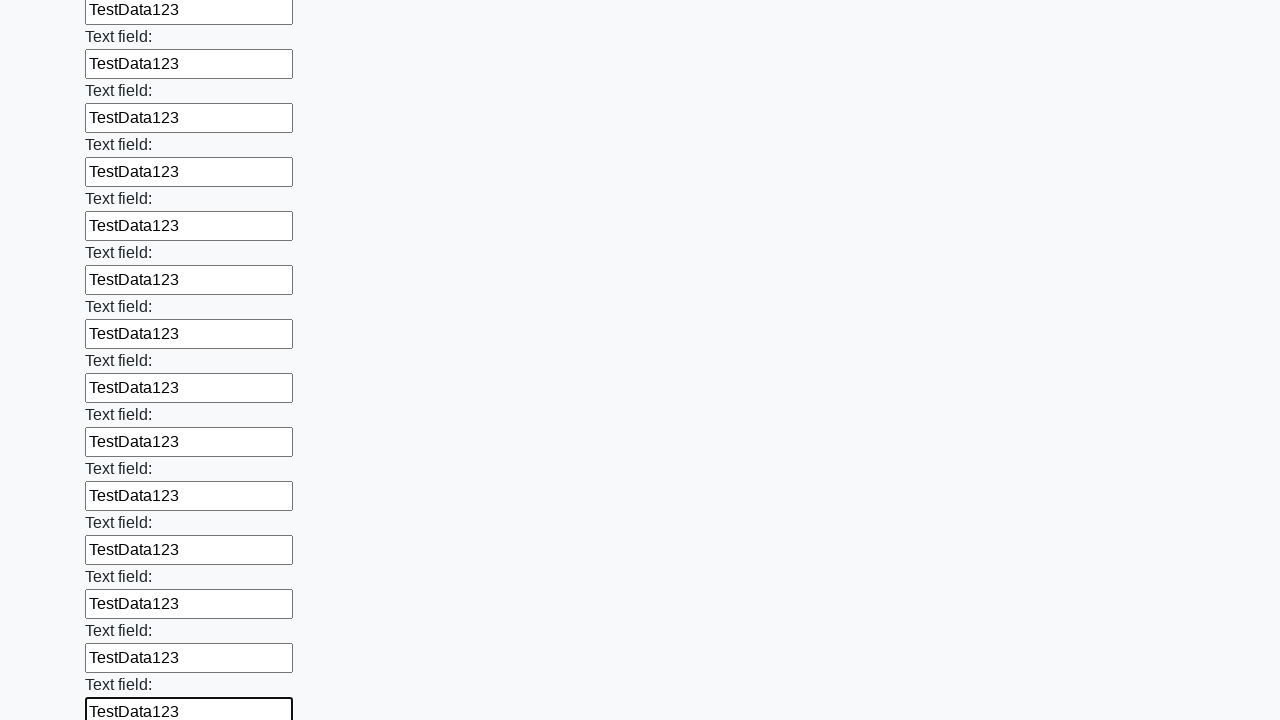

Filled text input field 45 of 100 with 'TestData123' on input[type=text] >> nth=44
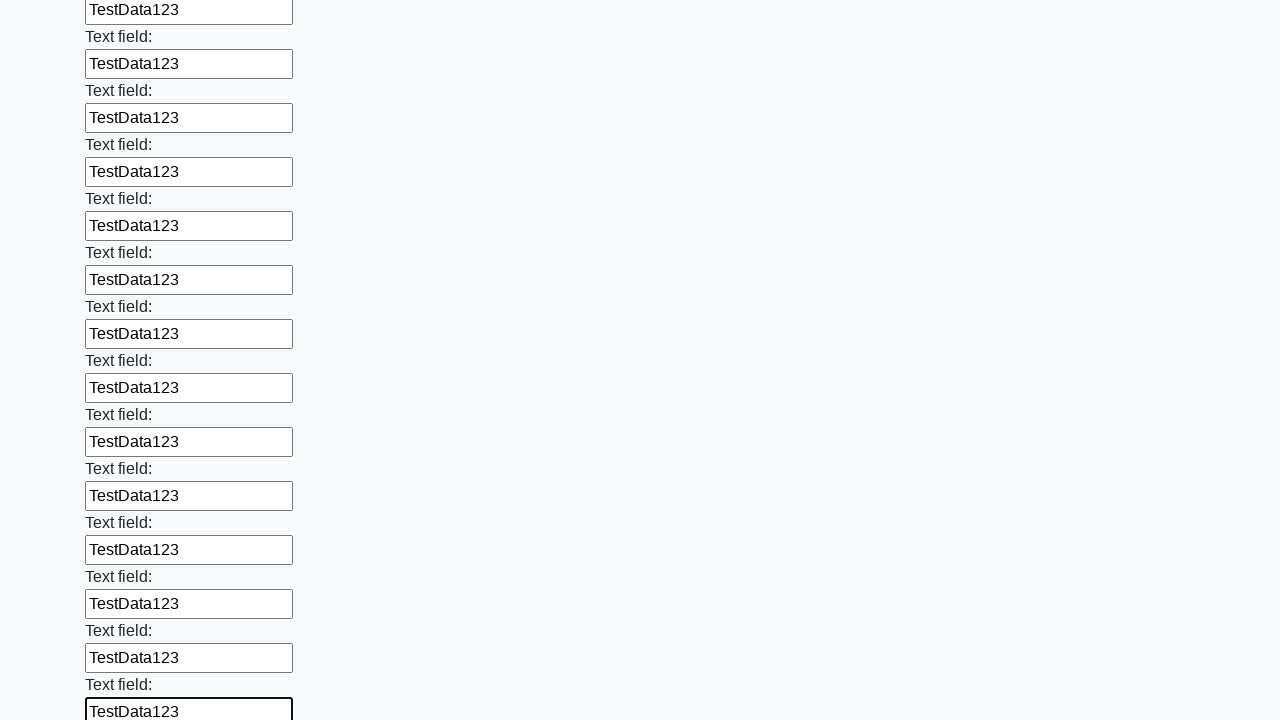

Filled text input field 46 of 100 with 'TestData123' on input[type=text] >> nth=45
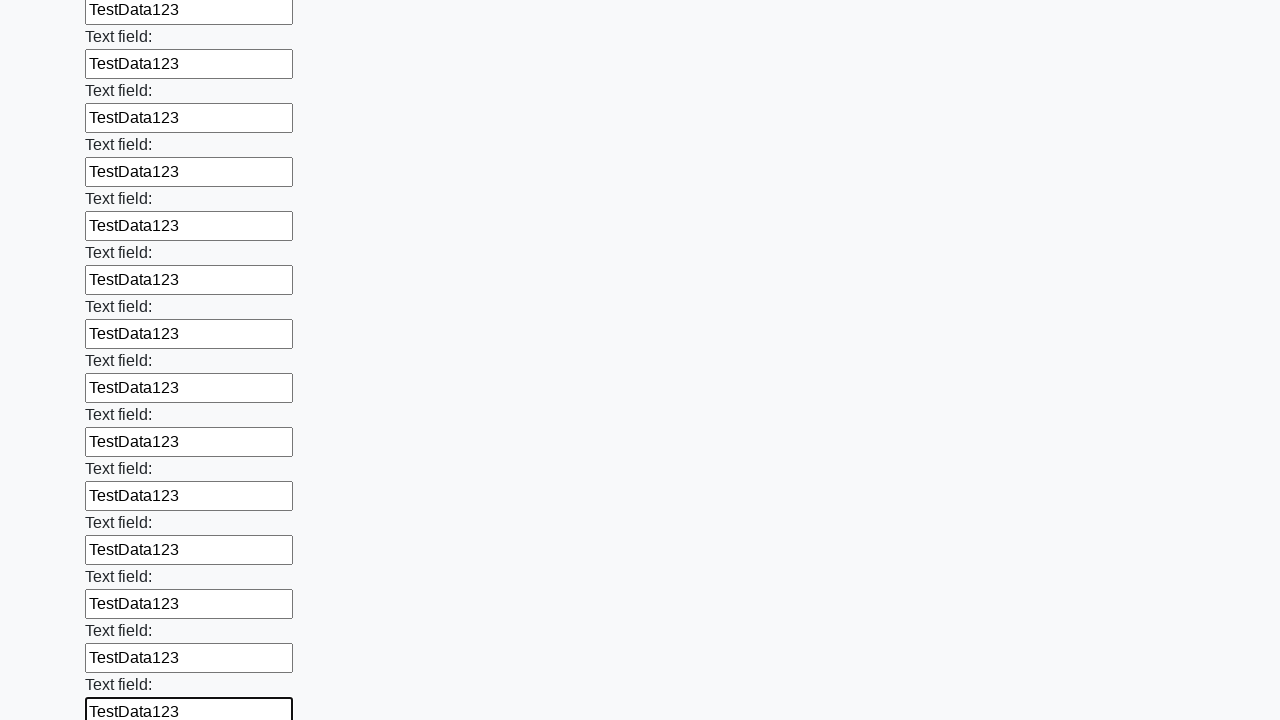

Filled text input field 47 of 100 with 'TestData123' on input[type=text] >> nth=46
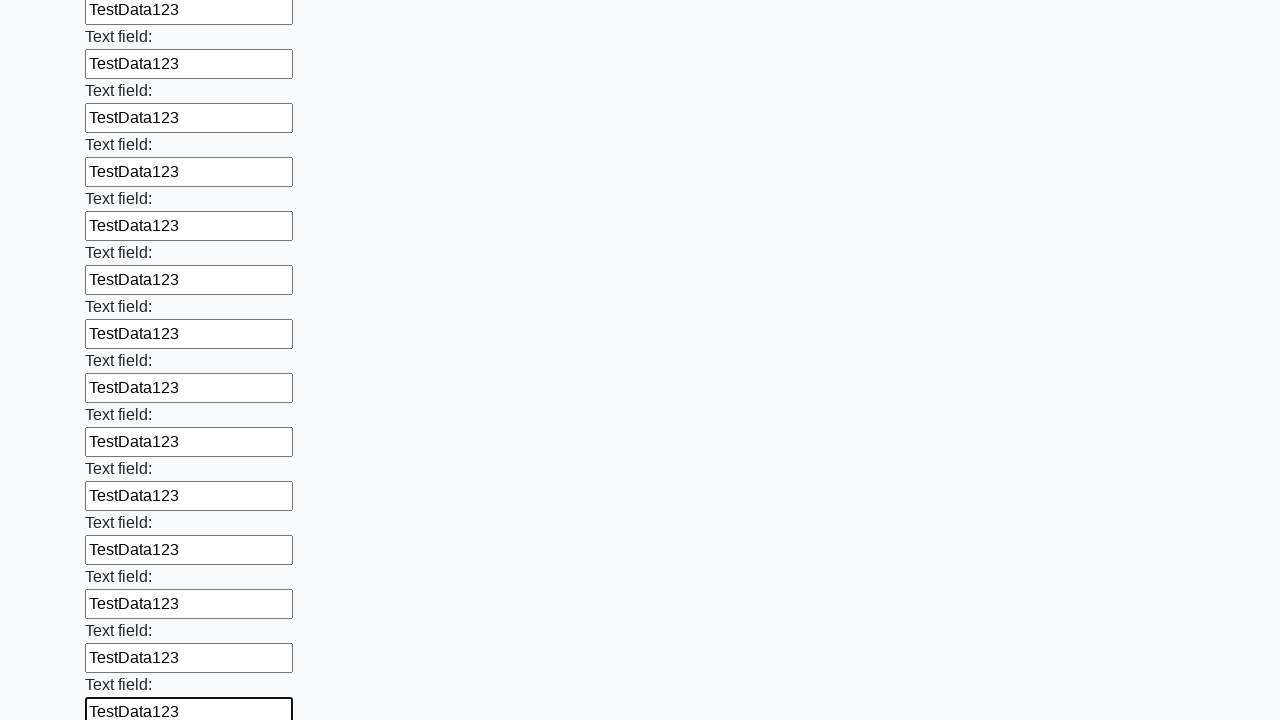

Filled text input field 48 of 100 with 'TestData123' on input[type=text] >> nth=47
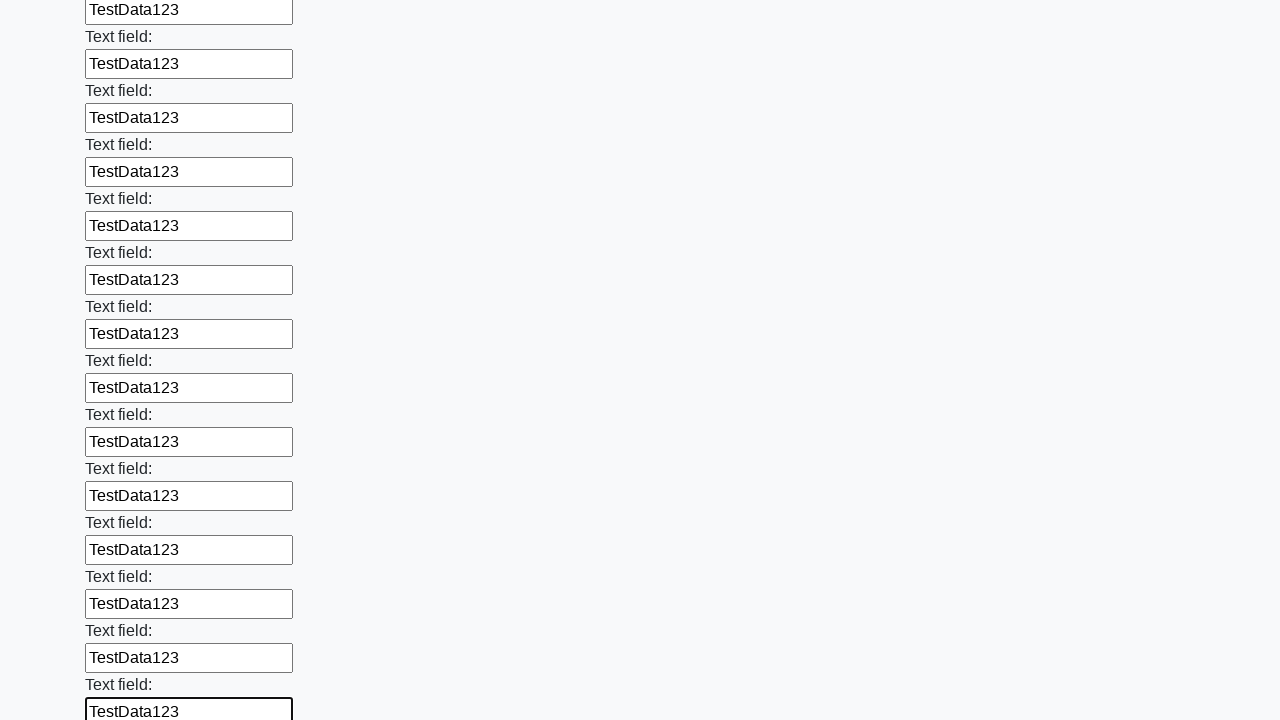

Filled text input field 49 of 100 with 'TestData123' on input[type=text] >> nth=48
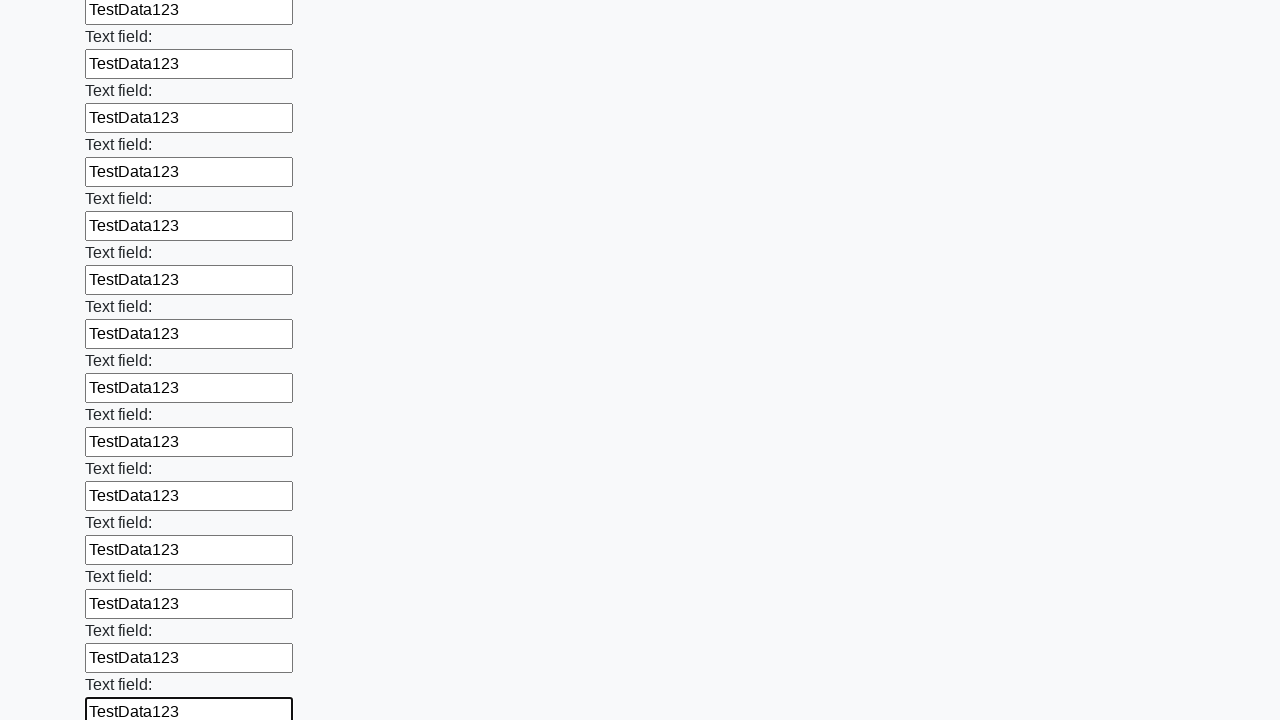

Filled text input field 50 of 100 with 'TestData123' on input[type=text] >> nth=49
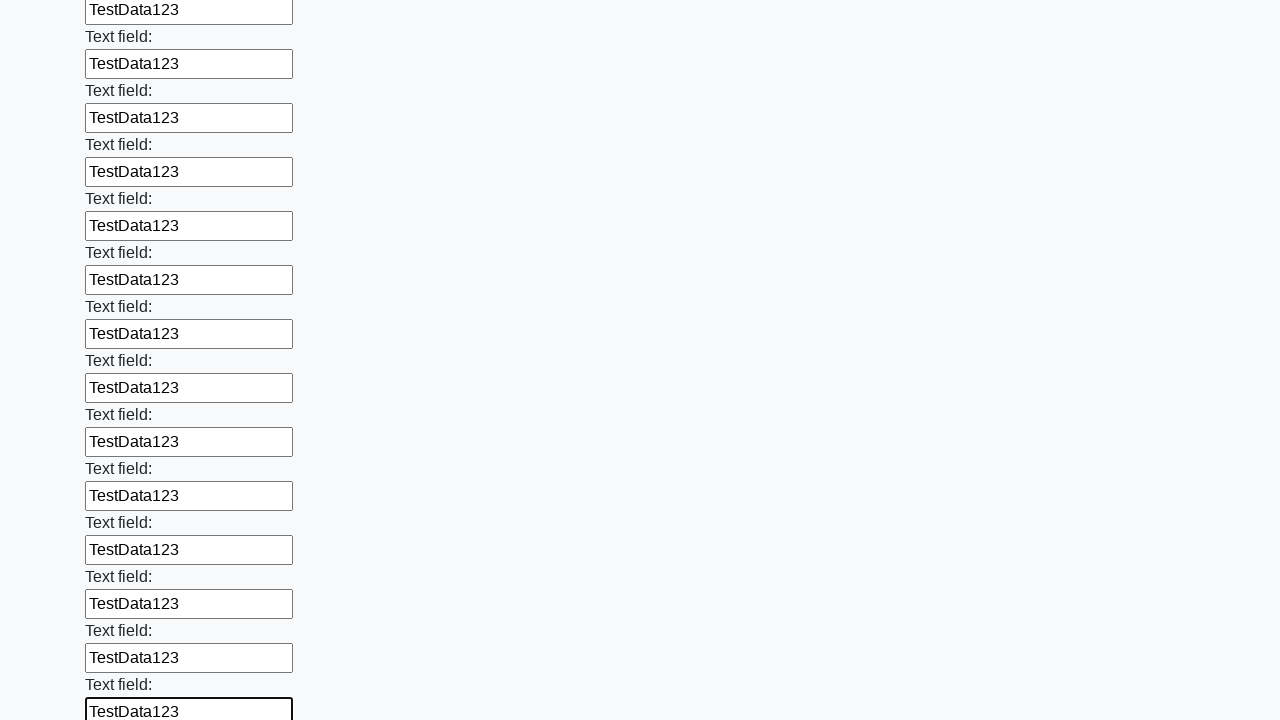

Filled text input field 51 of 100 with 'TestData123' on input[type=text] >> nth=50
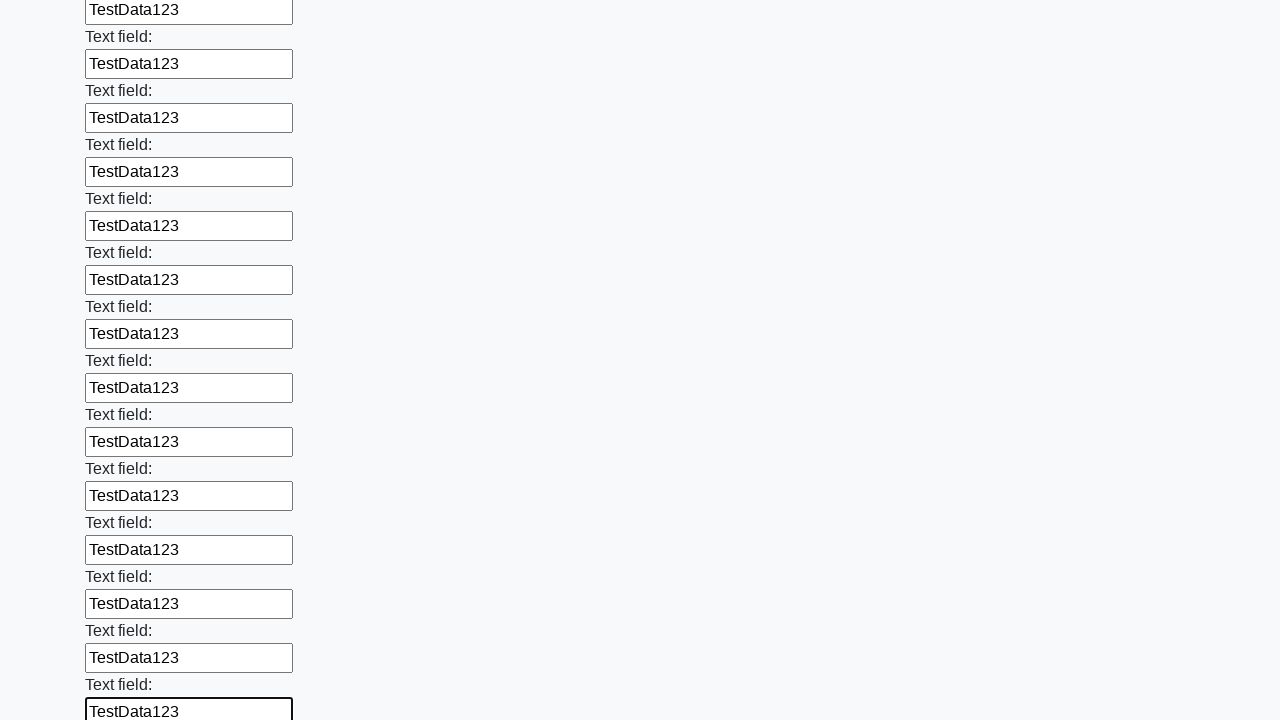

Filled text input field 52 of 100 with 'TestData123' on input[type=text] >> nth=51
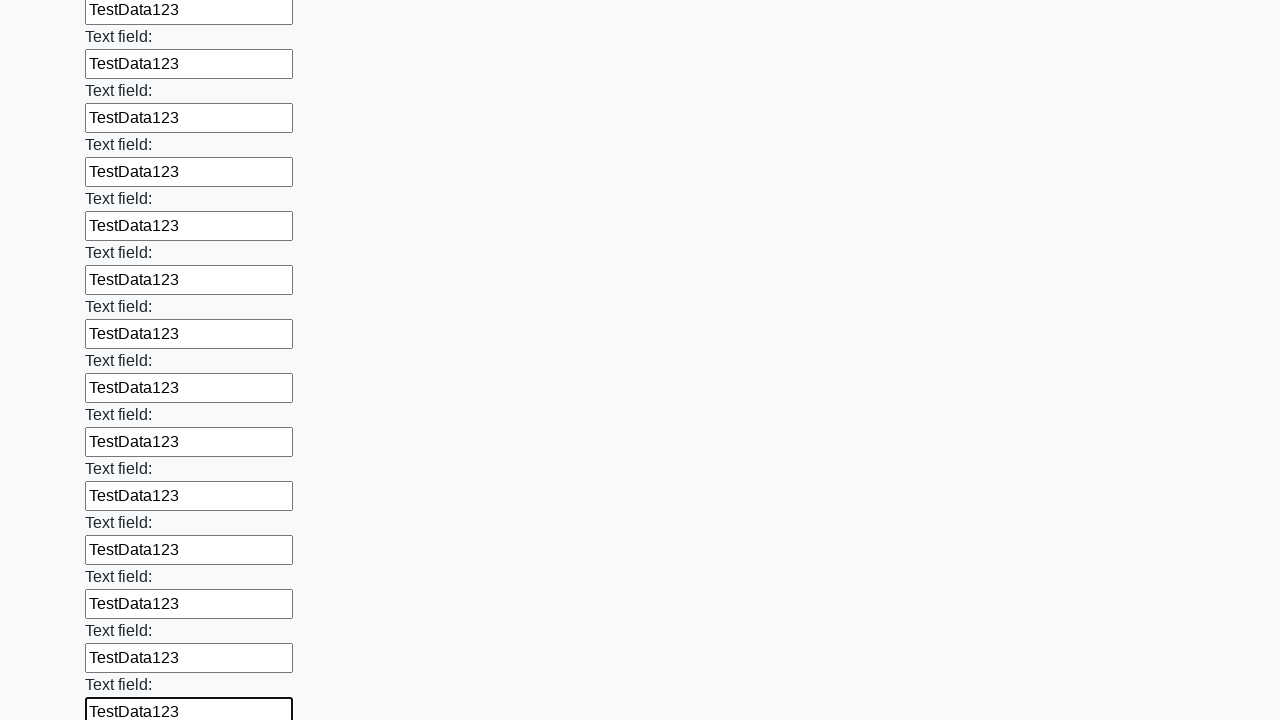

Filled text input field 53 of 100 with 'TestData123' on input[type=text] >> nth=52
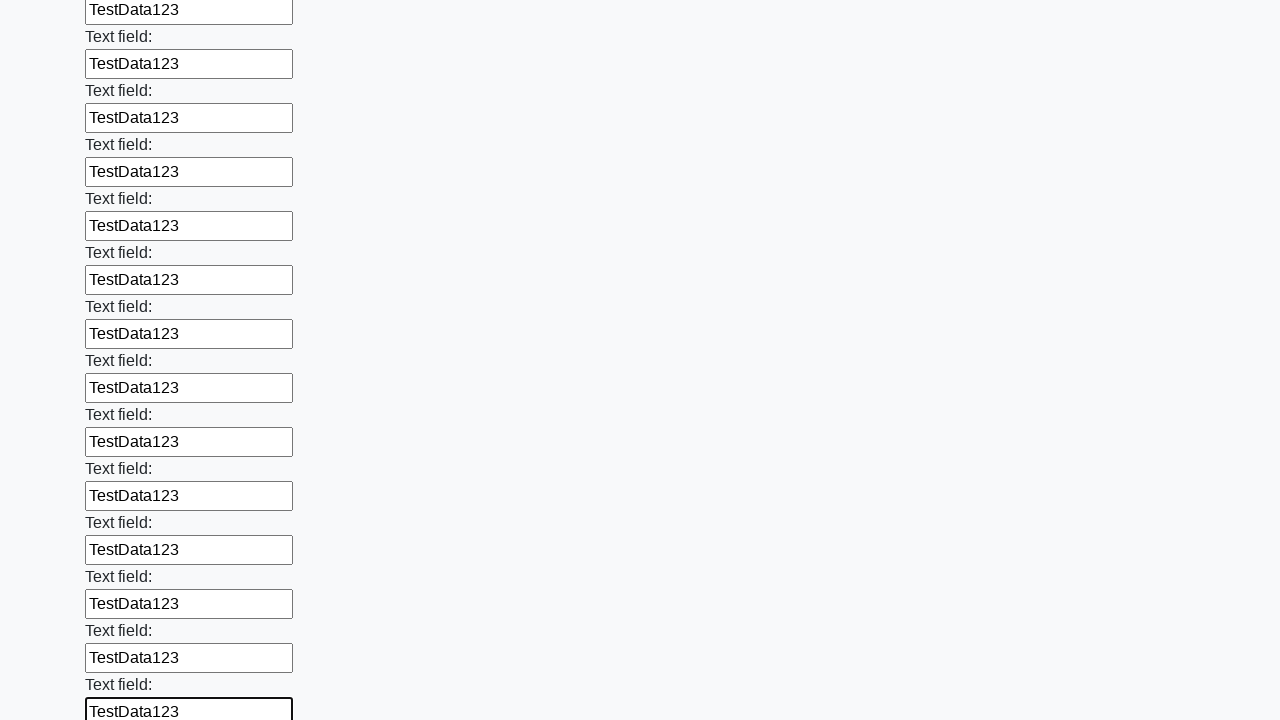

Filled text input field 54 of 100 with 'TestData123' on input[type=text] >> nth=53
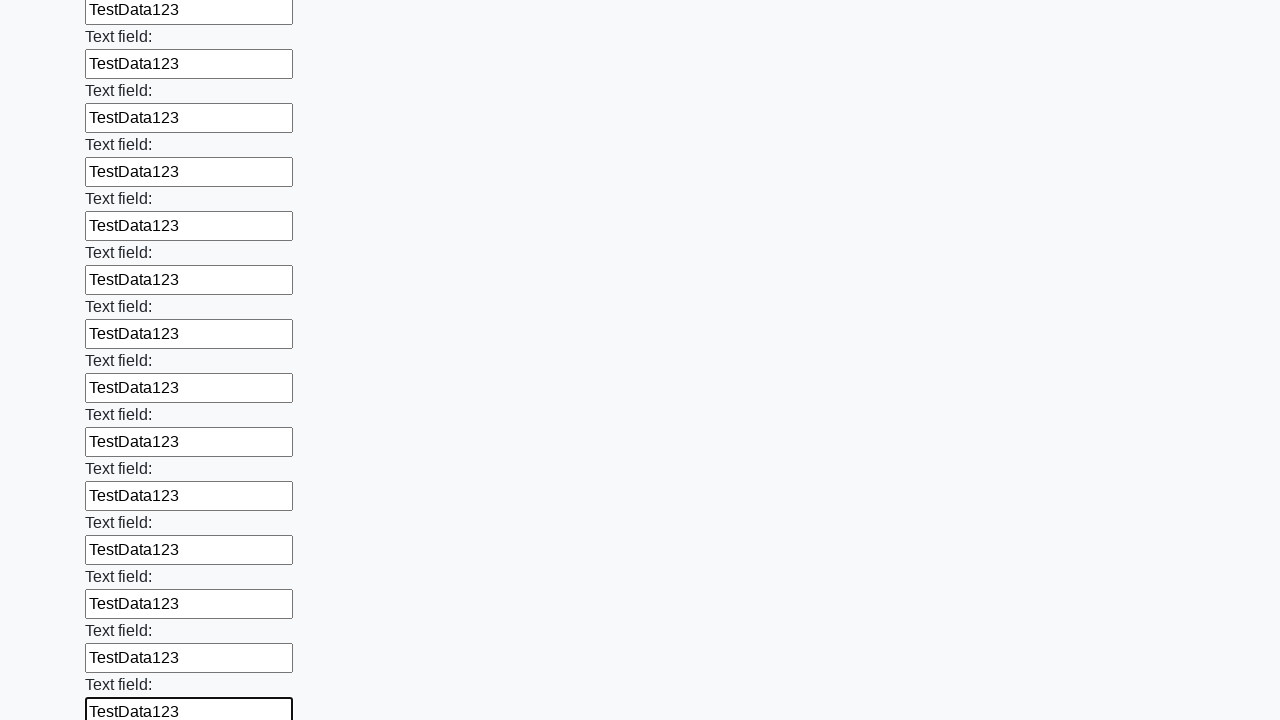

Filled text input field 55 of 100 with 'TestData123' on input[type=text] >> nth=54
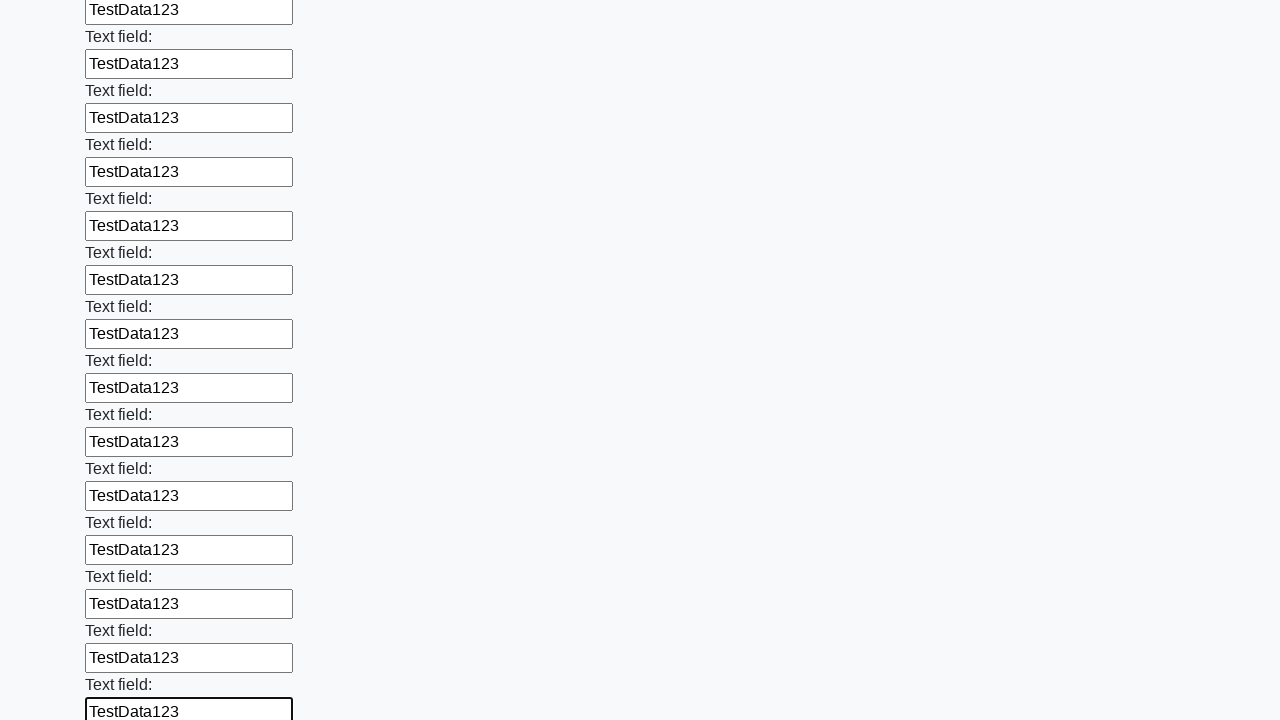

Filled text input field 56 of 100 with 'TestData123' on input[type=text] >> nth=55
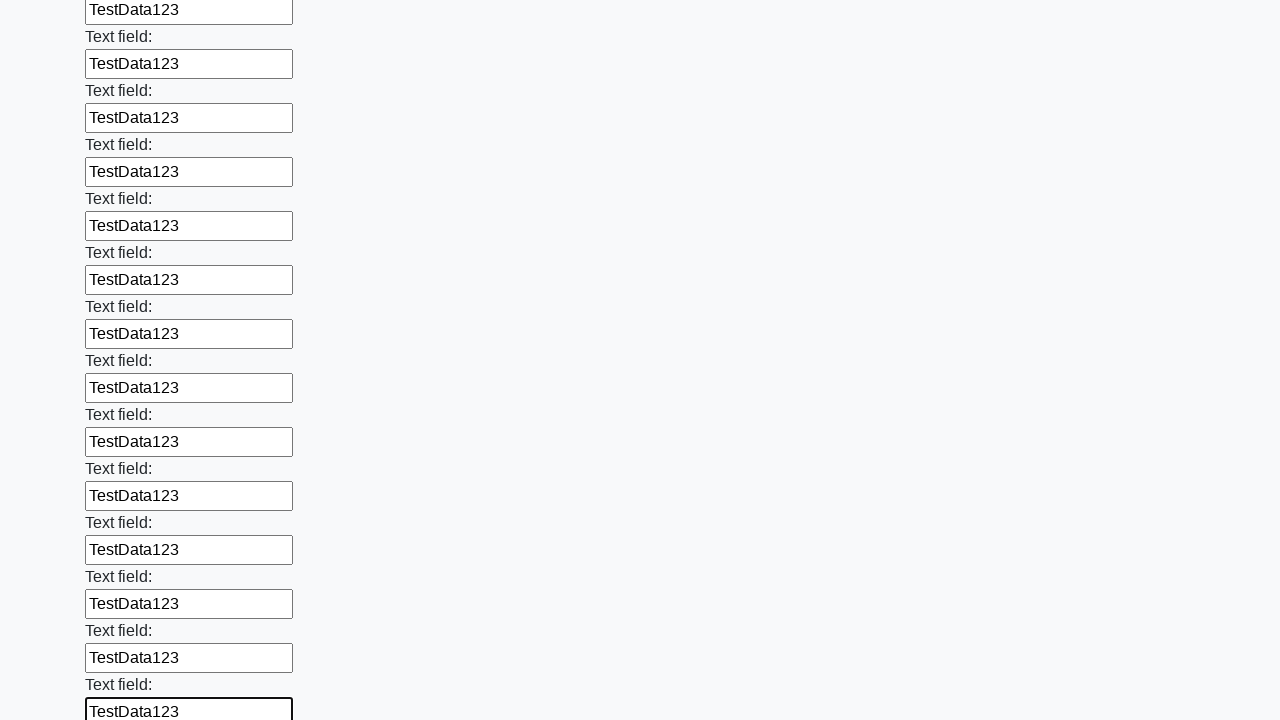

Filled text input field 57 of 100 with 'TestData123' on input[type=text] >> nth=56
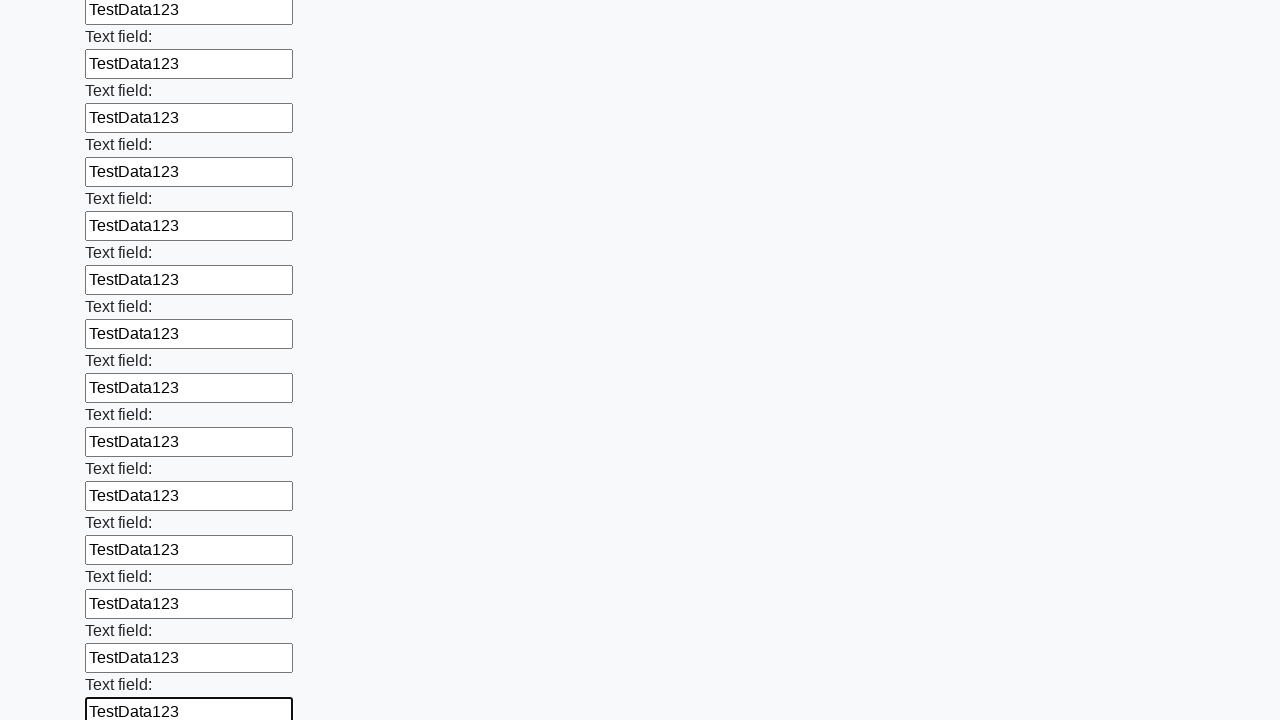

Filled text input field 58 of 100 with 'TestData123' on input[type=text] >> nth=57
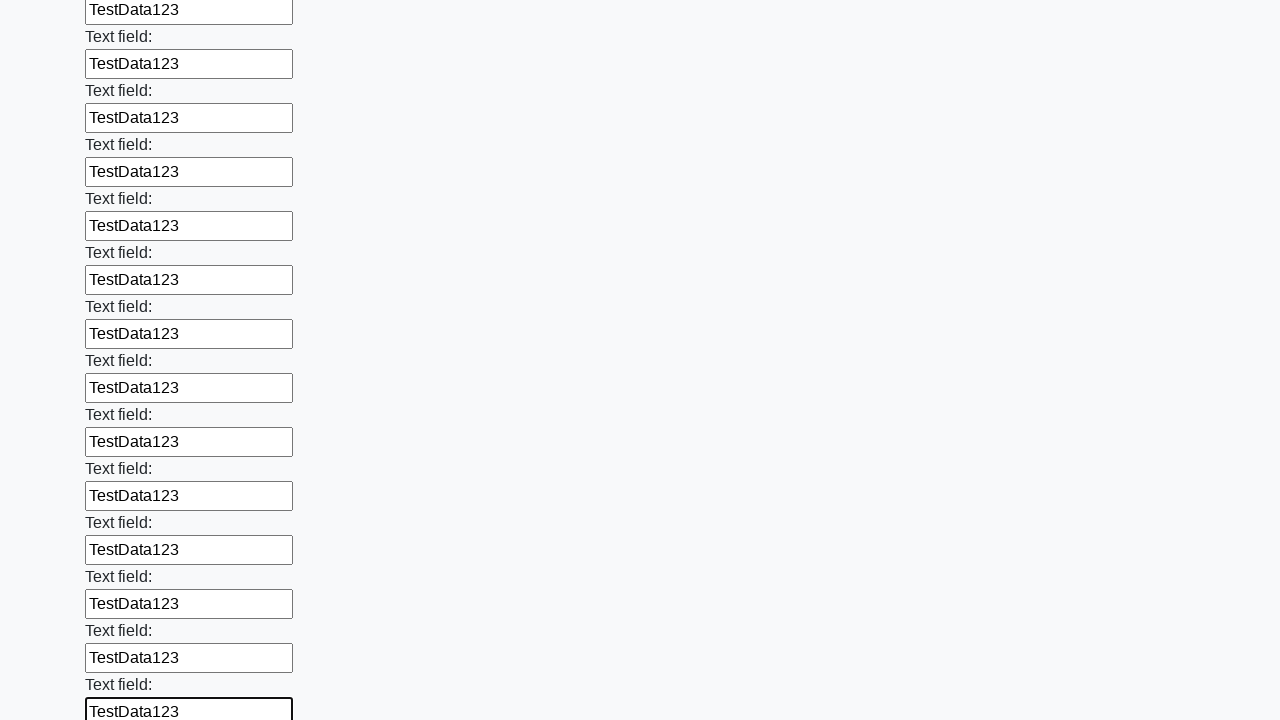

Filled text input field 59 of 100 with 'TestData123' on input[type=text] >> nth=58
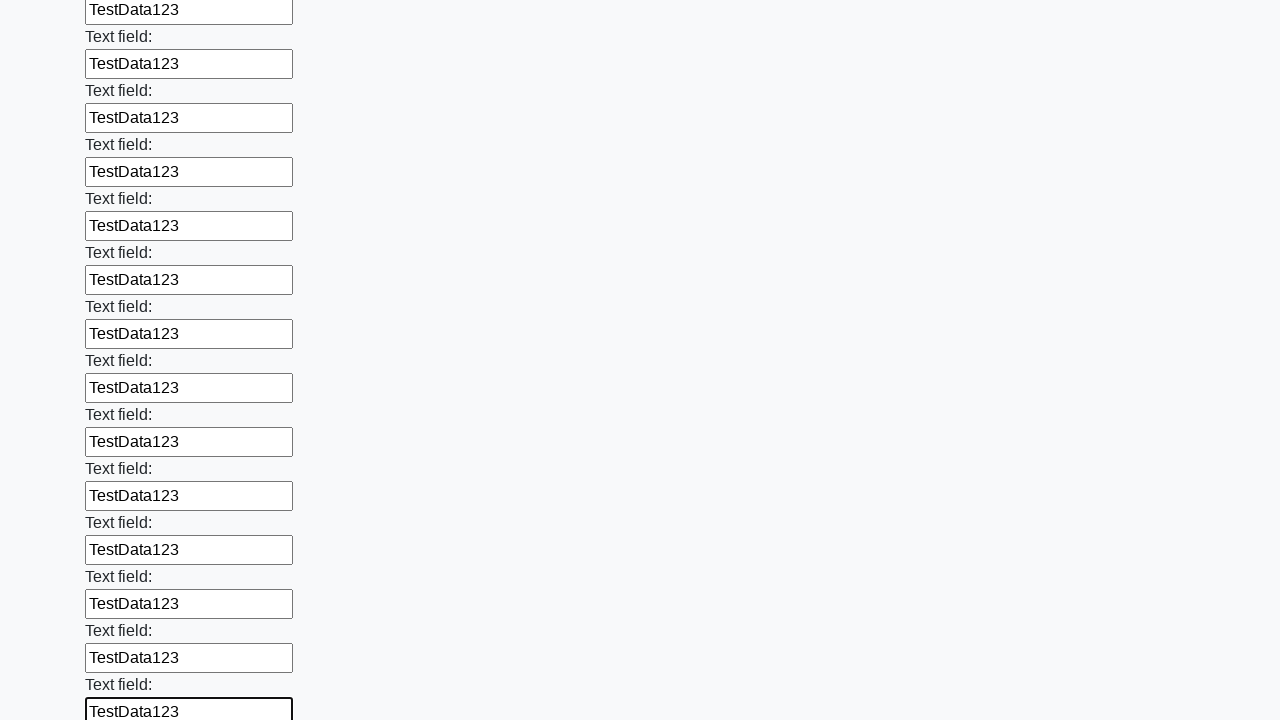

Filled text input field 60 of 100 with 'TestData123' on input[type=text] >> nth=59
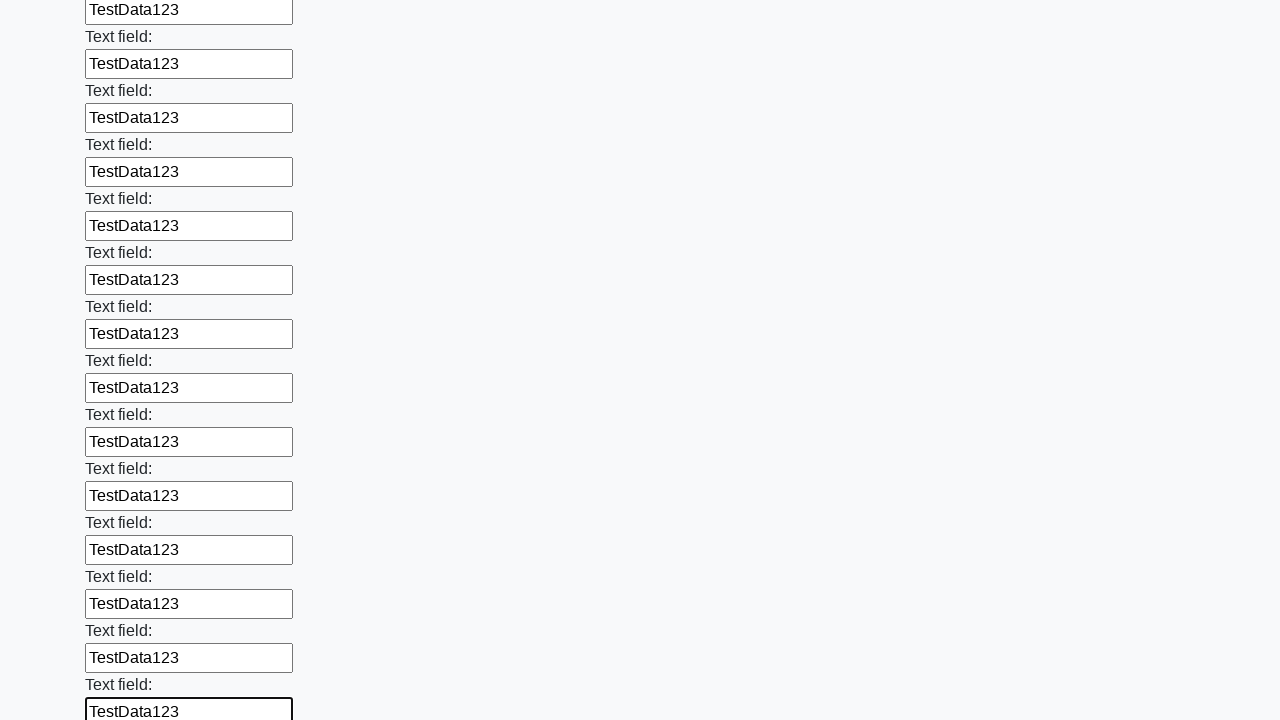

Filled text input field 61 of 100 with 'TestData123' on input[type=text] >> nth=60
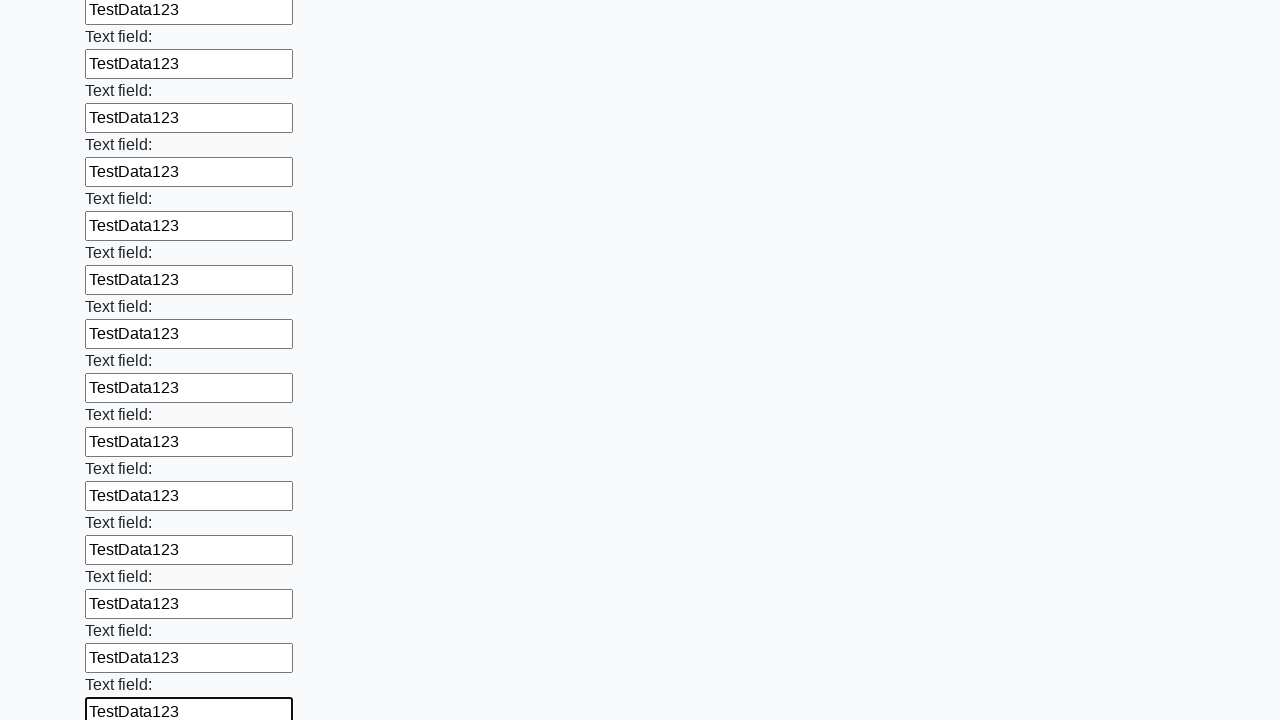

Filled text input field 62 of 100 with 'TestData123' on input[type=text] >> nth=61
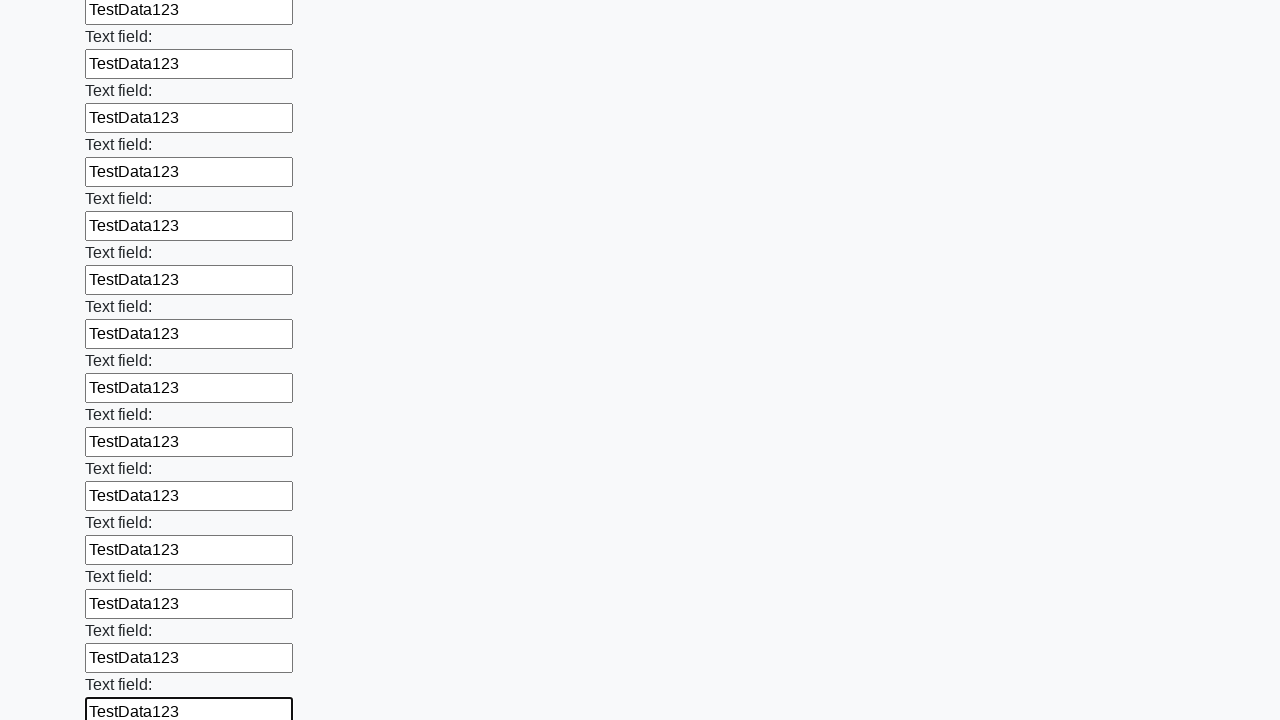

Filled text input field 63 of 100 with 'TestData123' on input[type=text] >> nth=62
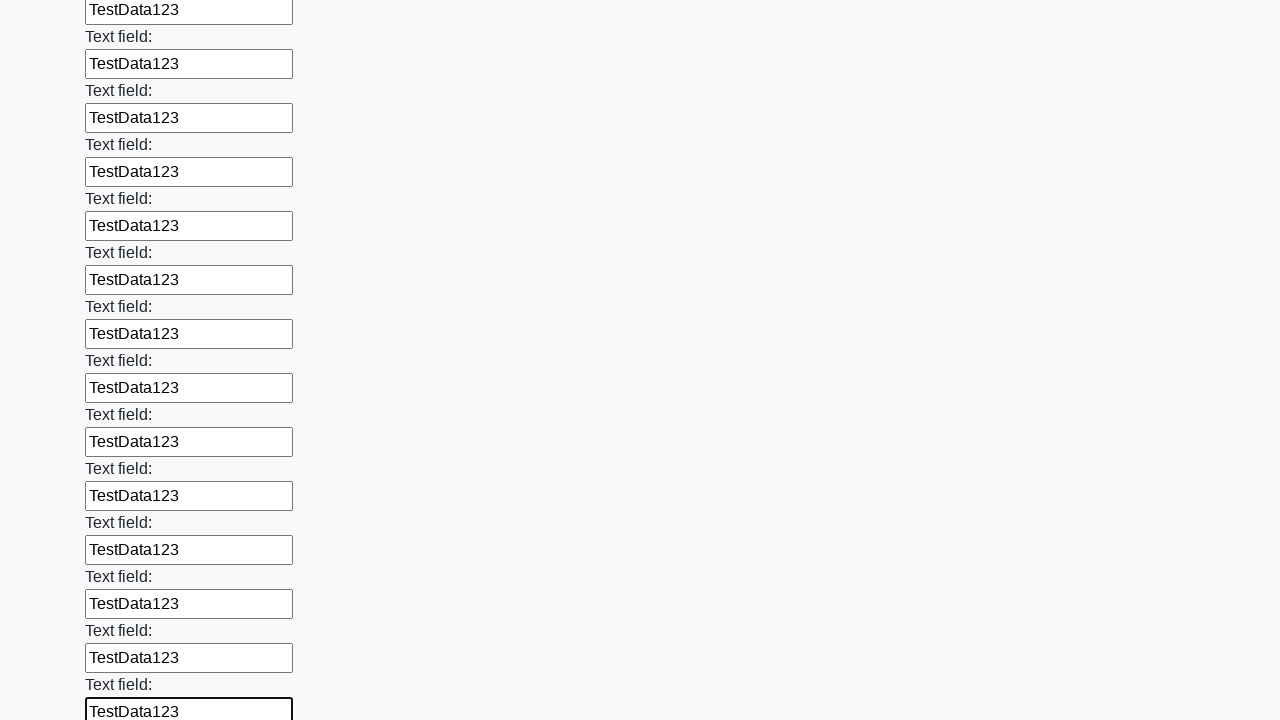

Filled text input field 64 of 100 with 'TestData123' on input[type=text] >> nth=63
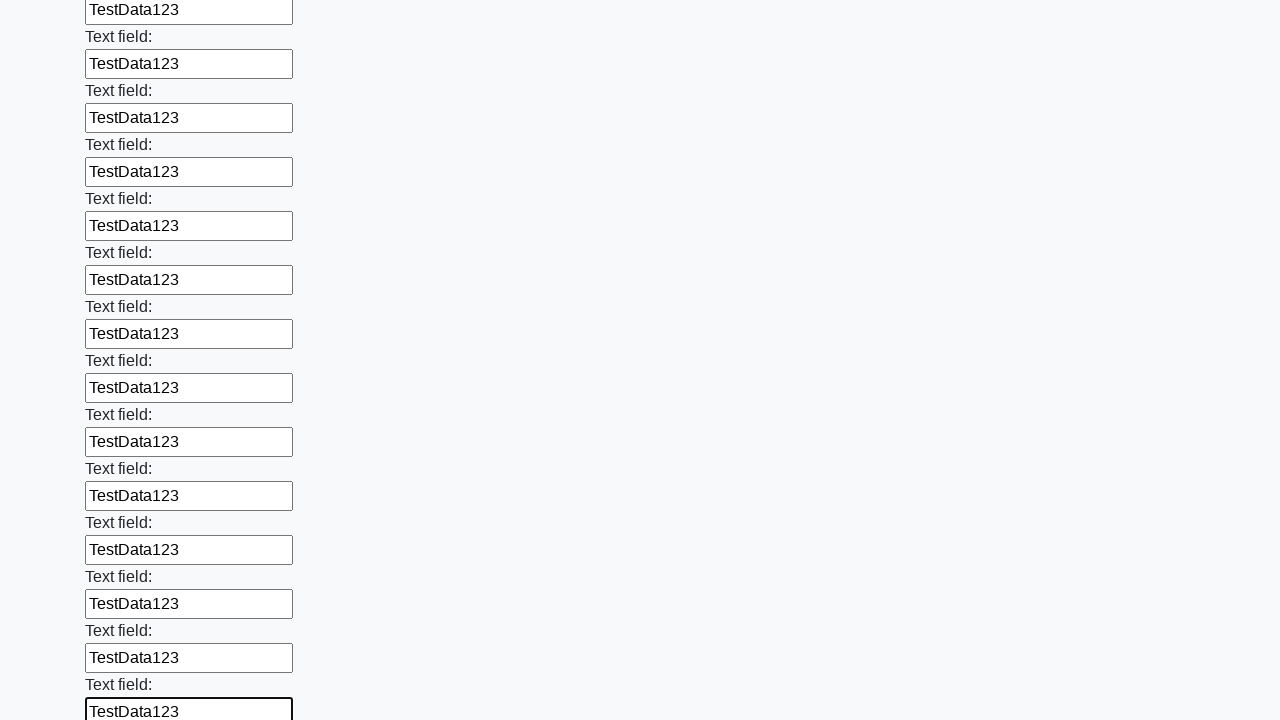

Filled text input field 65 of 100 with 'TestData123' on input[type=text] >> nth=64
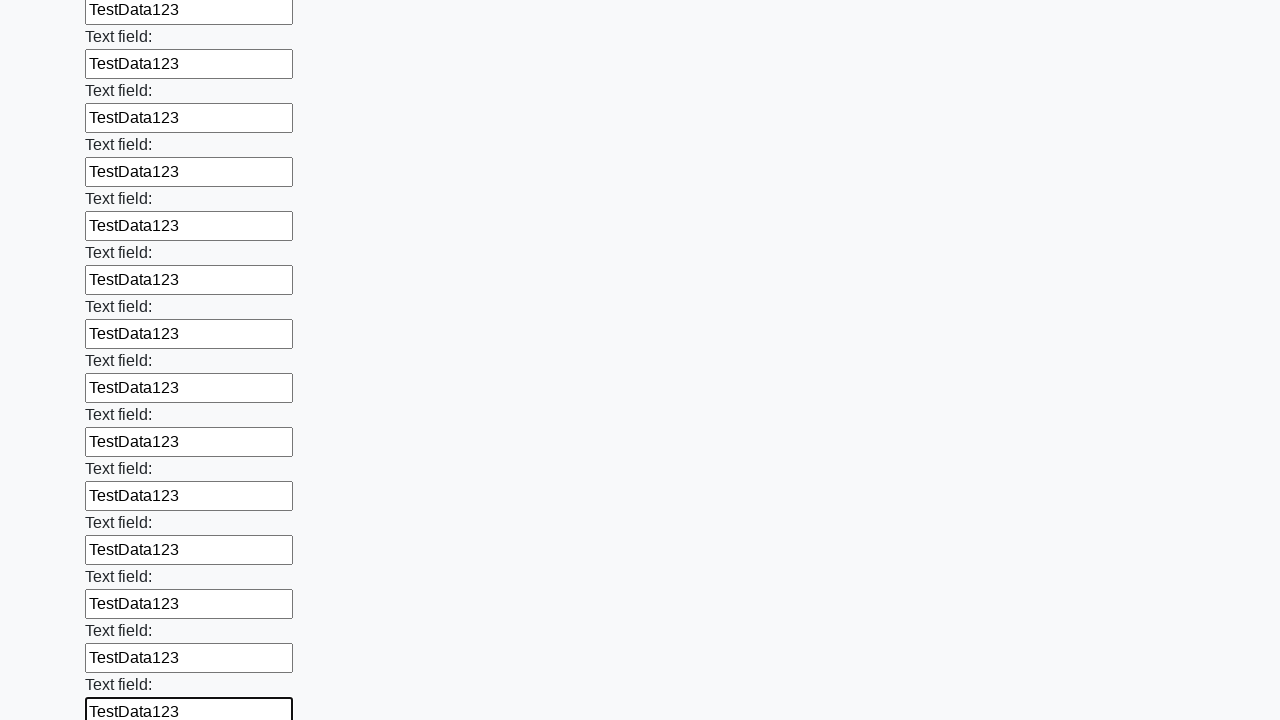

Filled text input field 66 of 100 with 'TestData123' on input[type=text] >> nth=65
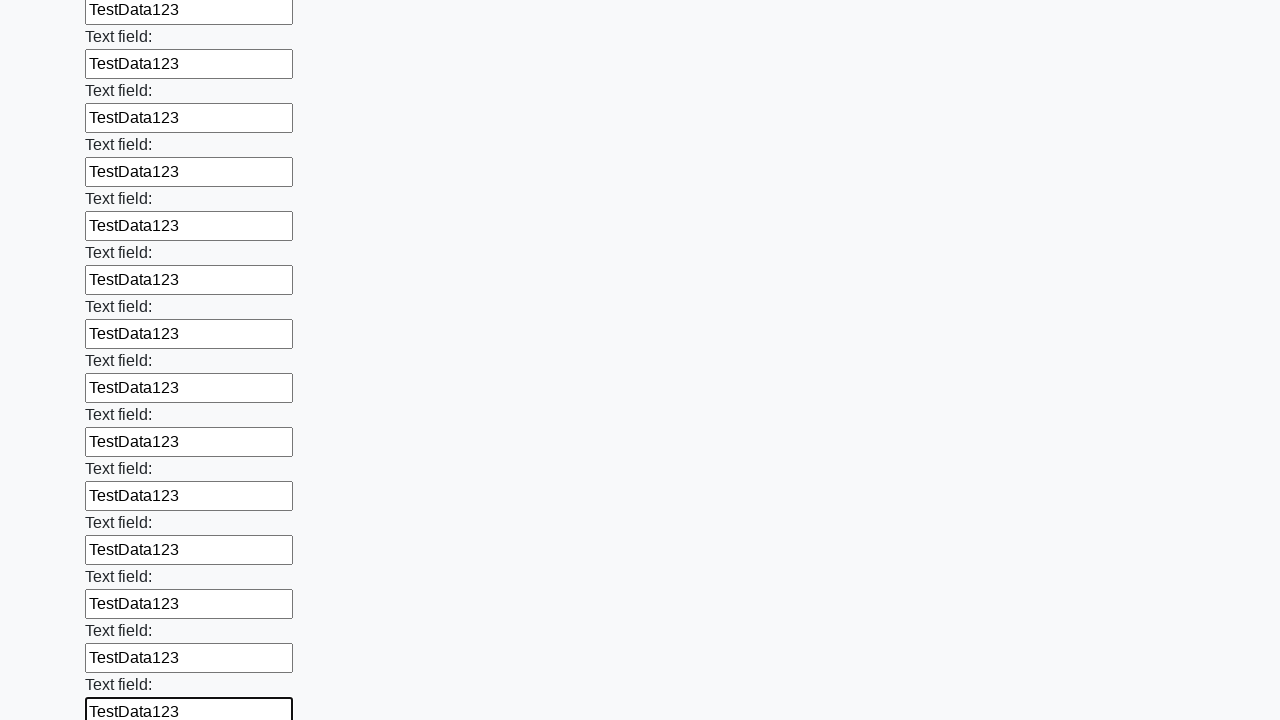

Filled text input field 67 of 100 with 'TestData123' on input[type=text] >> nth=66
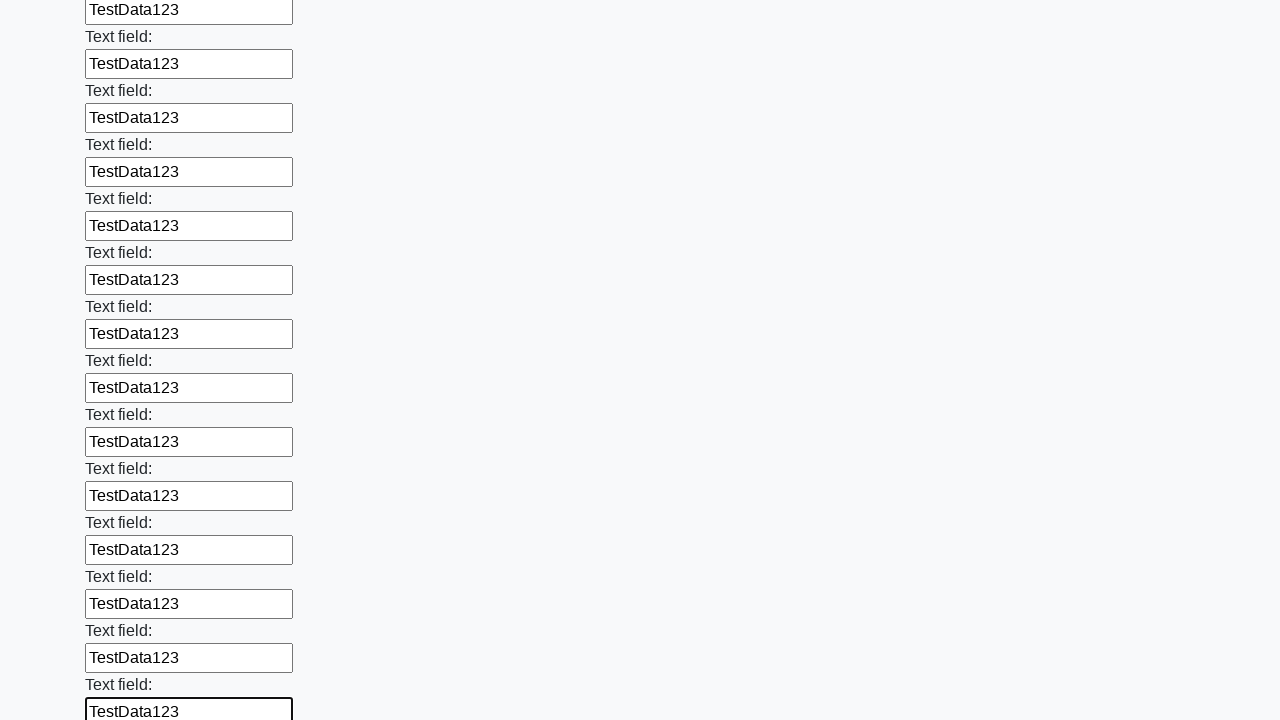

Filled text input field 68 of 100 with 'TestData123' on input[type=text] >> nth=67
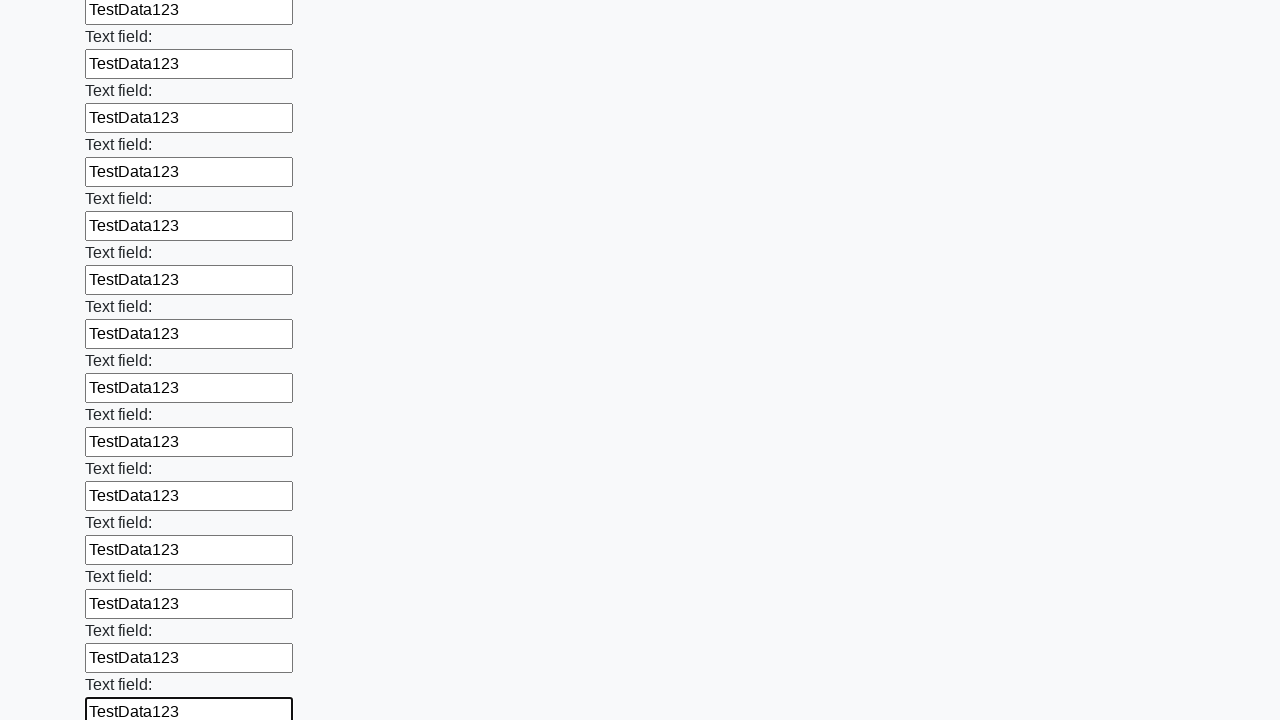

Filled text input field 69 of 100 with 'TestData123' on input[type=text] >> nth=68
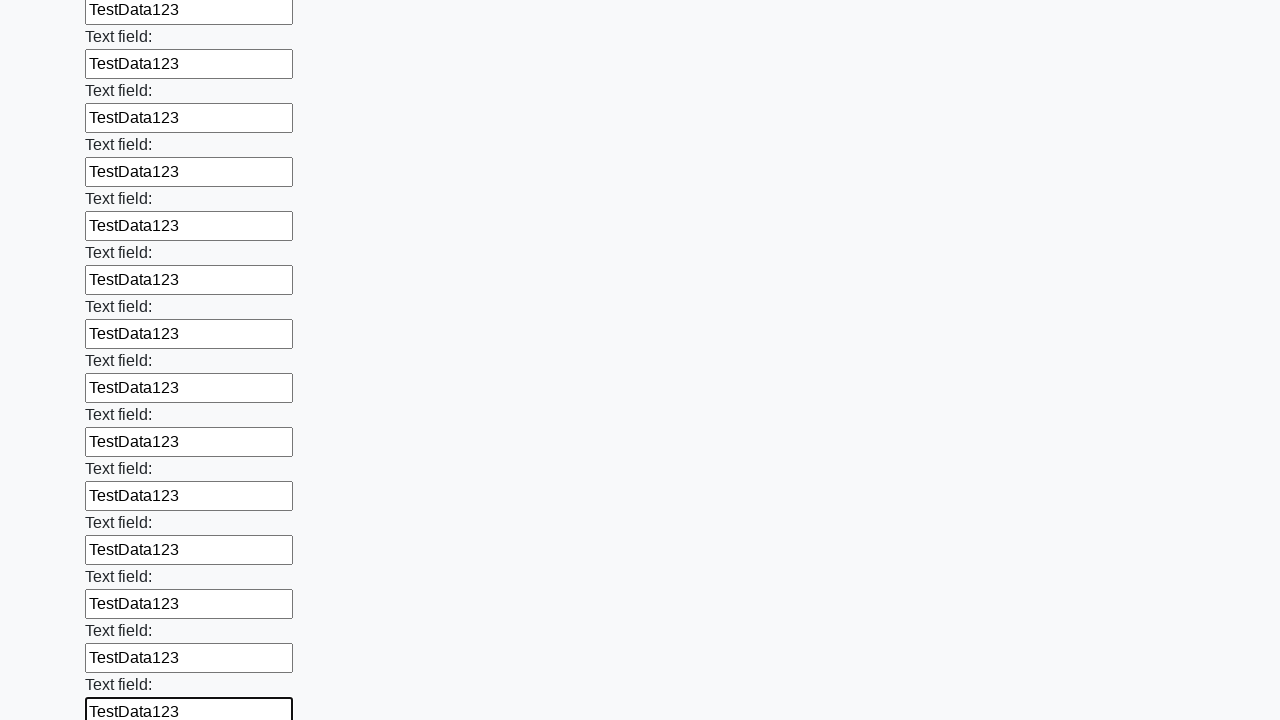

Filled text input field 70 of 100 with 'TestData123' on input[type=text] >> nth=69
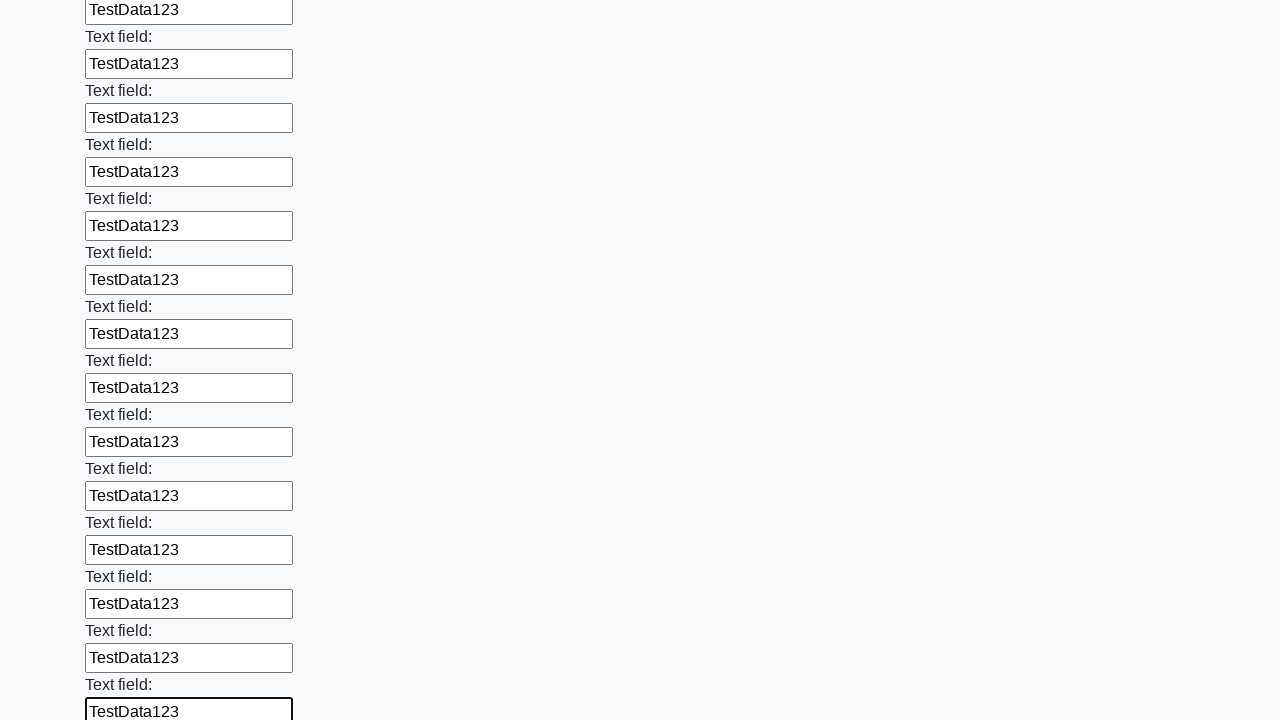

Filled text input field 71 of 100 with 'TestData123' on input[type=text] >> nth=70
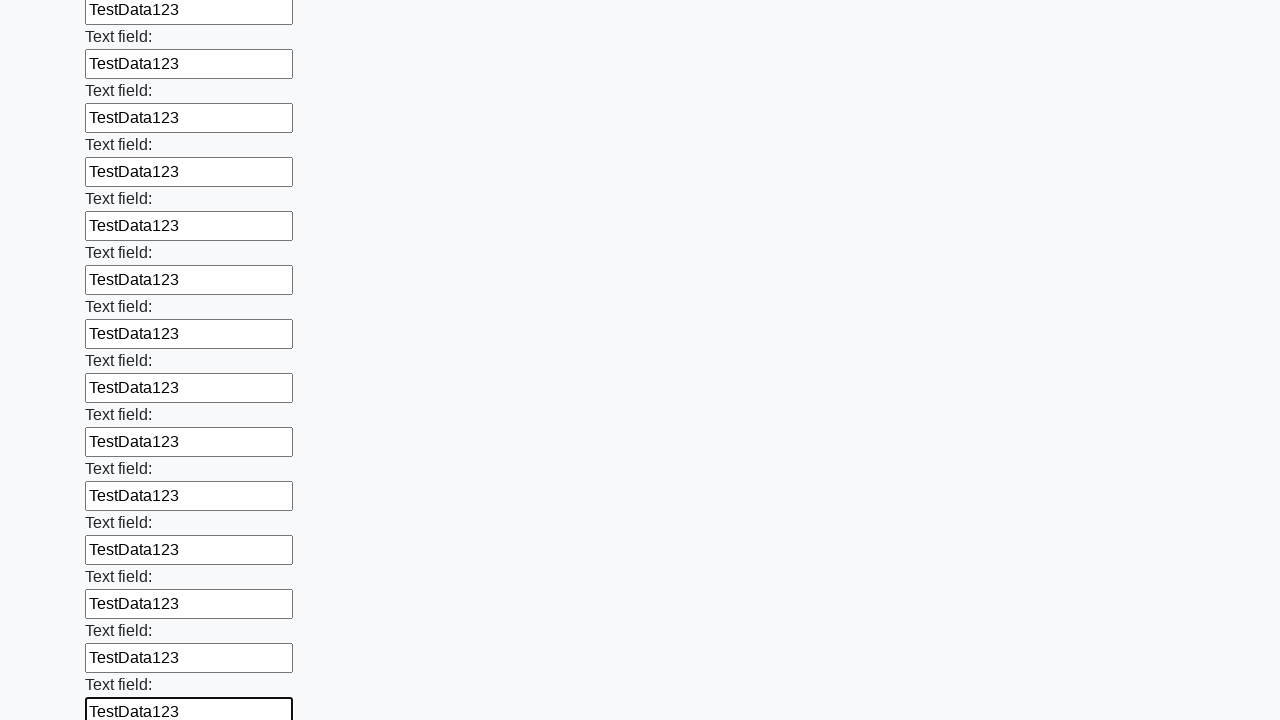

Filled text input field 72 of 100 with 'TestData123' on input[type=text] >> nth=71
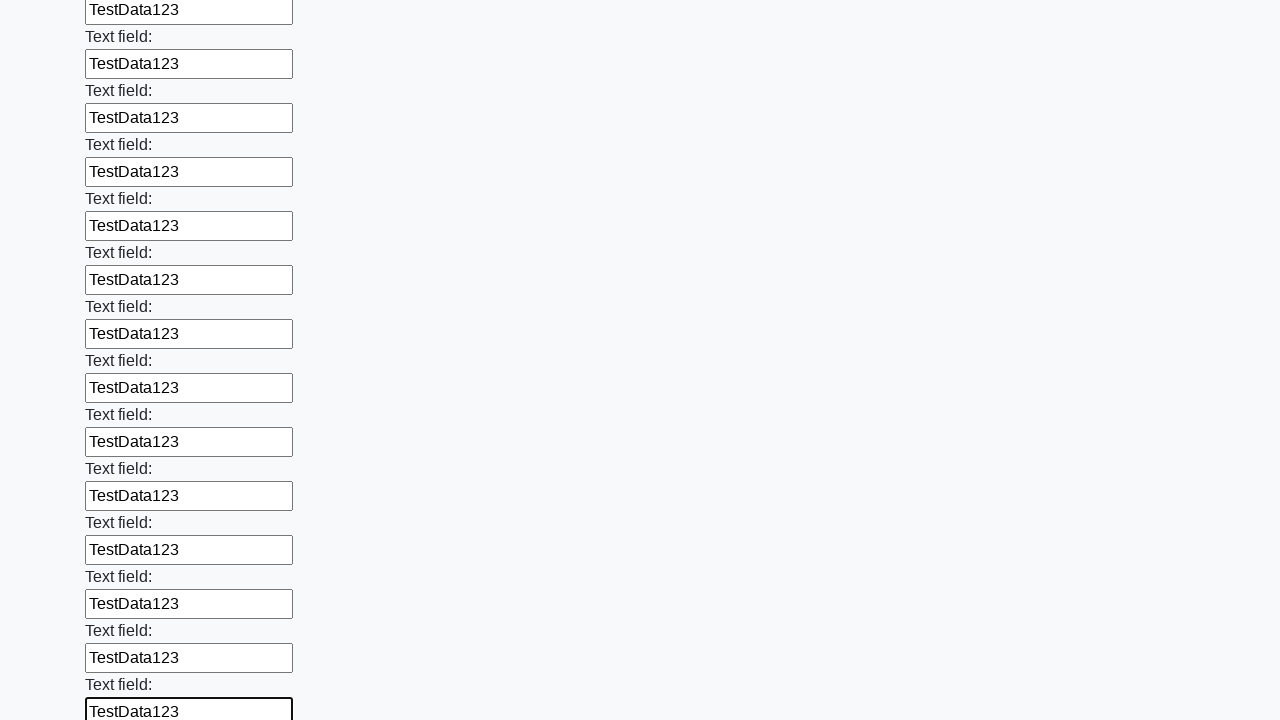

Filled text input field 73 of 100 with 'TestData123' on input[type=text] >> nth=72
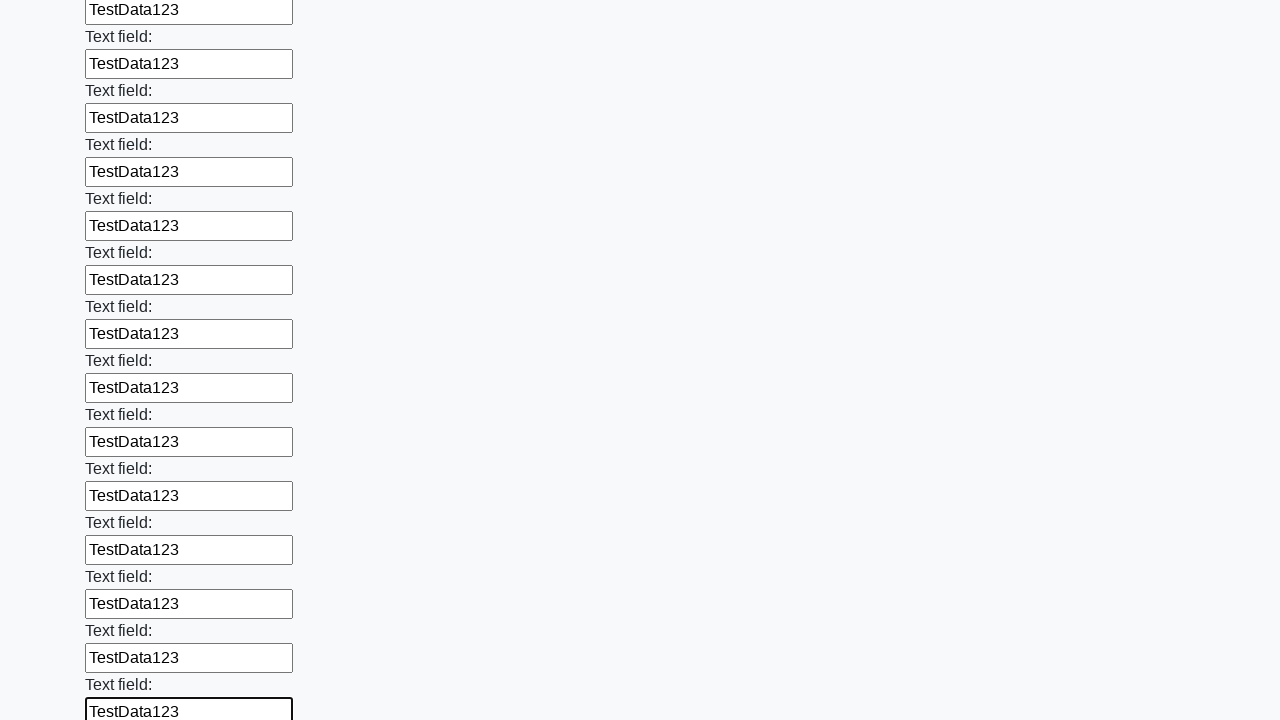

Filled text input field 74 of 100 with 'TestData123' on input[type=text] >> nth=73
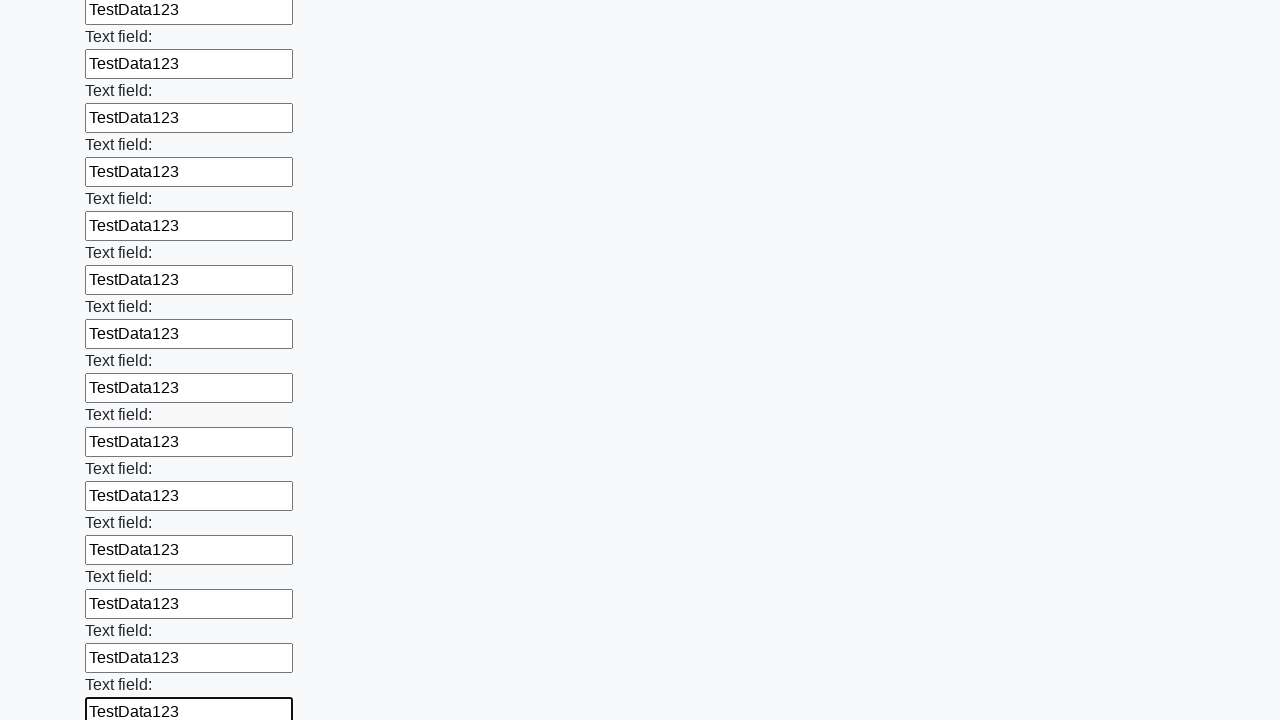

Filled text input field 75 of 100 with 'TestData123' on input[type=text] >> nth=74
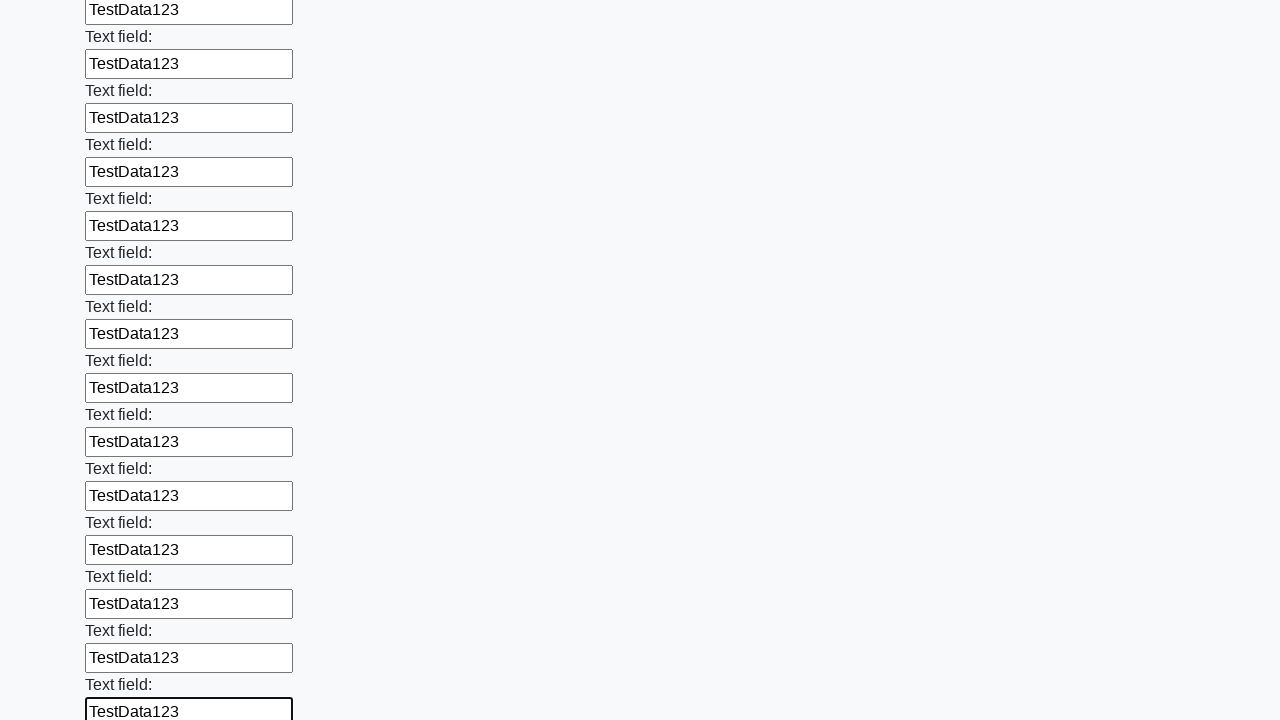

Filled text input field 76 of 100 with 'TestData123' on input[type=text] >> nth=75
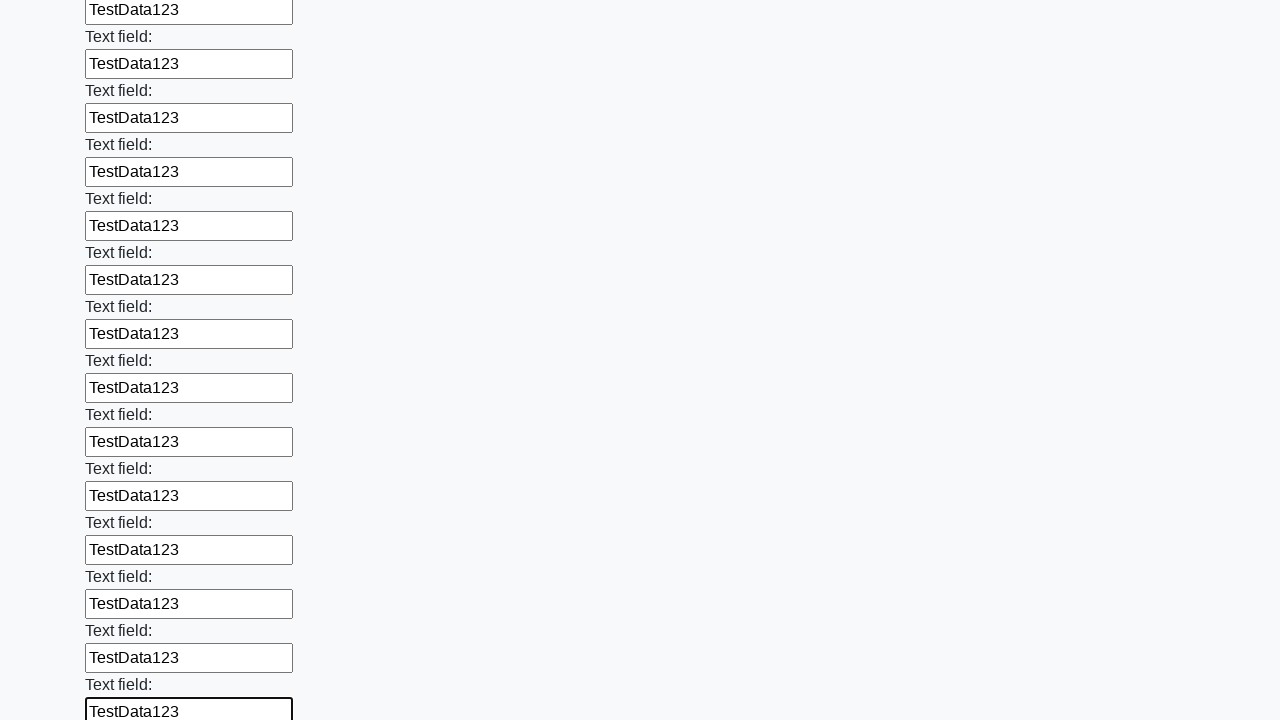

Filled text input field 77 of 100 with 'TestData123' on input[type=text] >> nth=76
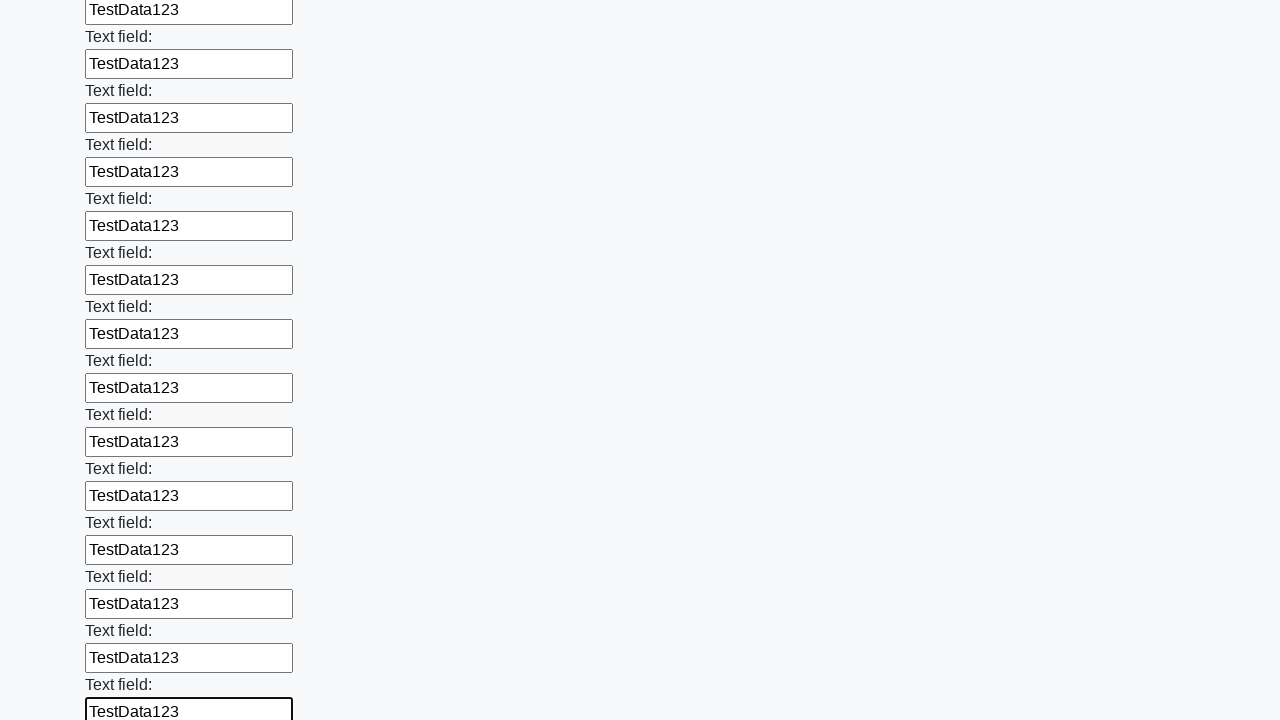

Filled text input field 78 of 100 with 'TestData123' on input[type=text] >> nth=77
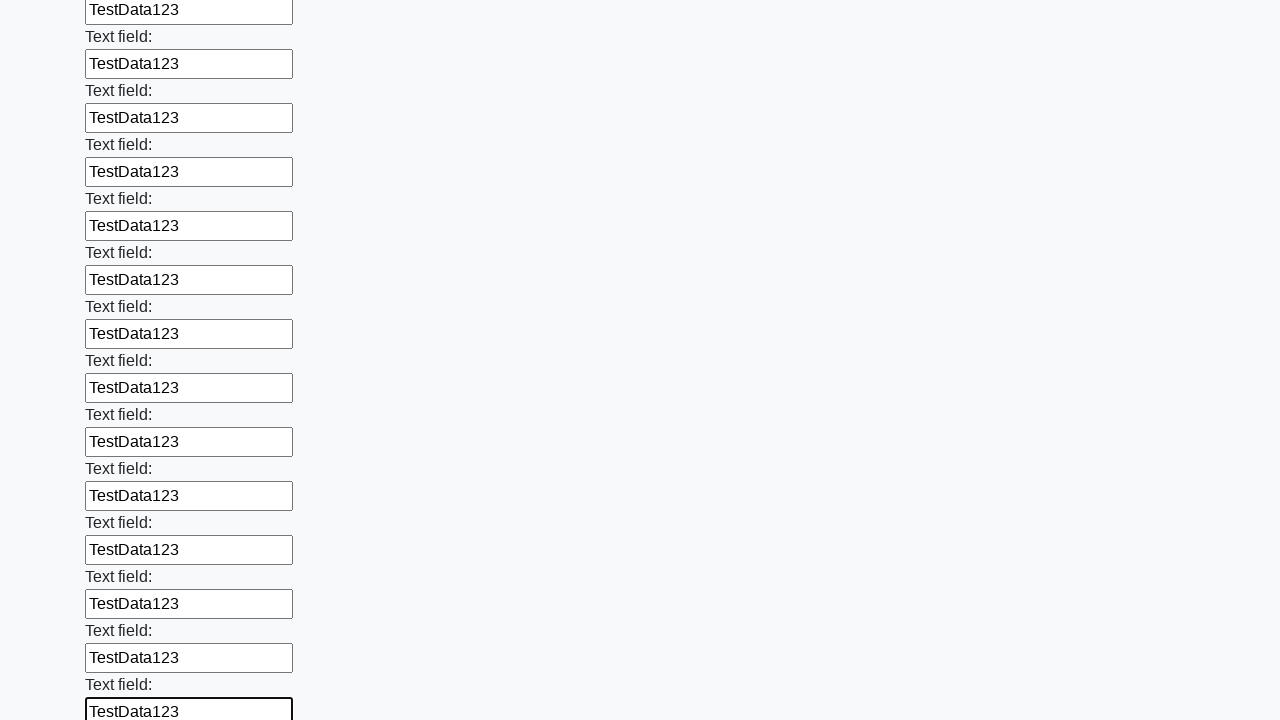

Filled text input field 79 of 100 with 'TestData123' on input[type=text] >> nth=78
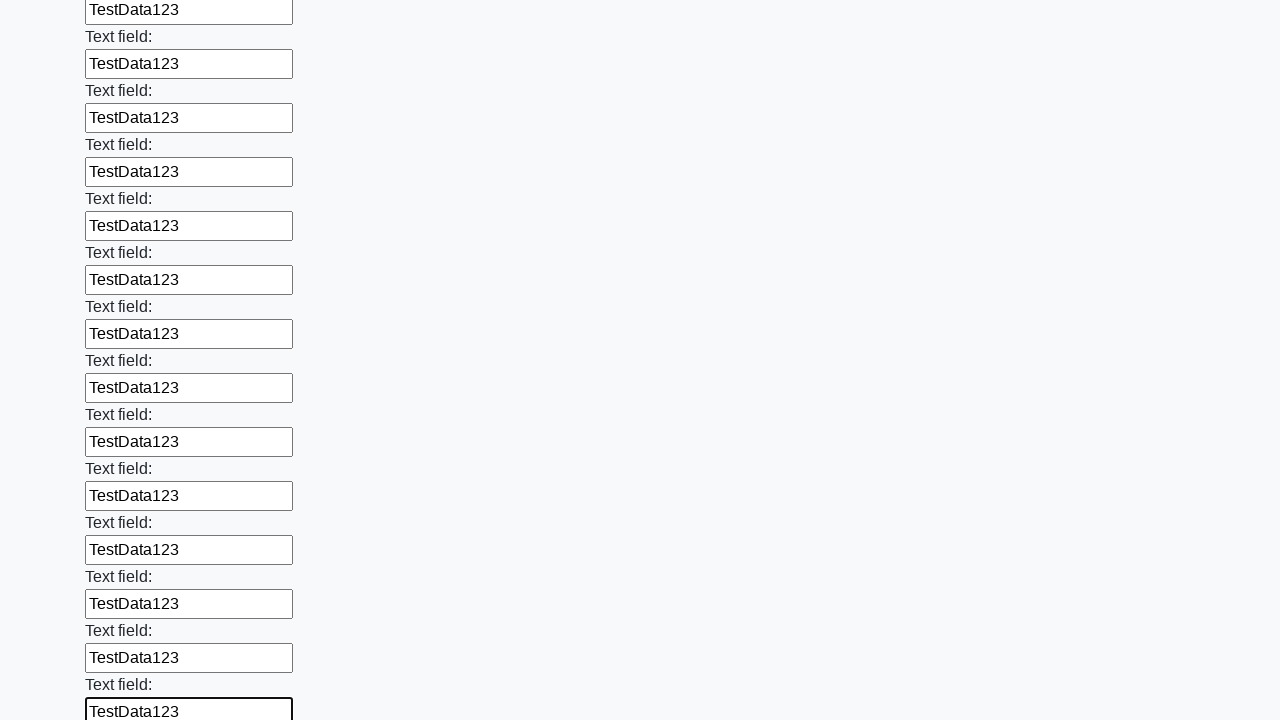

Filled text input field 80 of 100 with 'TestData123' on input[type=text] >> nth=79
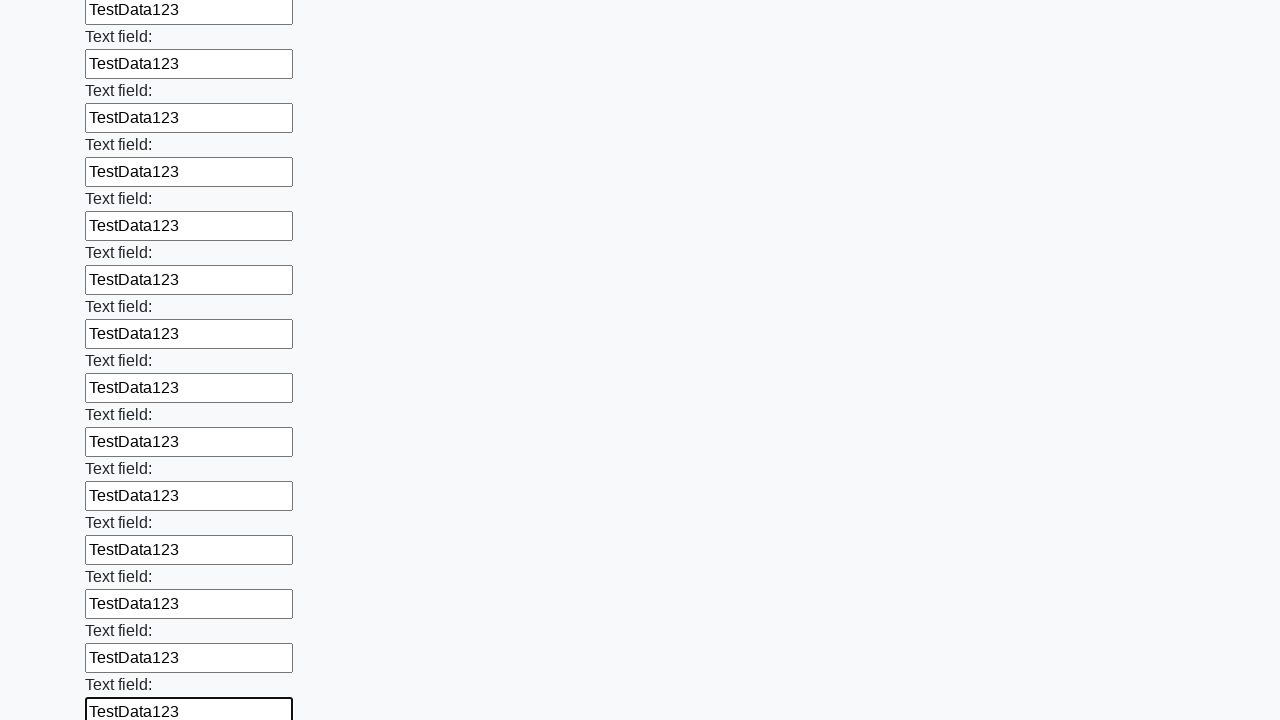

Filled text input field 81 of 100 with 'TestData123' on input[type=text] >> nth=80
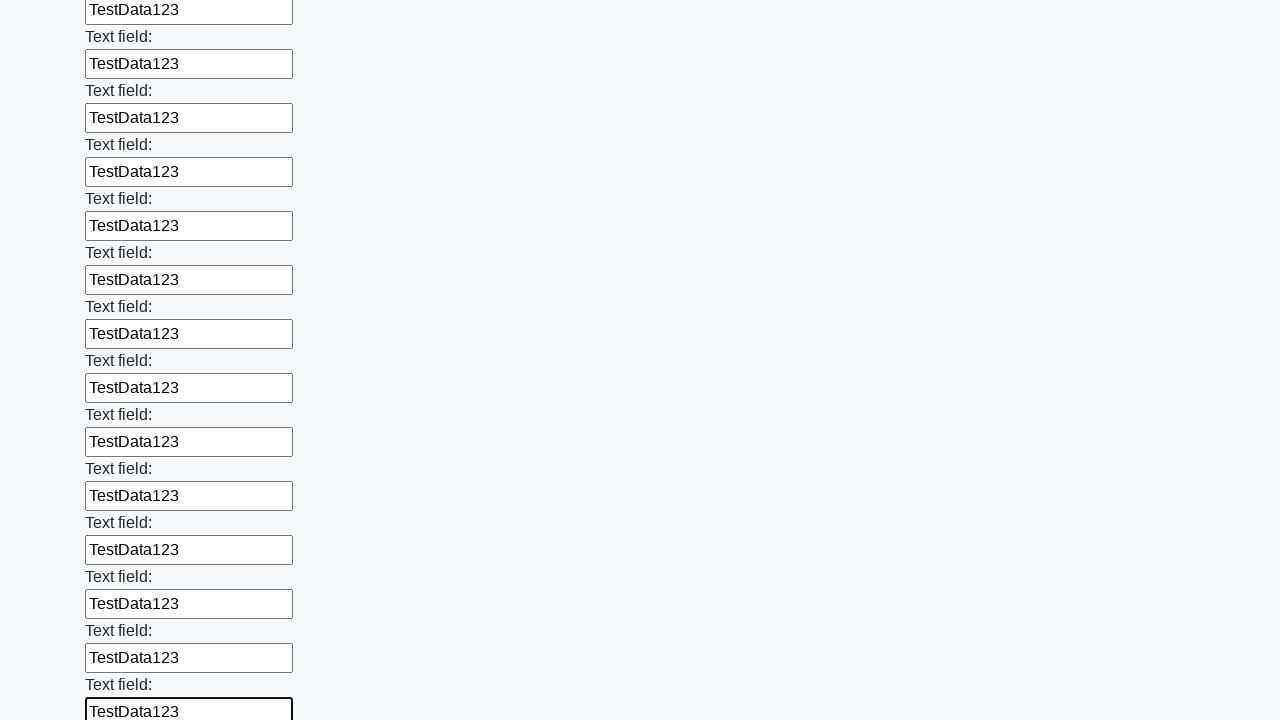

Filled text input field 82 of 100 with 'TestData123' on input[type=text] >> nth=81
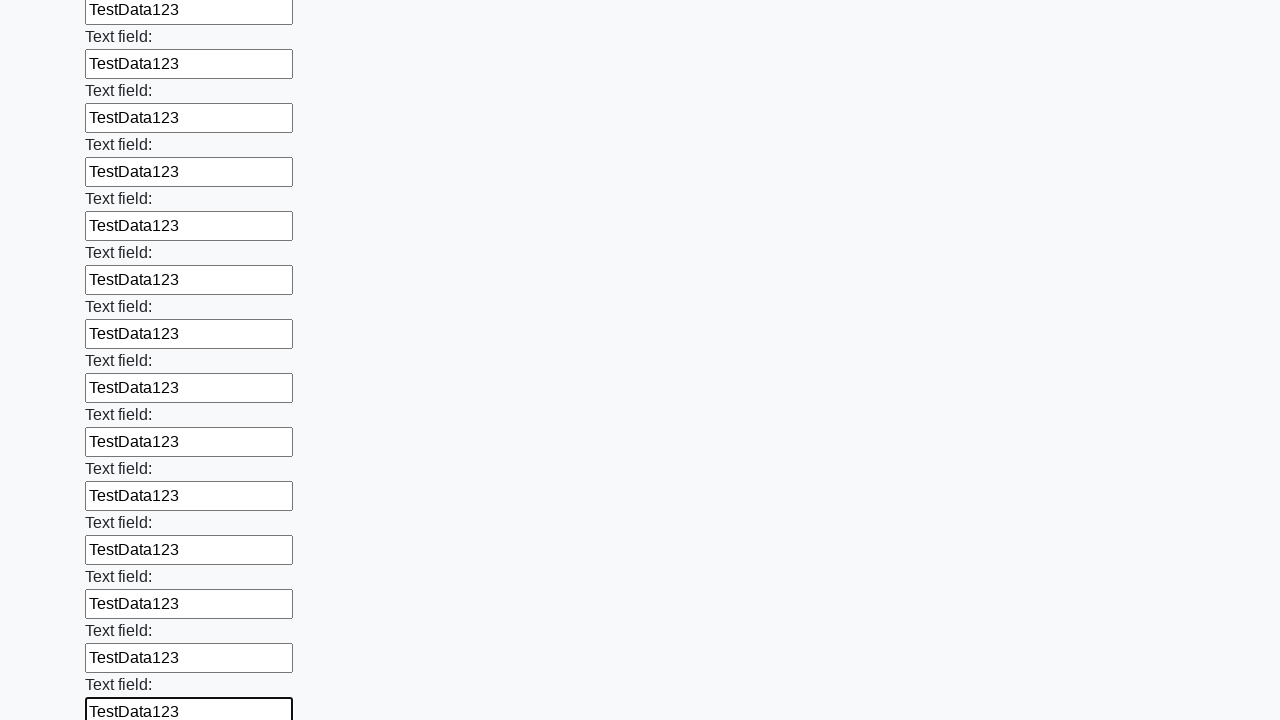

Filled text input field 83 of 100 with 'TestData123' on input[type=text] >> nth=82
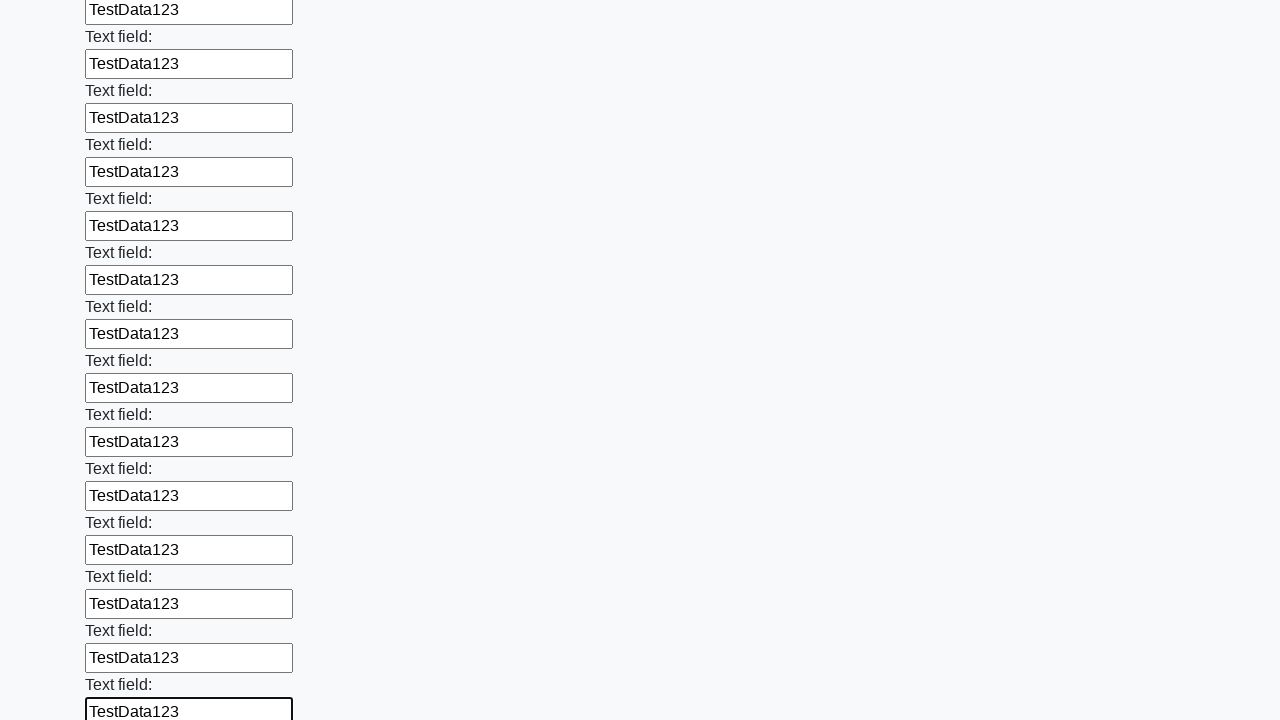

Filled text input field 84 of 100 with 'TestData123' on input[type=text] >> nth=83
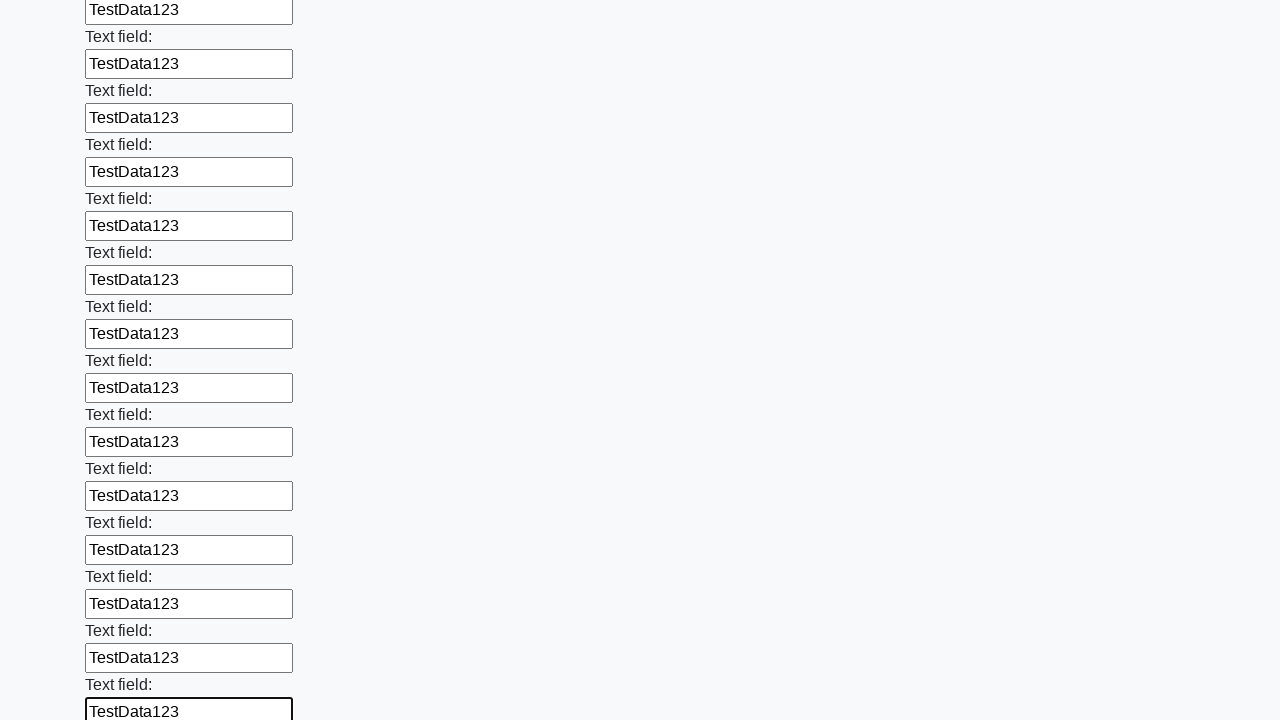

Filled text input field 85 of 100 with 'TestData123' on input[type=text] >> nth=84
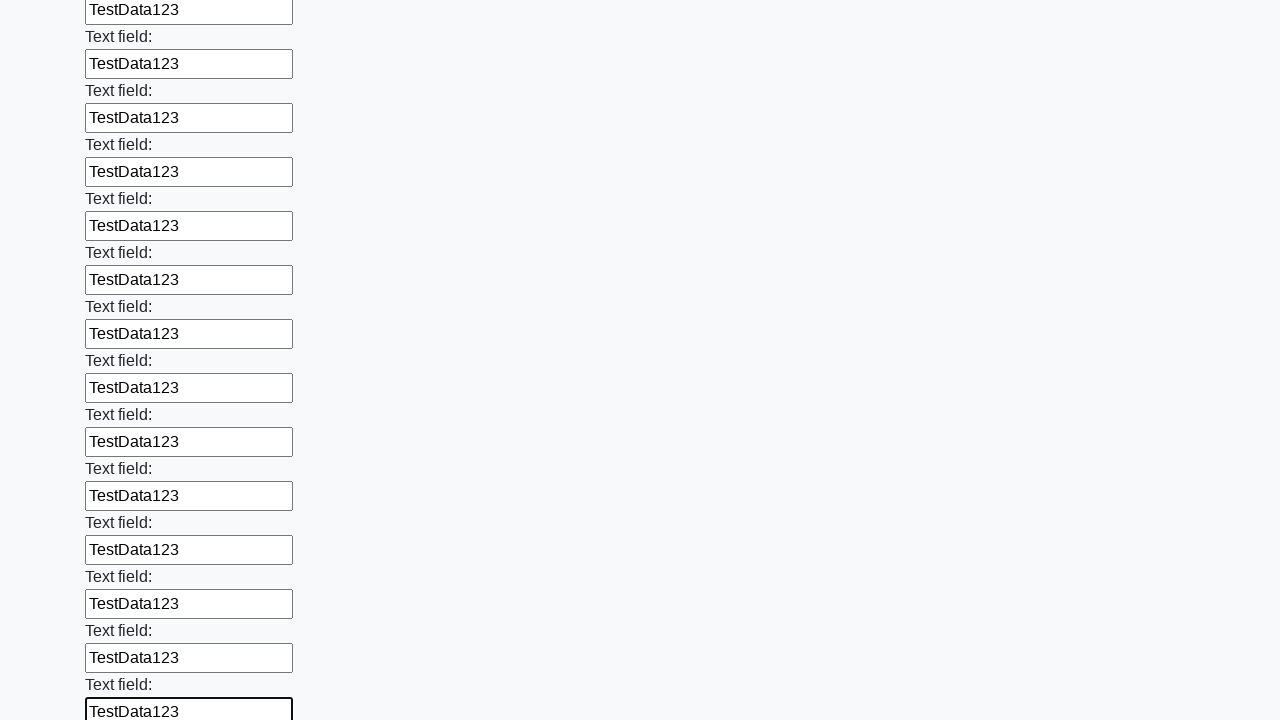

Filled text input field 86 of 100 with 'TestData123' on input[type=text] >> nth=85
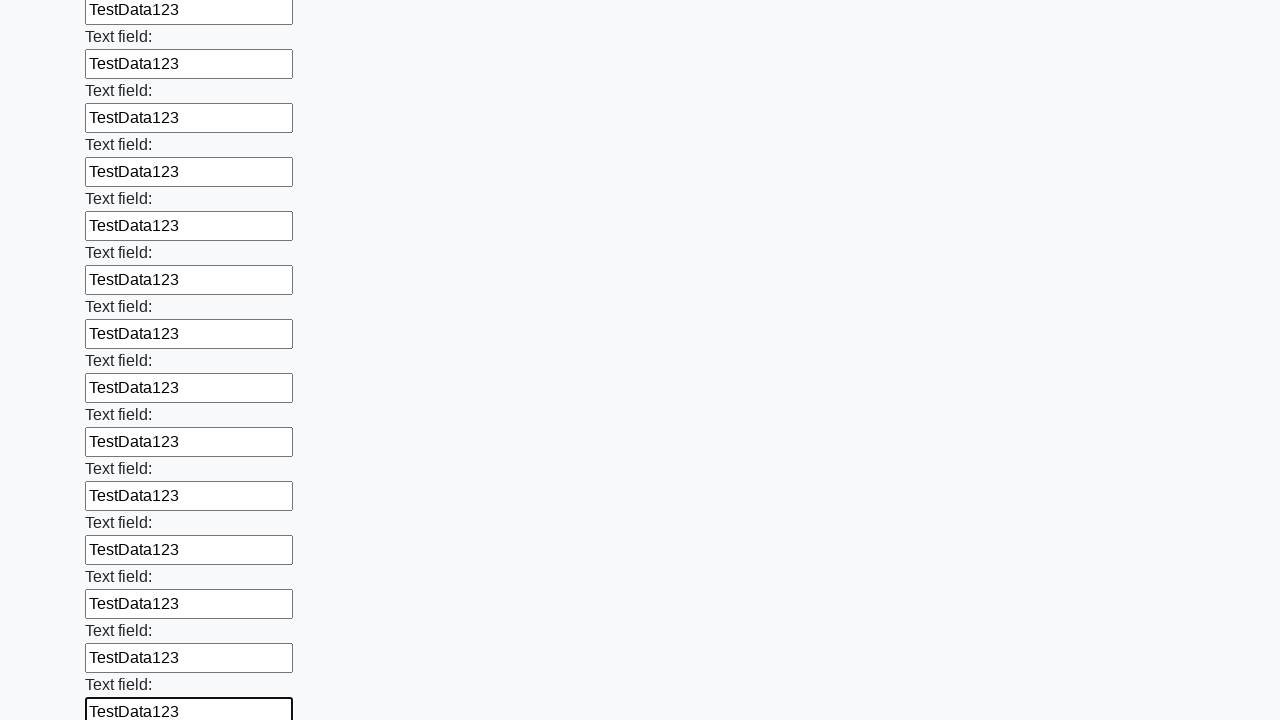

Filled text input field 87 of 100 with 'TestData123' on input[type=text] >> nth=86
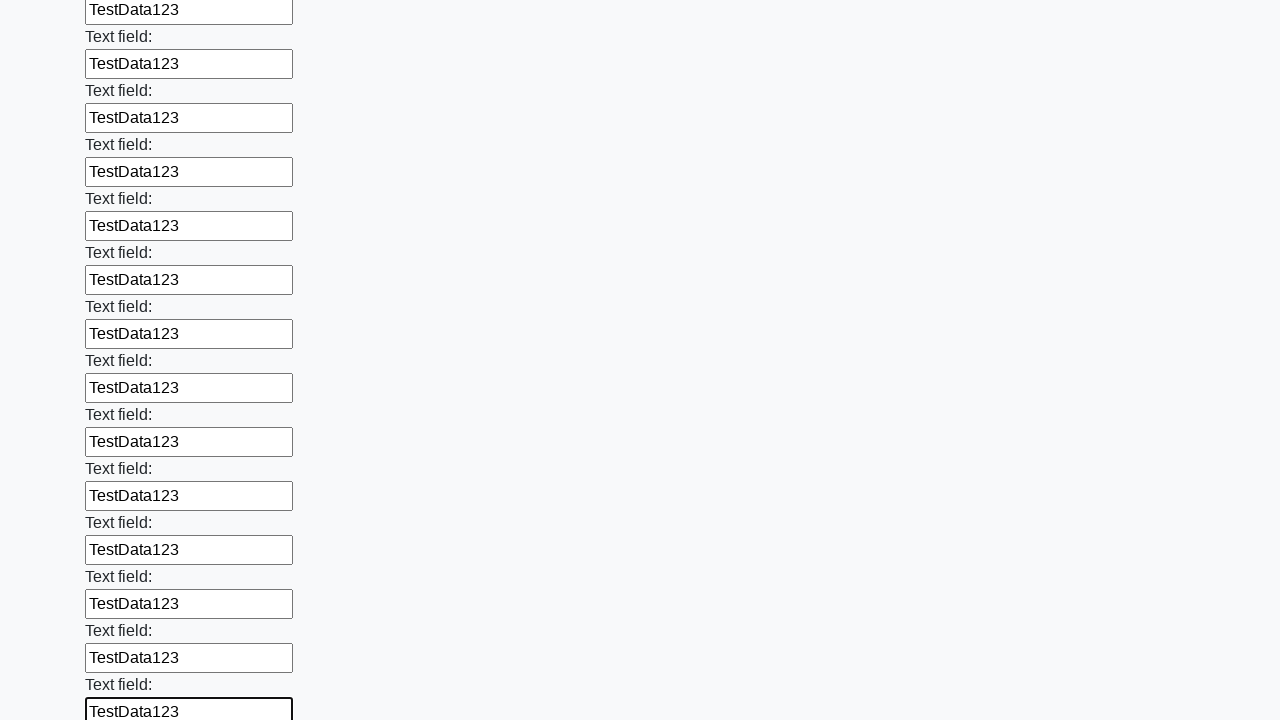

Filled text input field 88 of 100 with 'TestData123' on input[type=text] >> nth=87
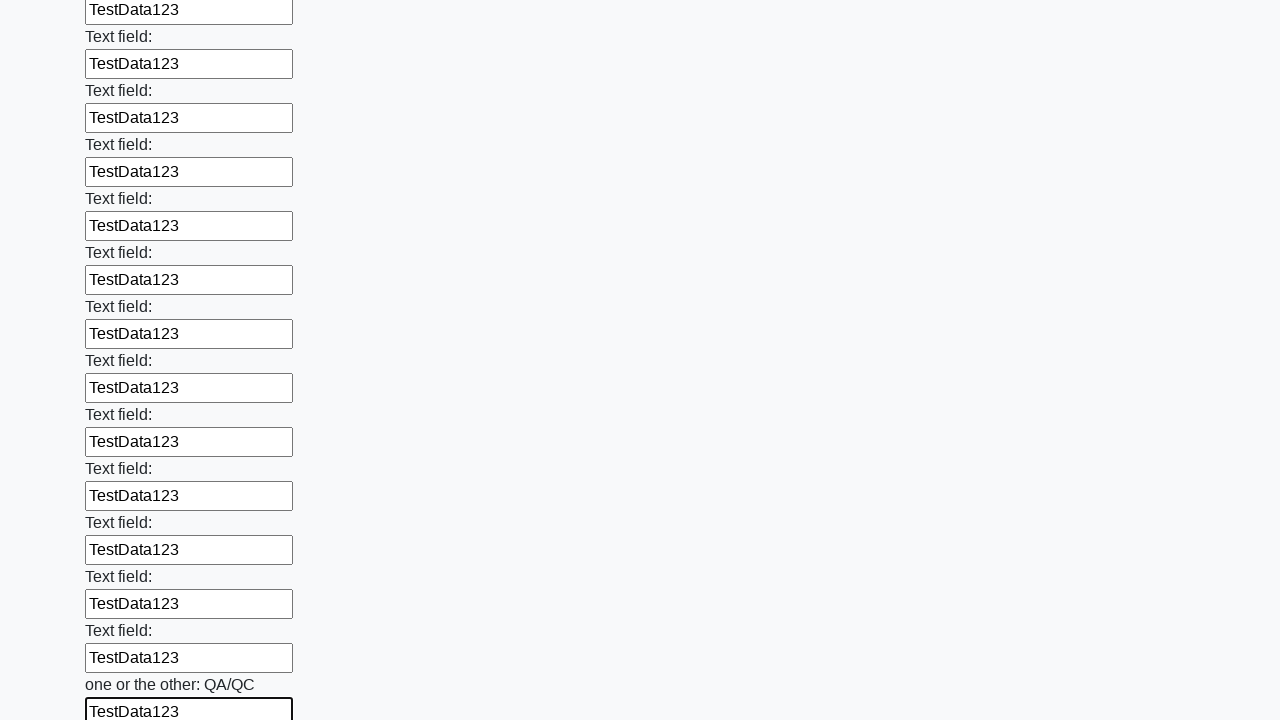

Filled text input field 89 of 100 with 'TestData123' on input[type=text] >> nth=88
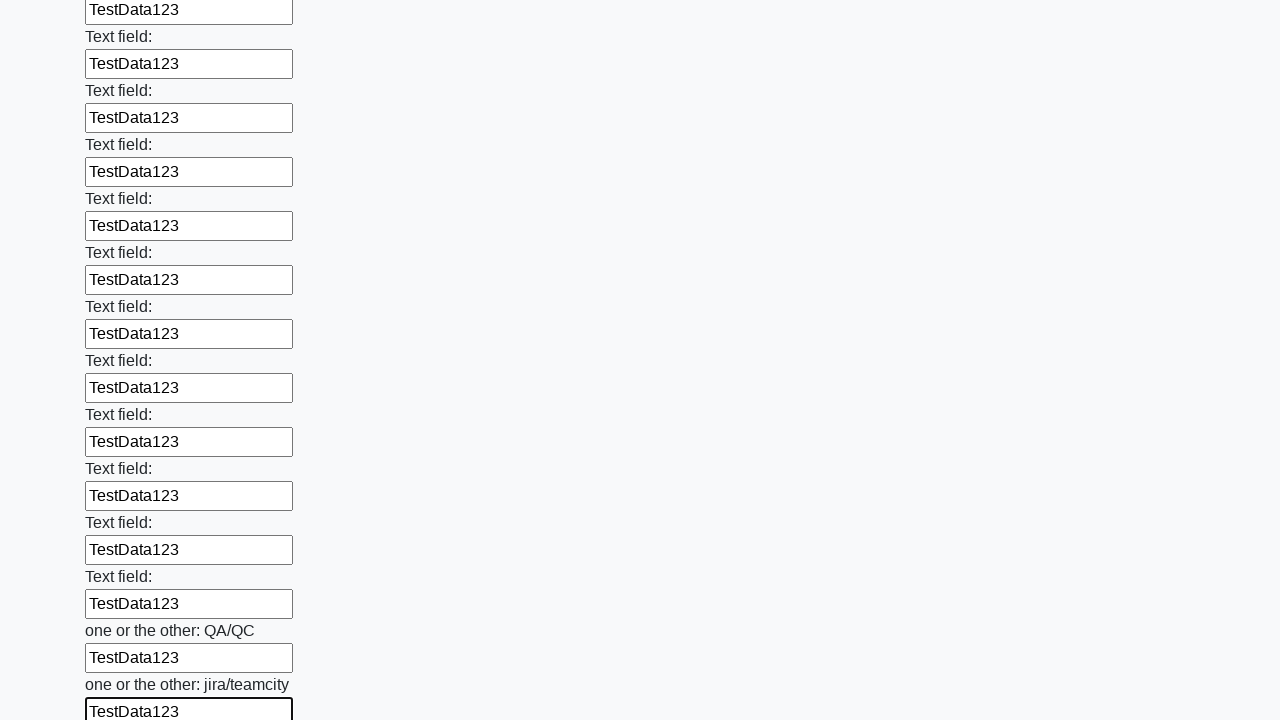

Filled text input field 90 of 100 with 'TestData123' on input[type=text] >> nth=89
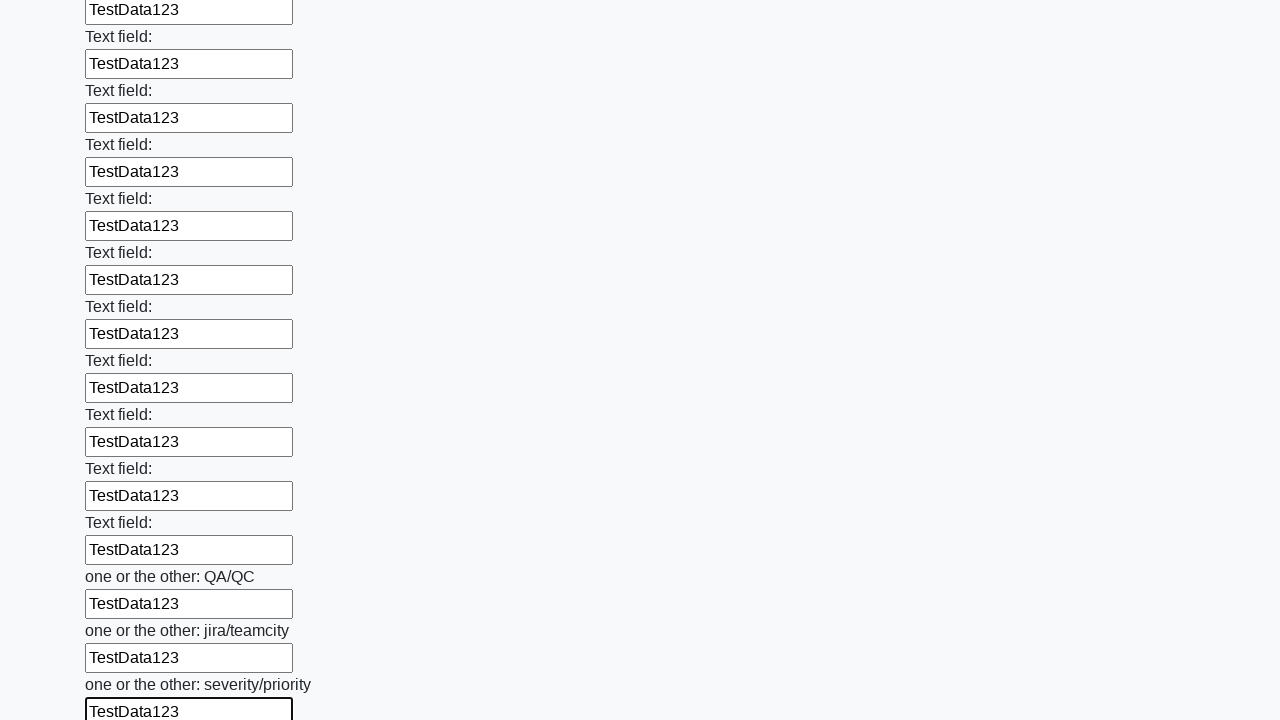

Filled text input field 91 of 100 with 'TestData123' on input[type=text] >> nth=90
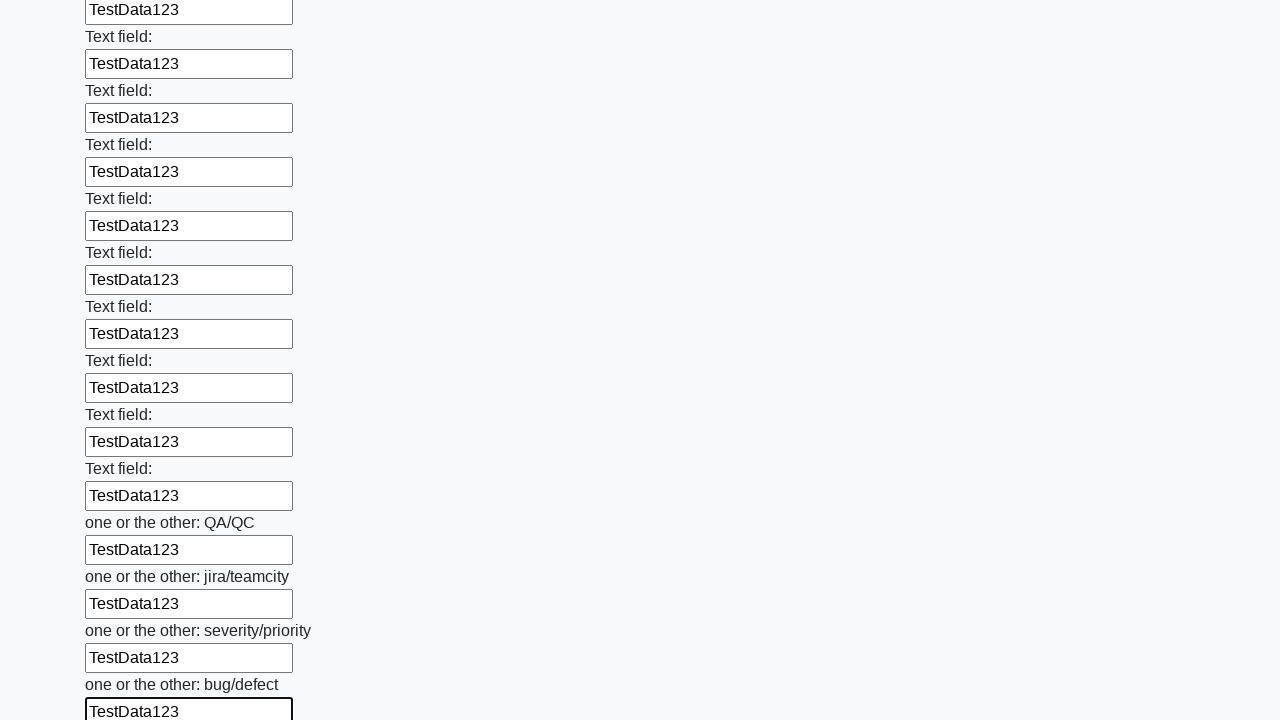

Filled text input field 92 of 100 with 'TestData123' on input[type=text] >> nth=91
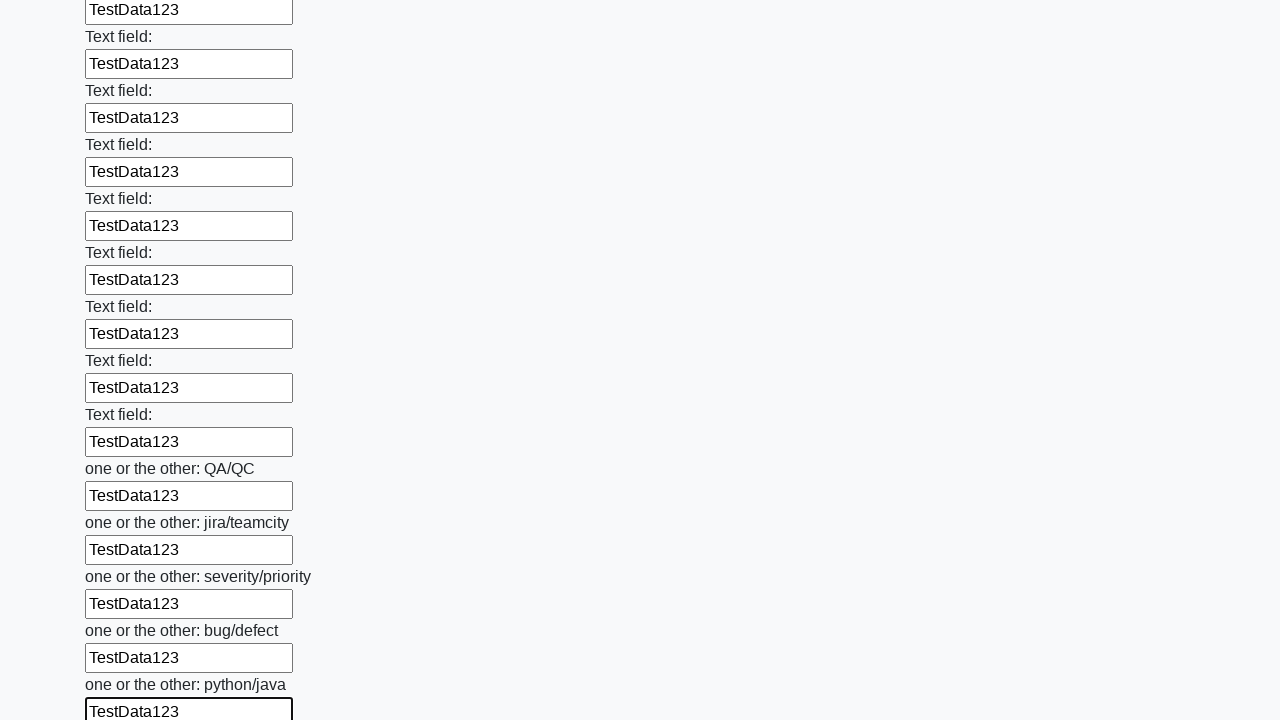

Filled text input field 93 of 100 with 'TestData123' on input[type=text] >> nth=92
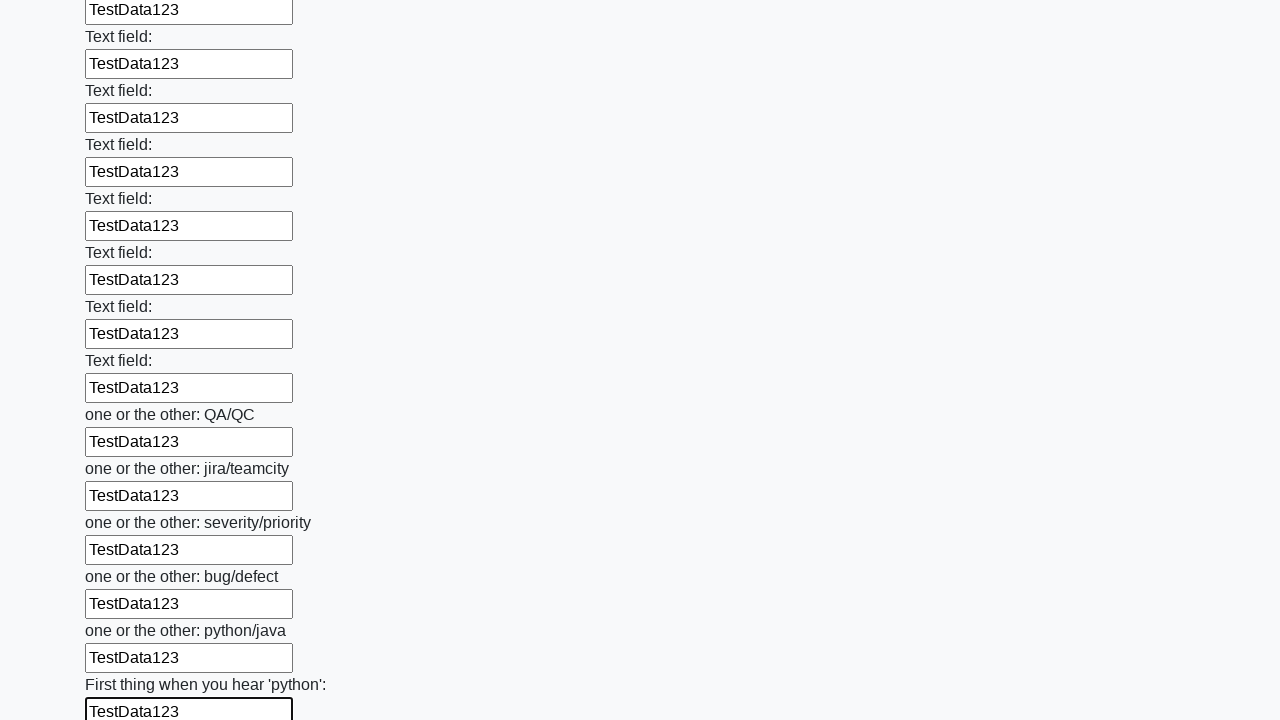

Filled text input field 94 of 100 with 'TestData123' on input[type=text] >> nth=93
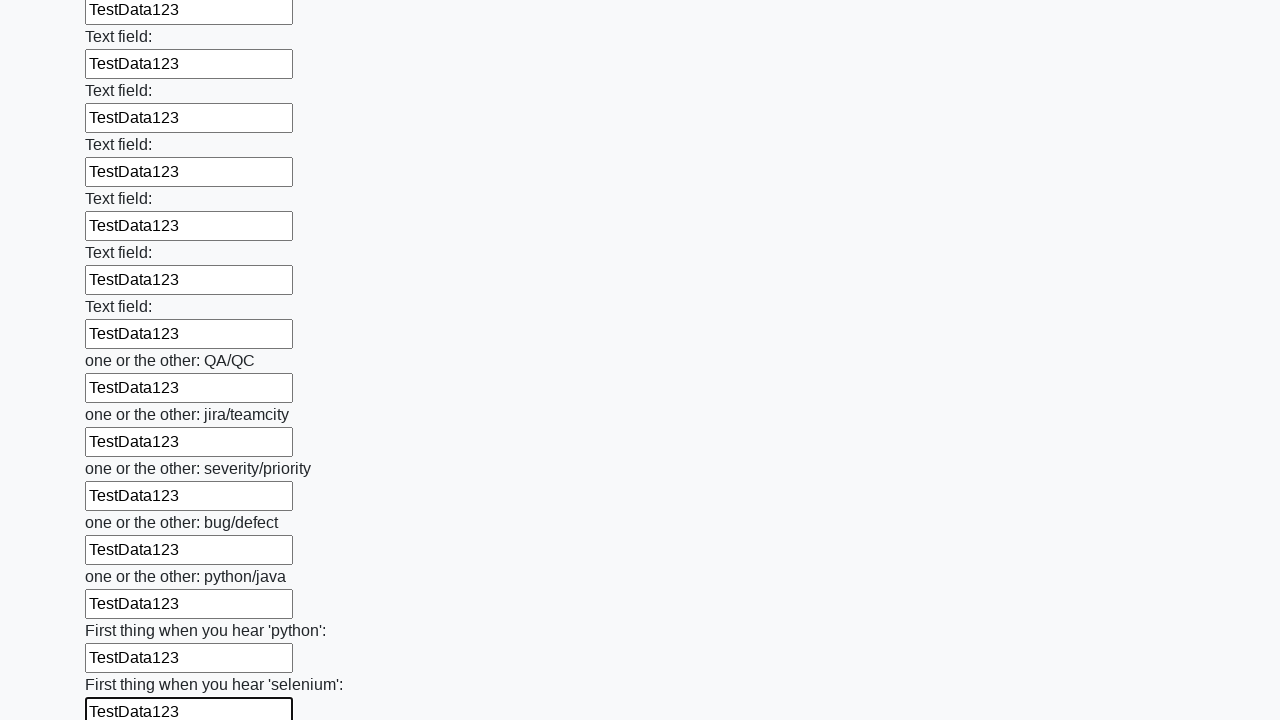

Filled text input field 95 of 100 with 'TestData123' on input[type=text] >> nth=94
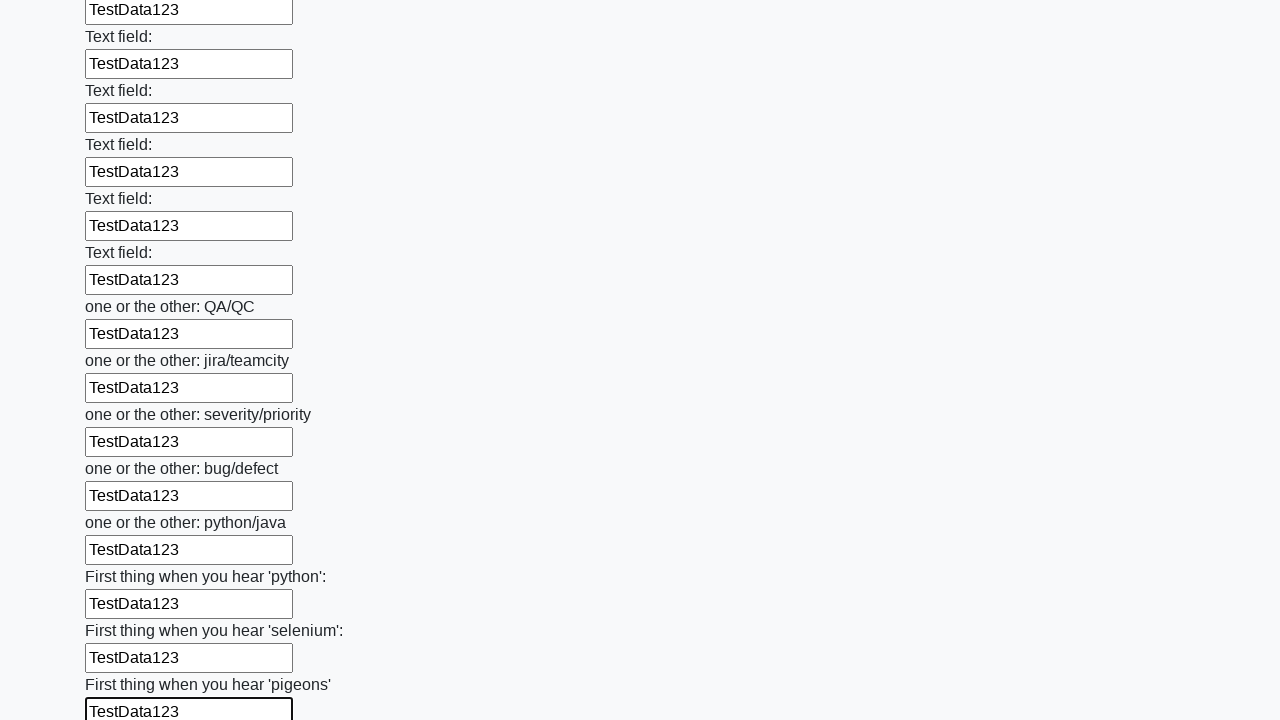

Filled text input field 96 of 100 with 'TestData123' on input[type=text] >> nth=95
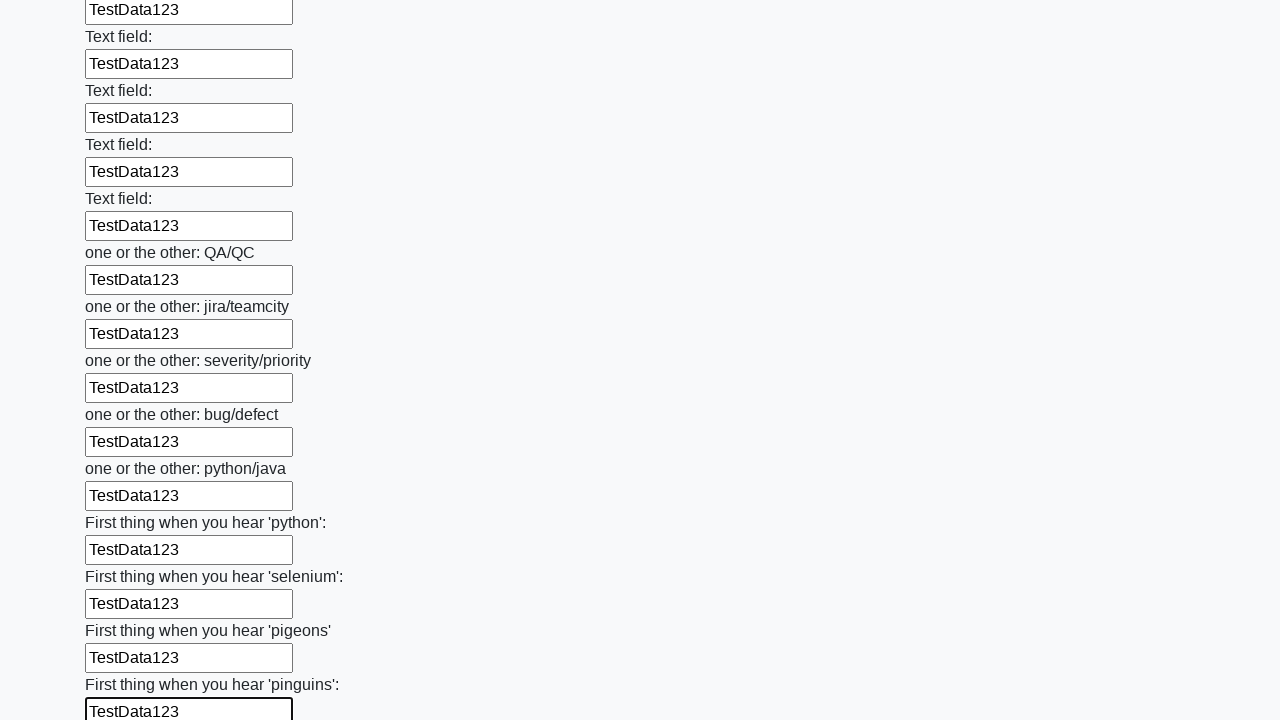

Filled text input field 97 of 100 with 'TestData123' on input[type=text] >> nth=96
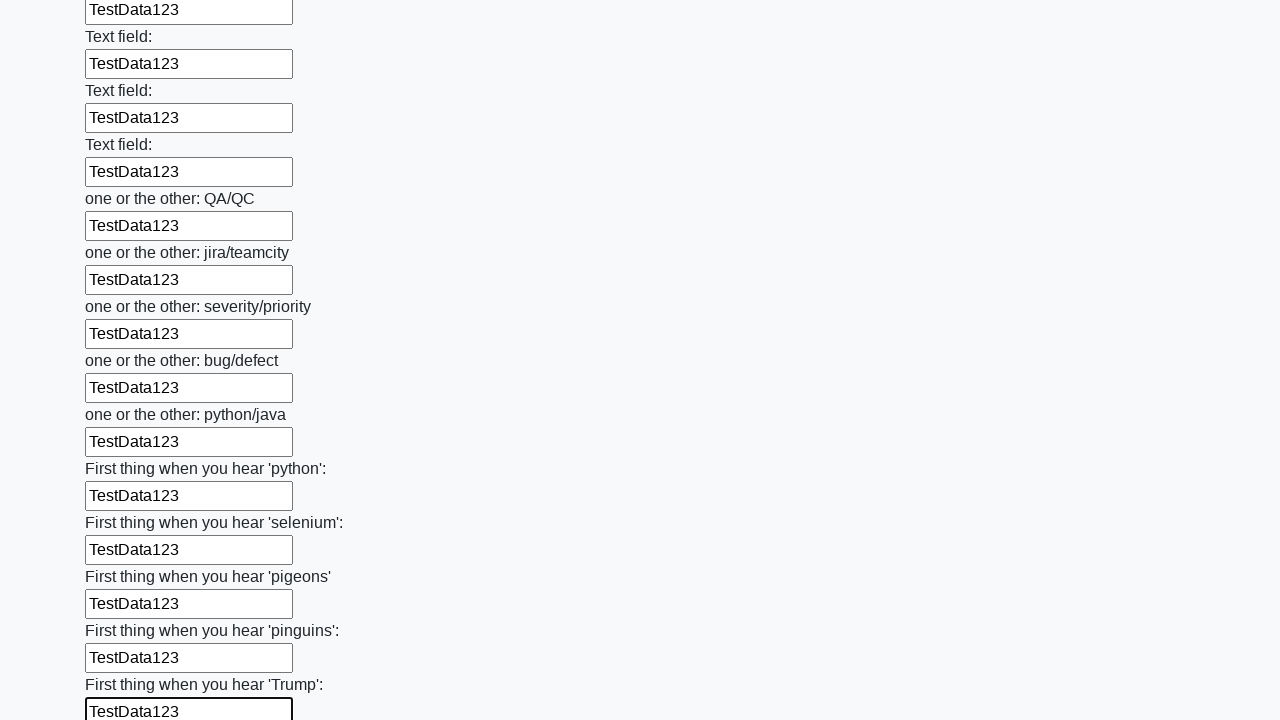

Filled text input field 98 of 100 with 'TestData123' on input[type=text] >> nth=97
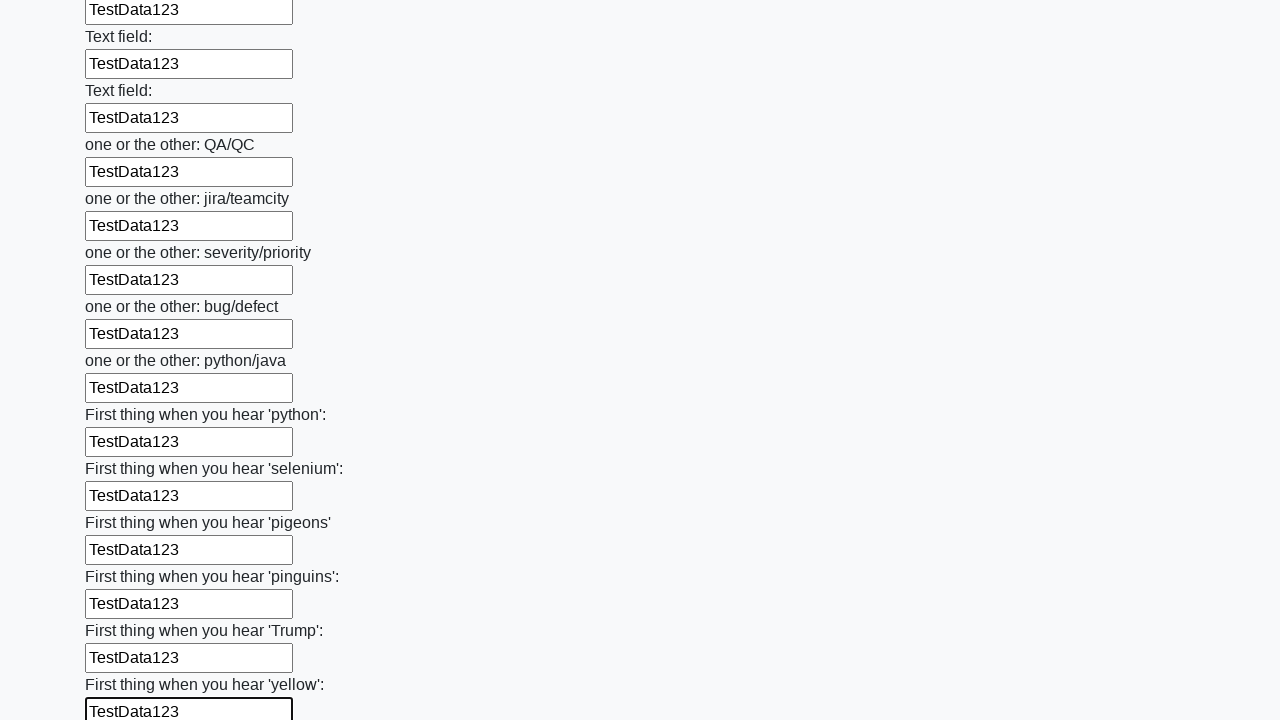

Filled text input field 99 of 100 with 'TestData123' on input[type=text] >> nth=98
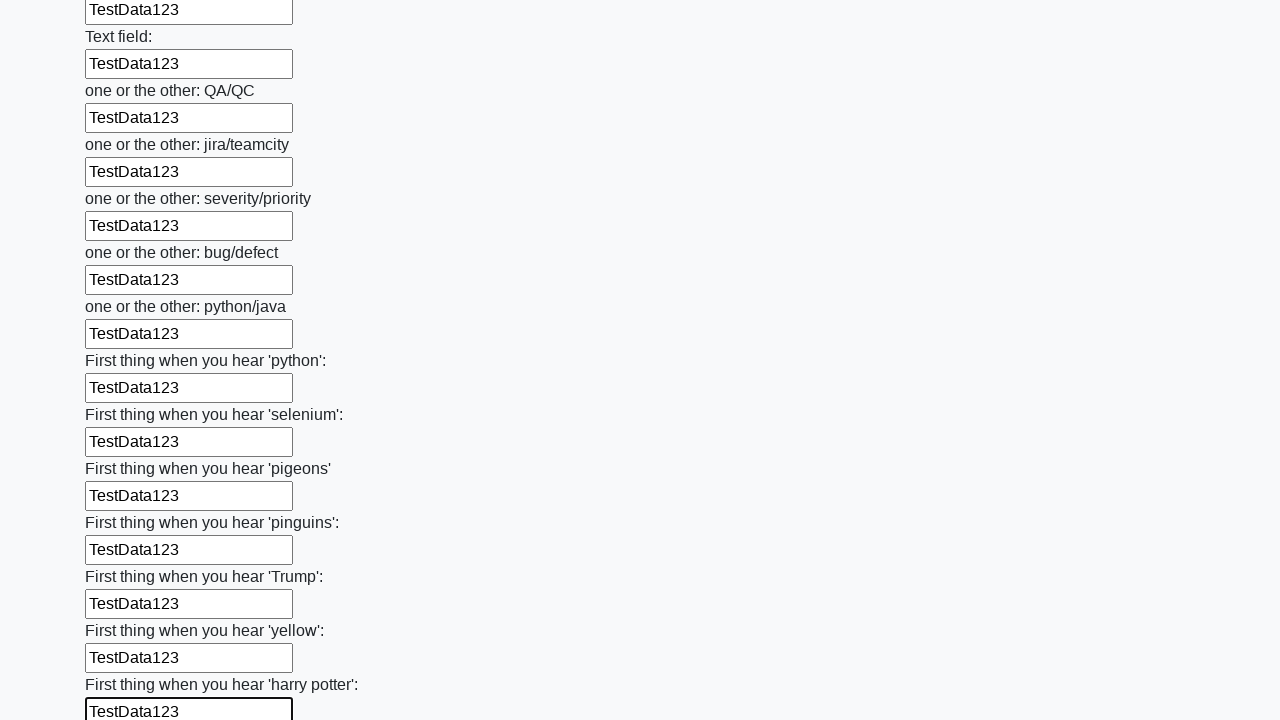

Filled text input field 100 of 100 with 'TestData123' on input[type=text] >> nth=99
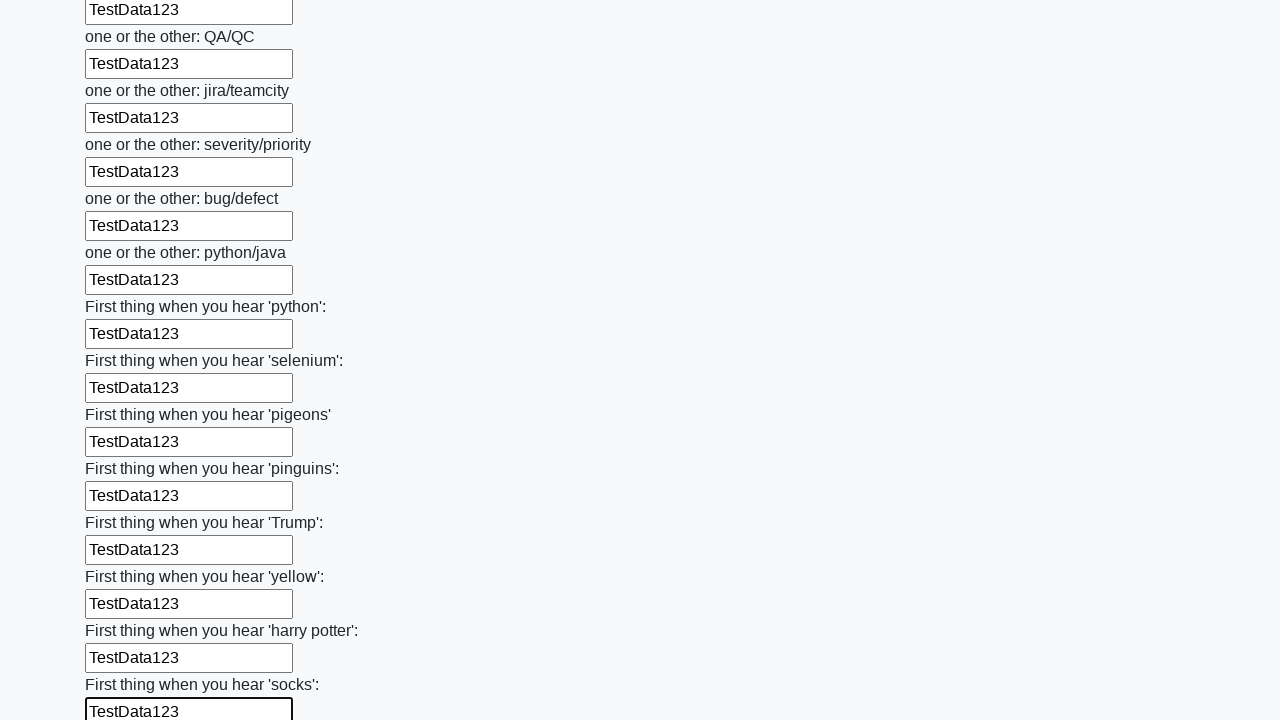

Clicked the submit button to submit the form at (123, 611) on button.btn
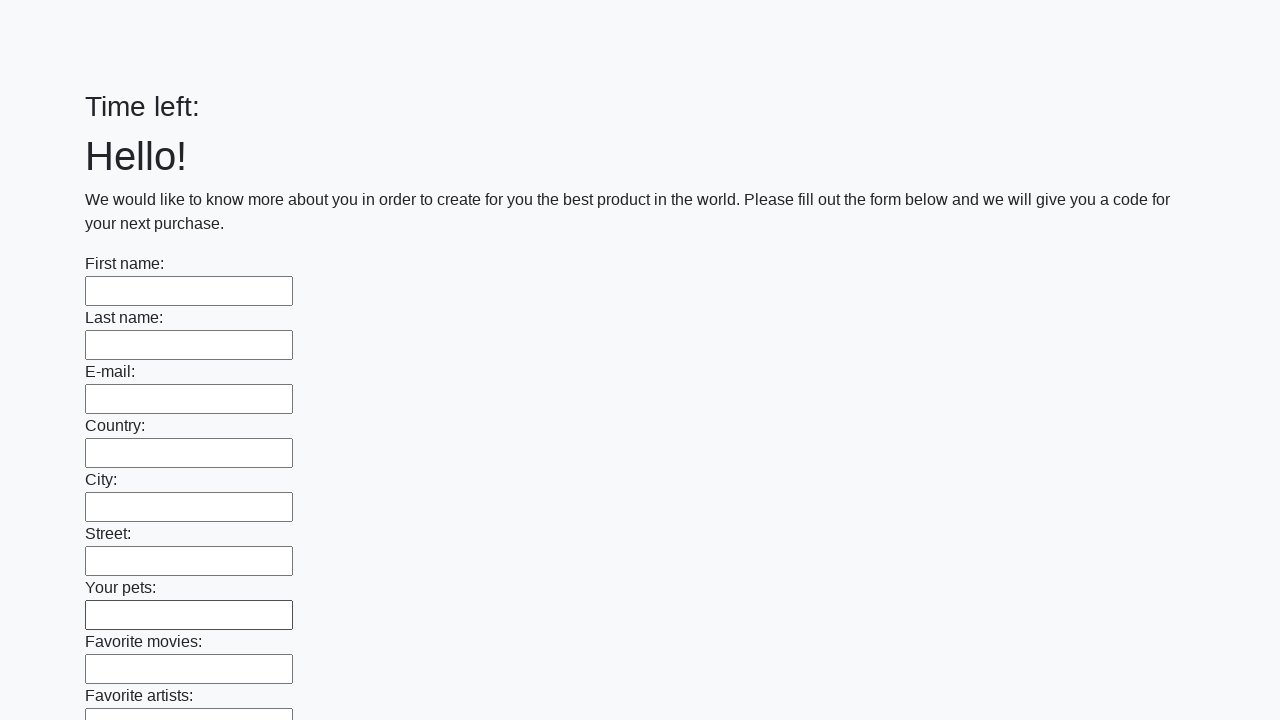

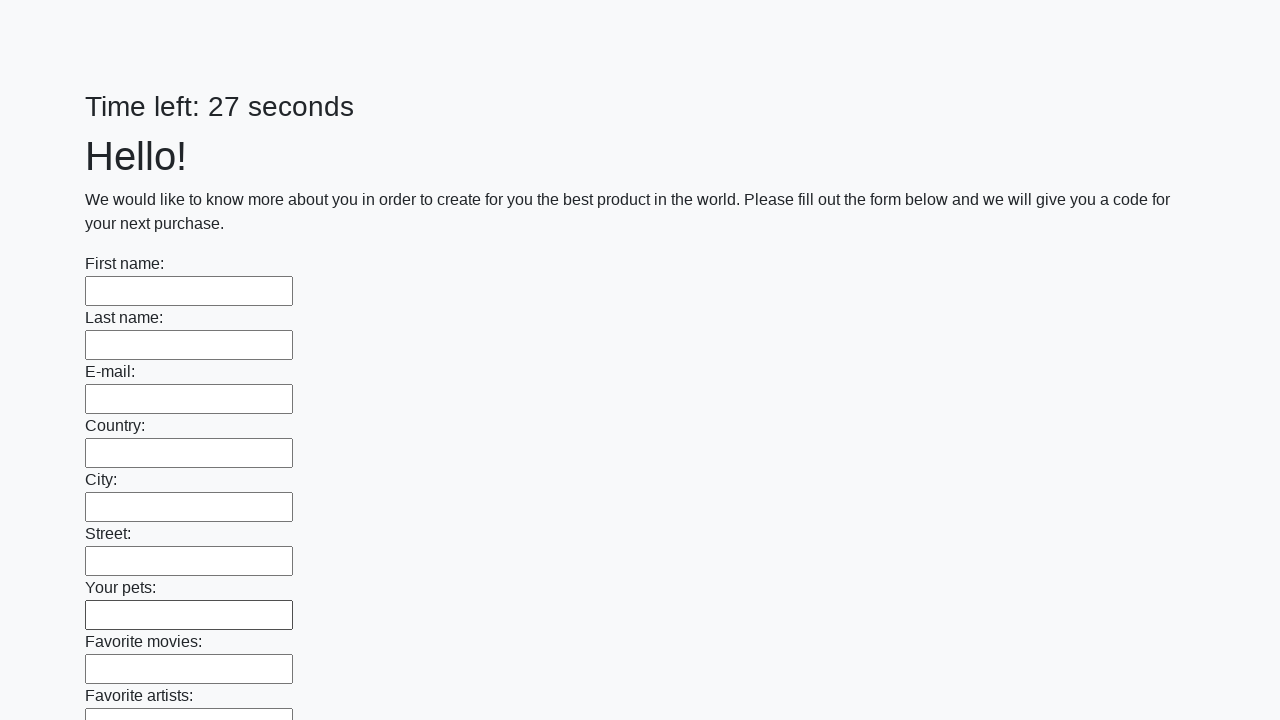